Tests filling a large form by finding all input elements on the page, entering text into each one, and clicking the submit button.

Starting URL: http://suninjuly.github.io/huge_form.html

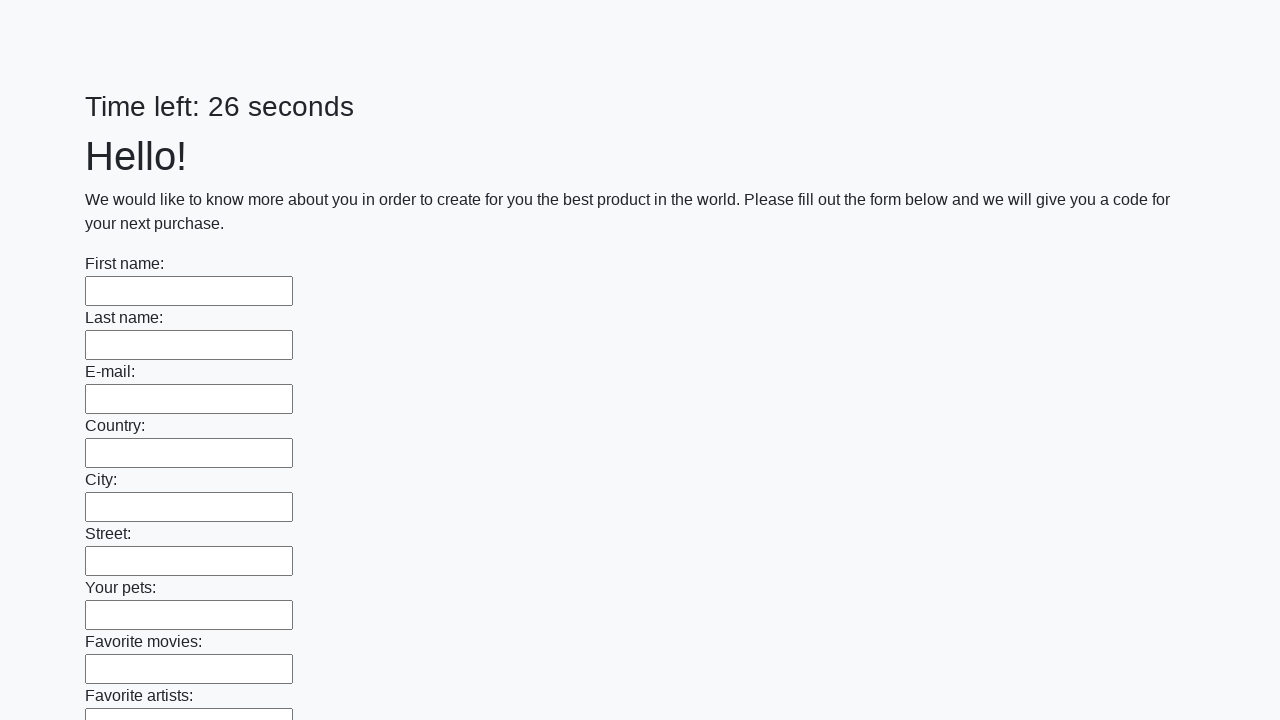

Located all input elements on the form
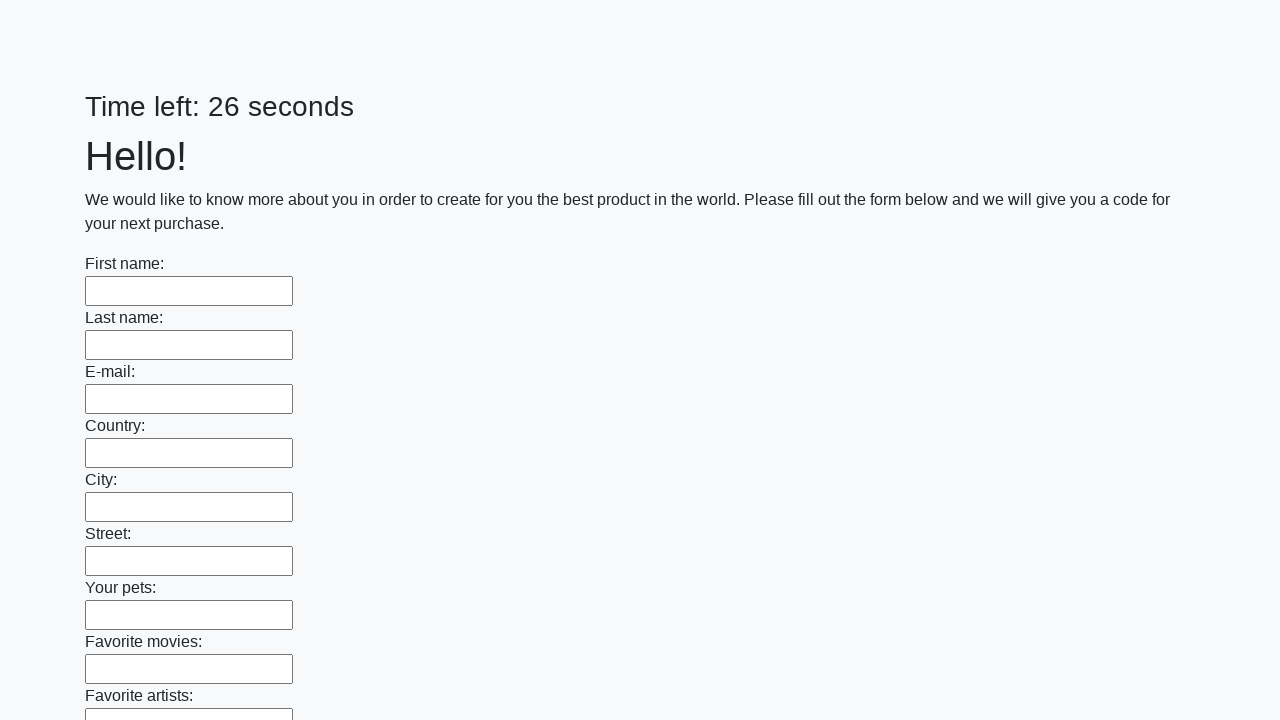

Filled an input field with 'Мой ответ' on input >> nth=0
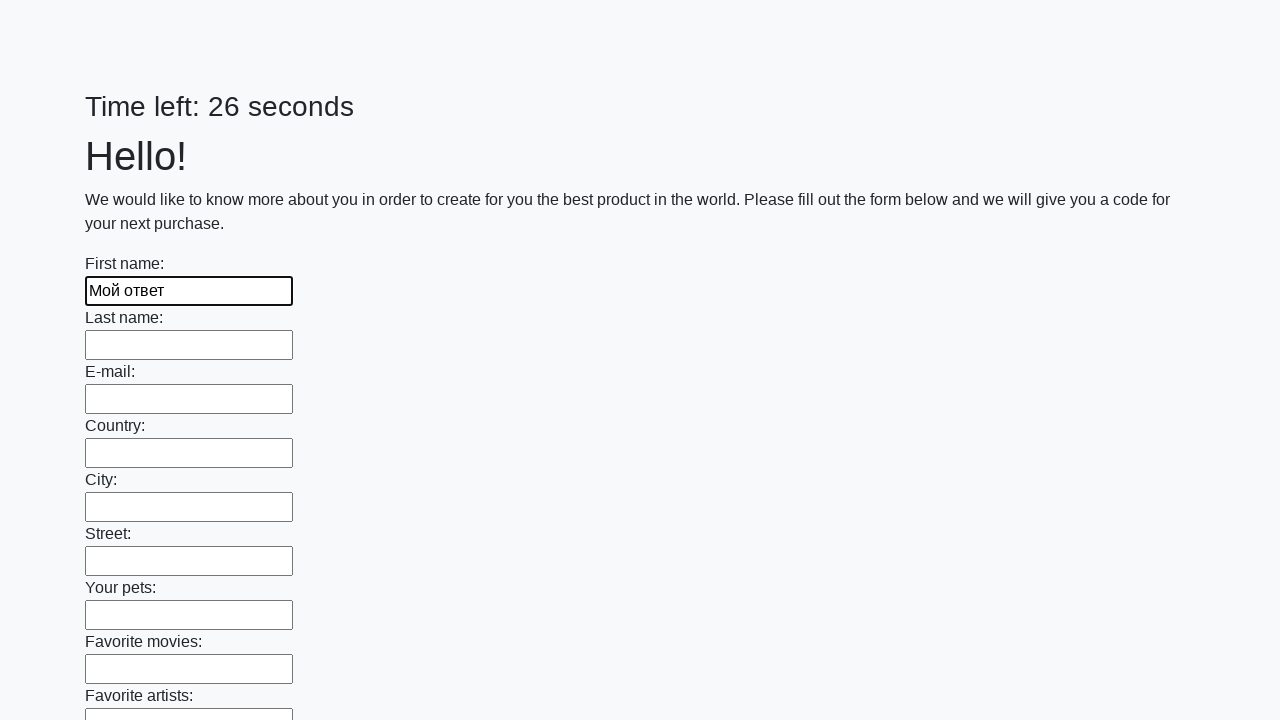

Filled an input field with 'Мой ответ' on input >> nth=1
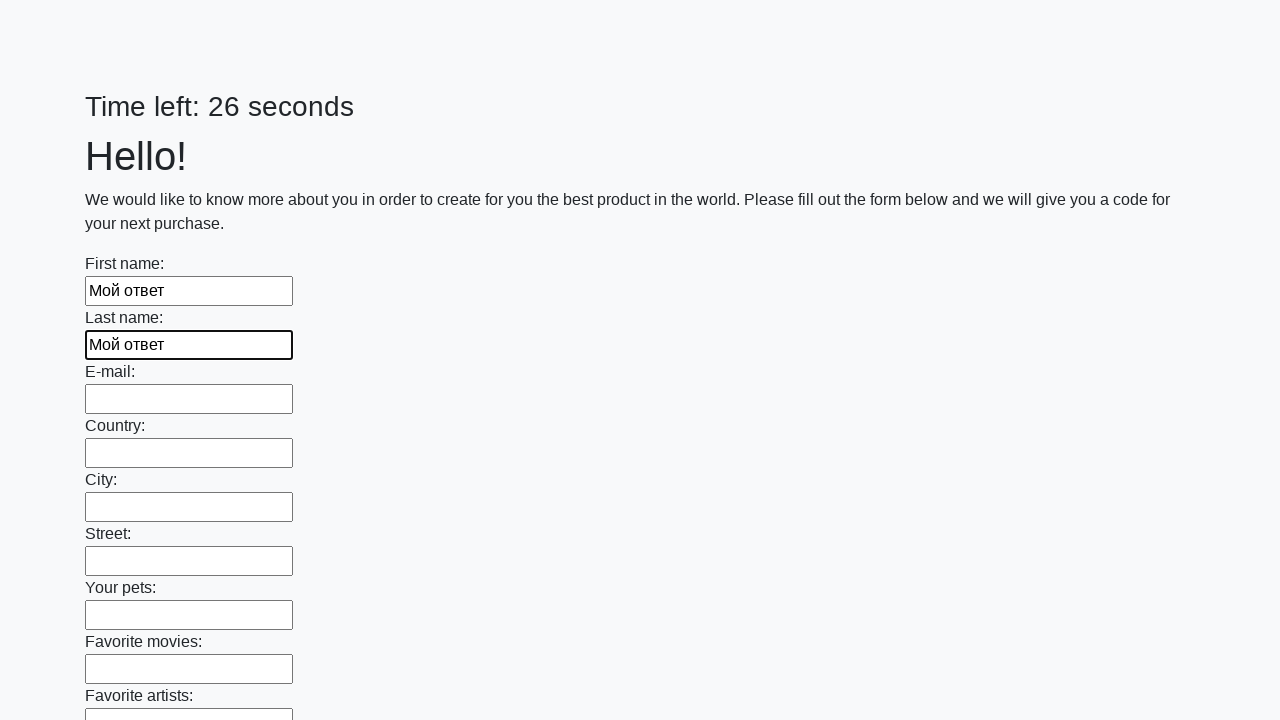

Filled an input field with 'Мой ответ' on input >> nth=2
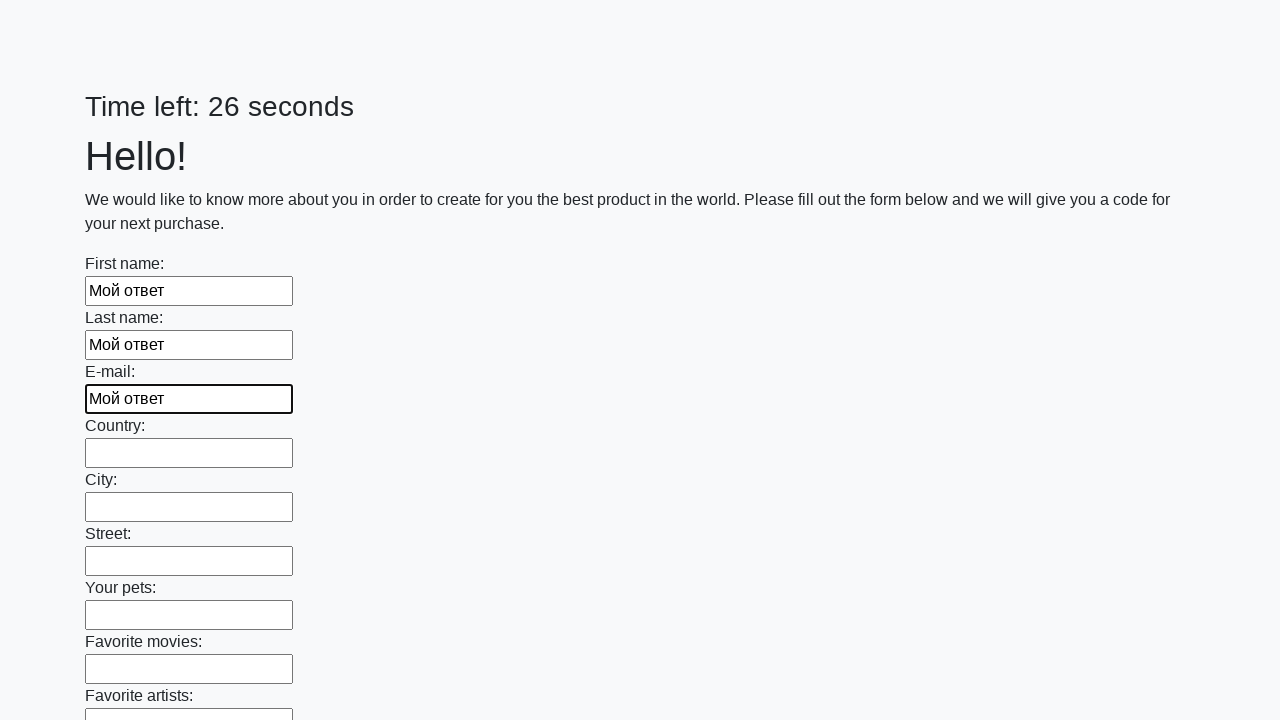

Filled an input field with 'Мой ответ' on input >> nth=3
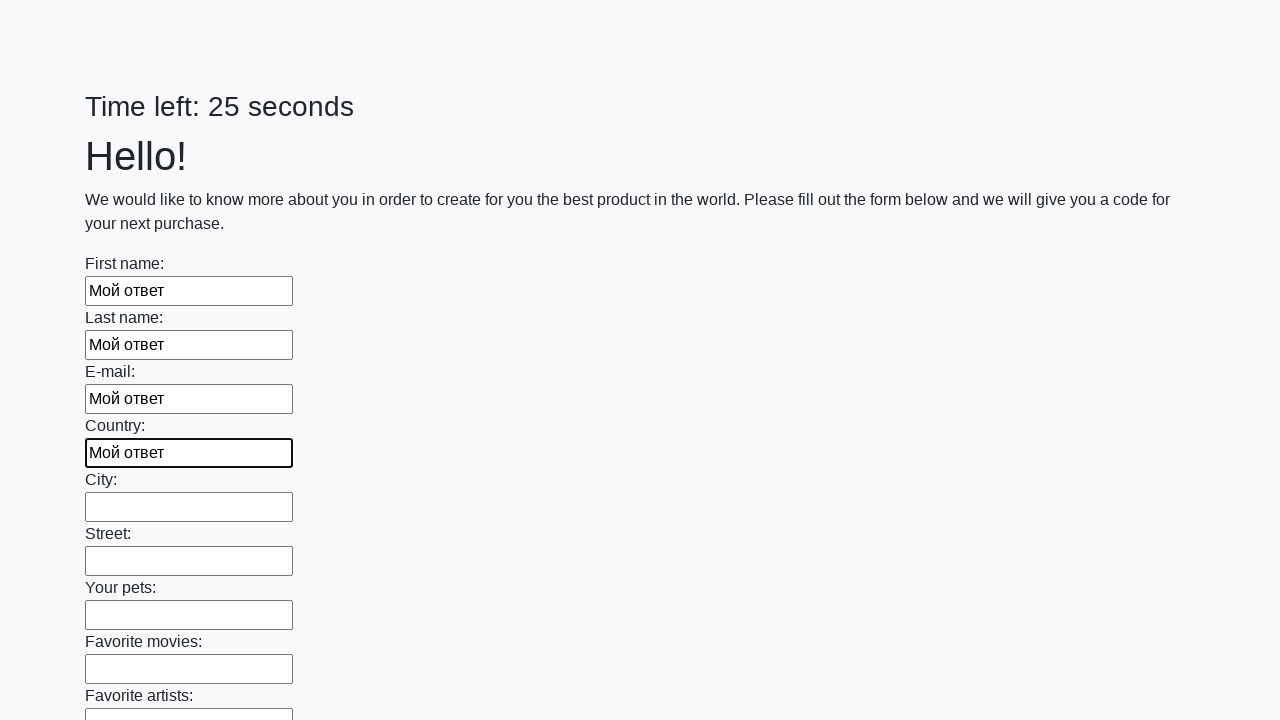

Filled an input field with 'Мой ответ' on input >> nth=4
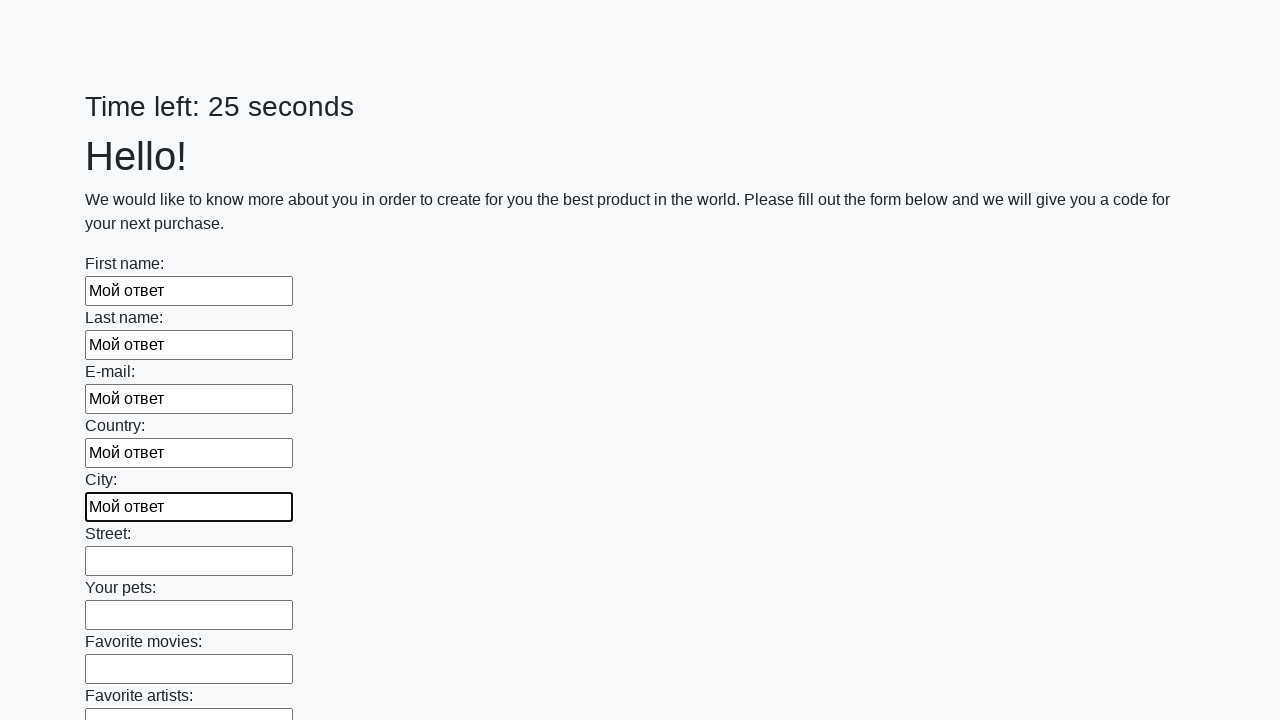

Filled an input field with 'Мой ответ' on input >> nth=5
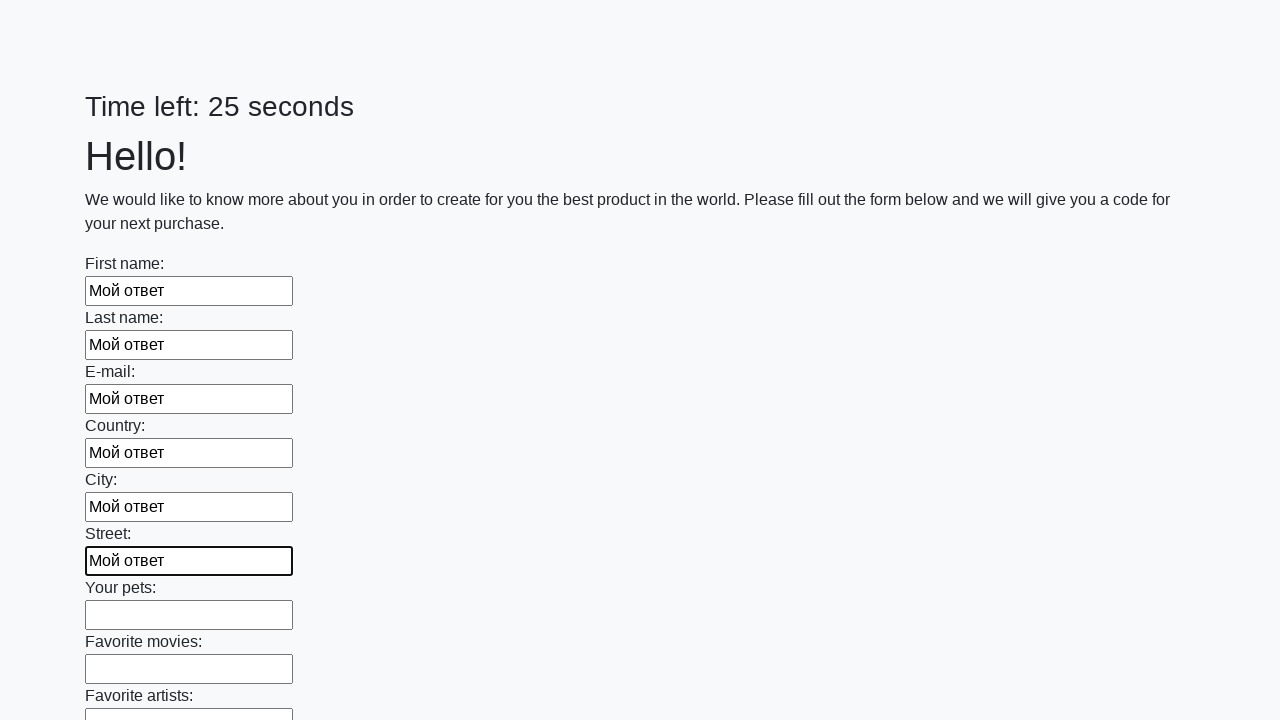

Filled an input field with 'Мой ответ' on input >> nth=6
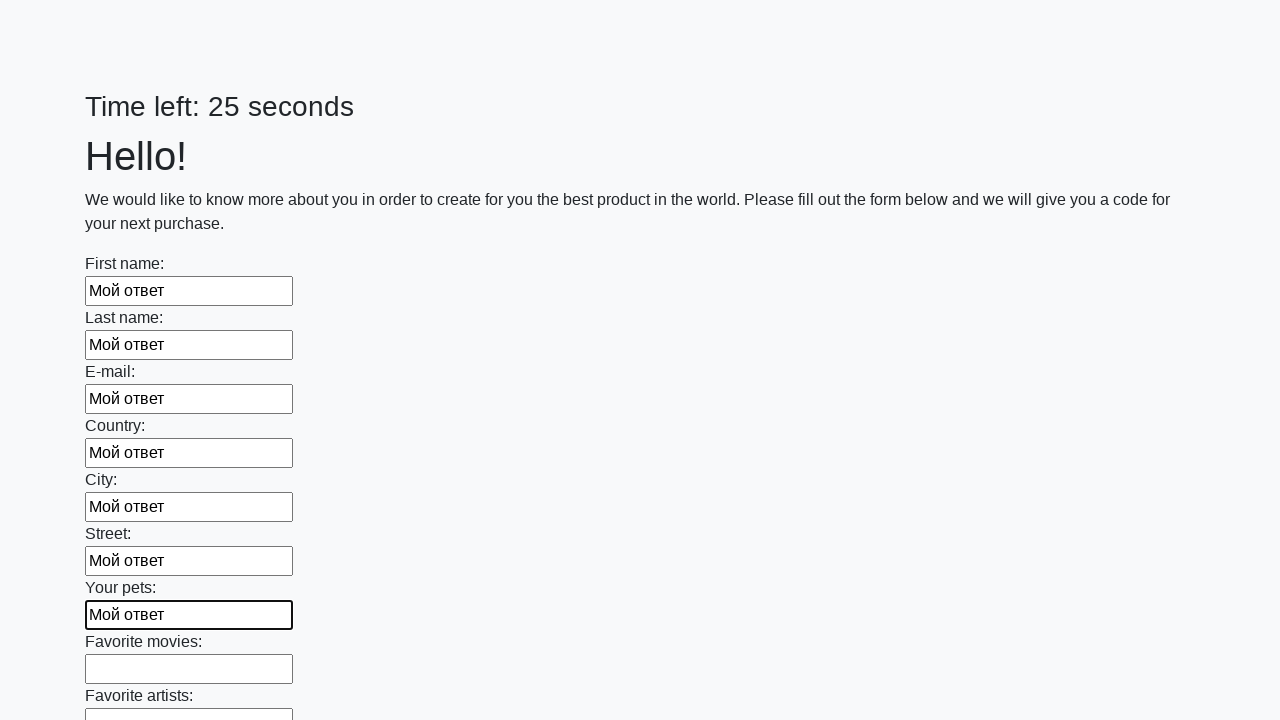

Filled an input field with 'Мой ответ' on input >> nth=7
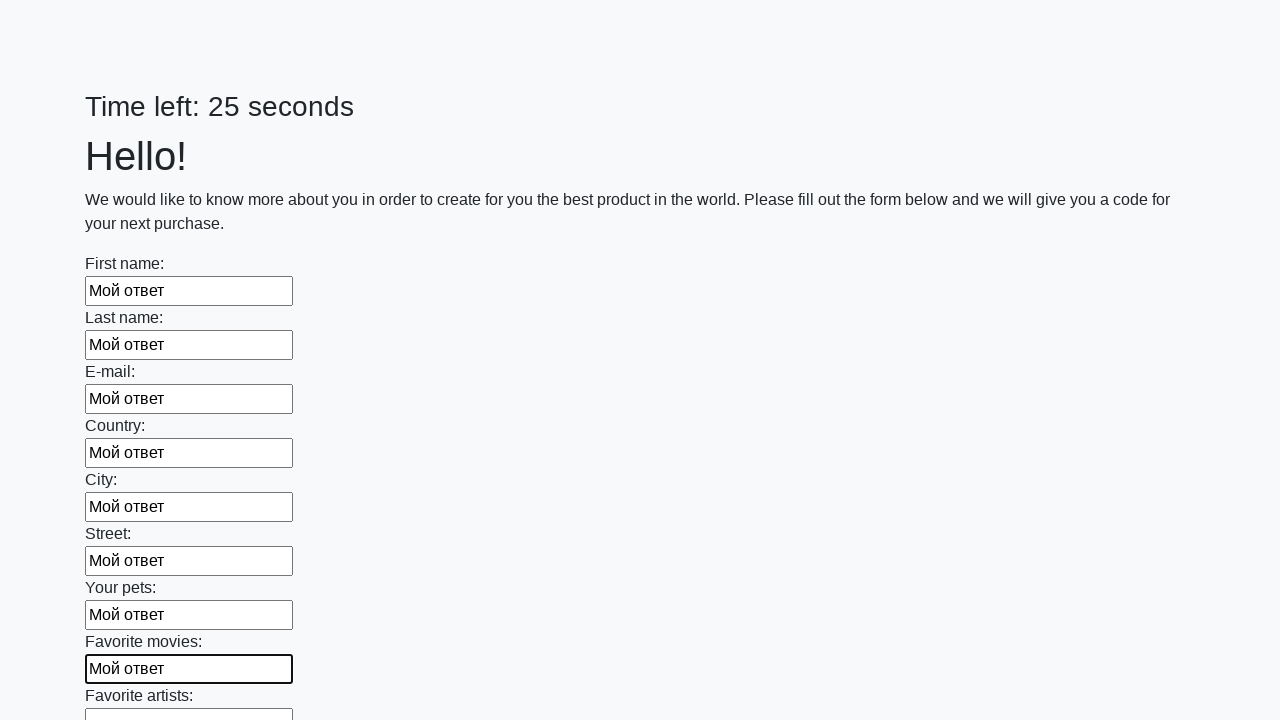

Filled an input field with 'Мой ответ' on input >> nth=8
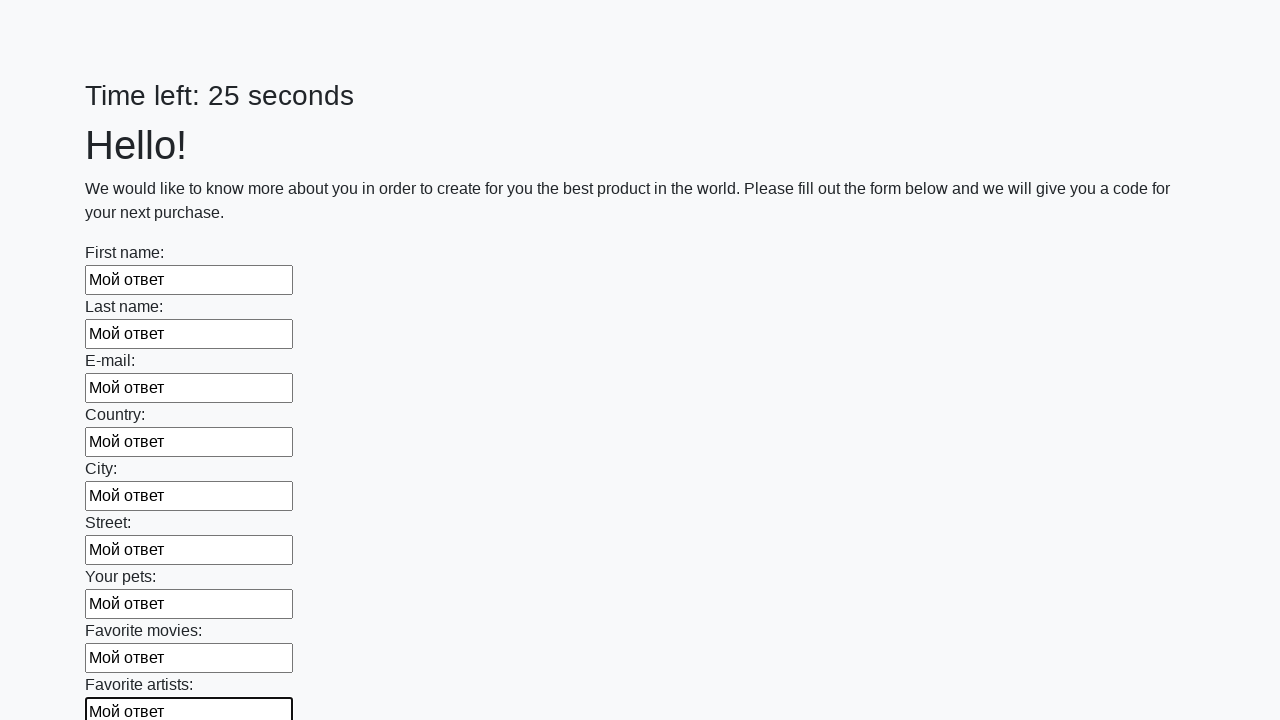

Filled an input field with 'Мой ответ' on input >> nth=9
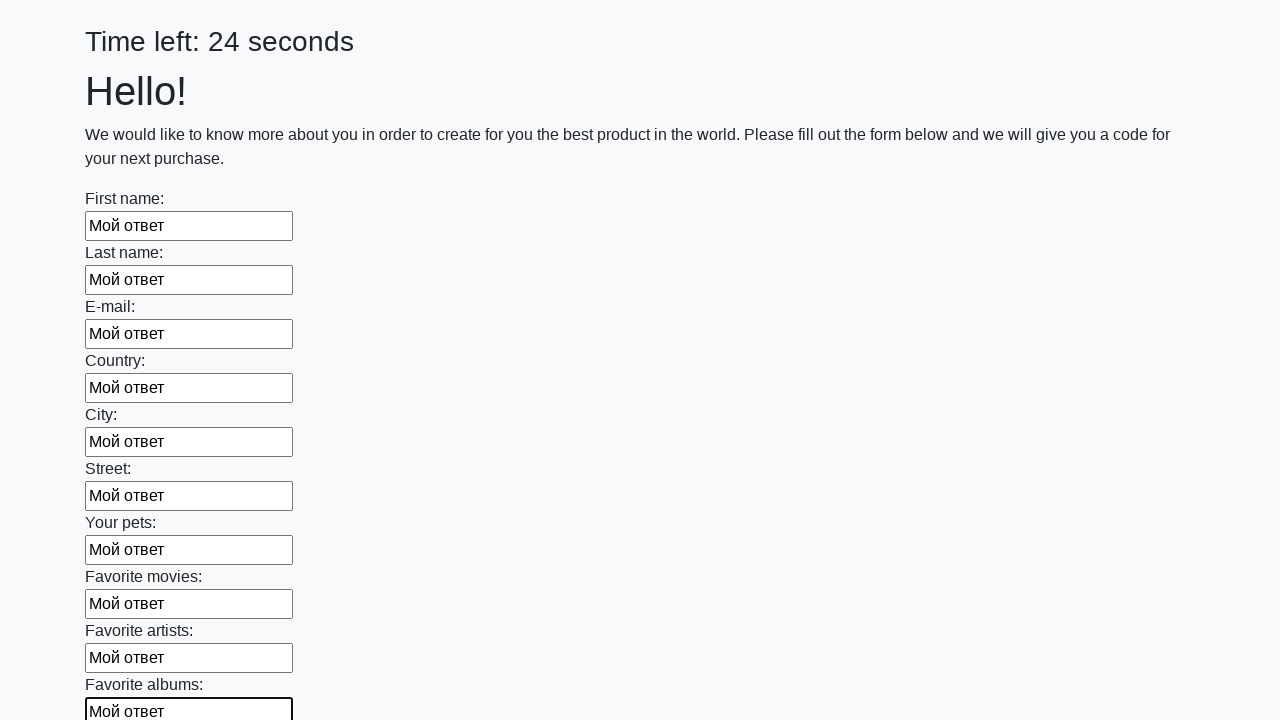

Filled an input field with 'Мой ответ' on input >> nth=10
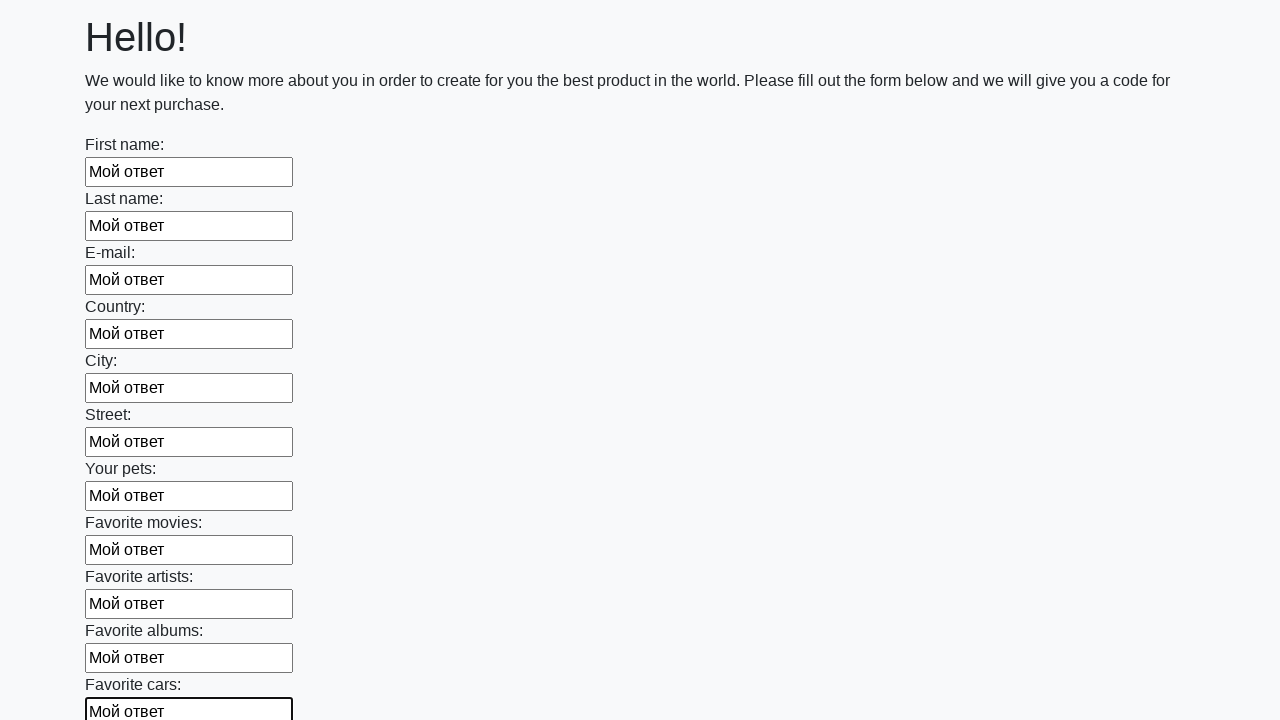

Filled an input field with 'Мой ответ' on input >> nth=11
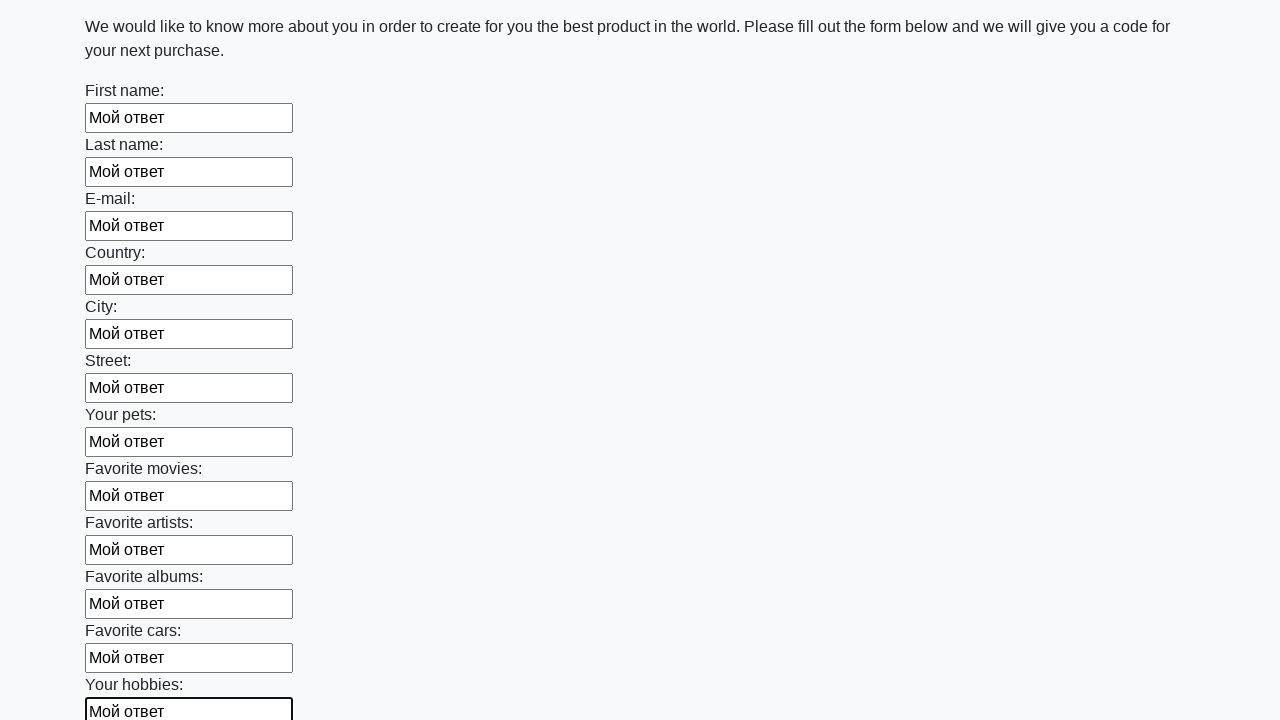

Filled an input field with 'Мой ответ' on input >> nth=12
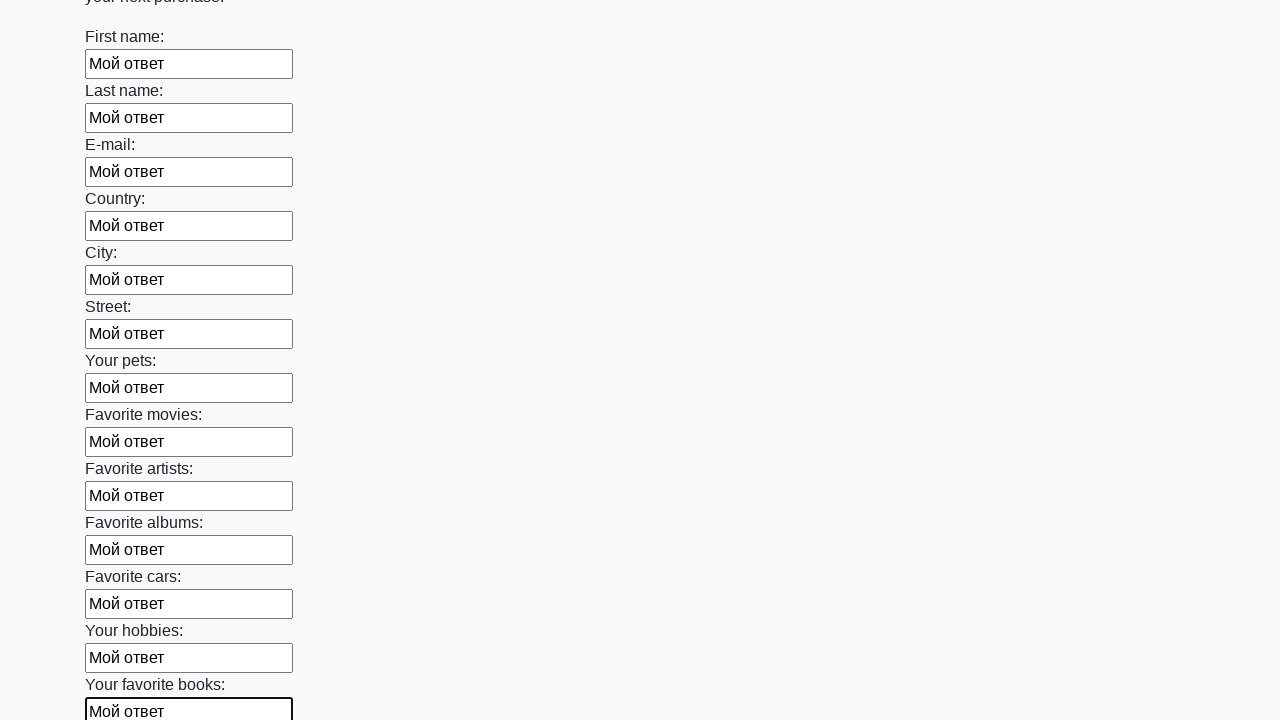

Filled an input field with 'Мой ответ' on input >> nth=13
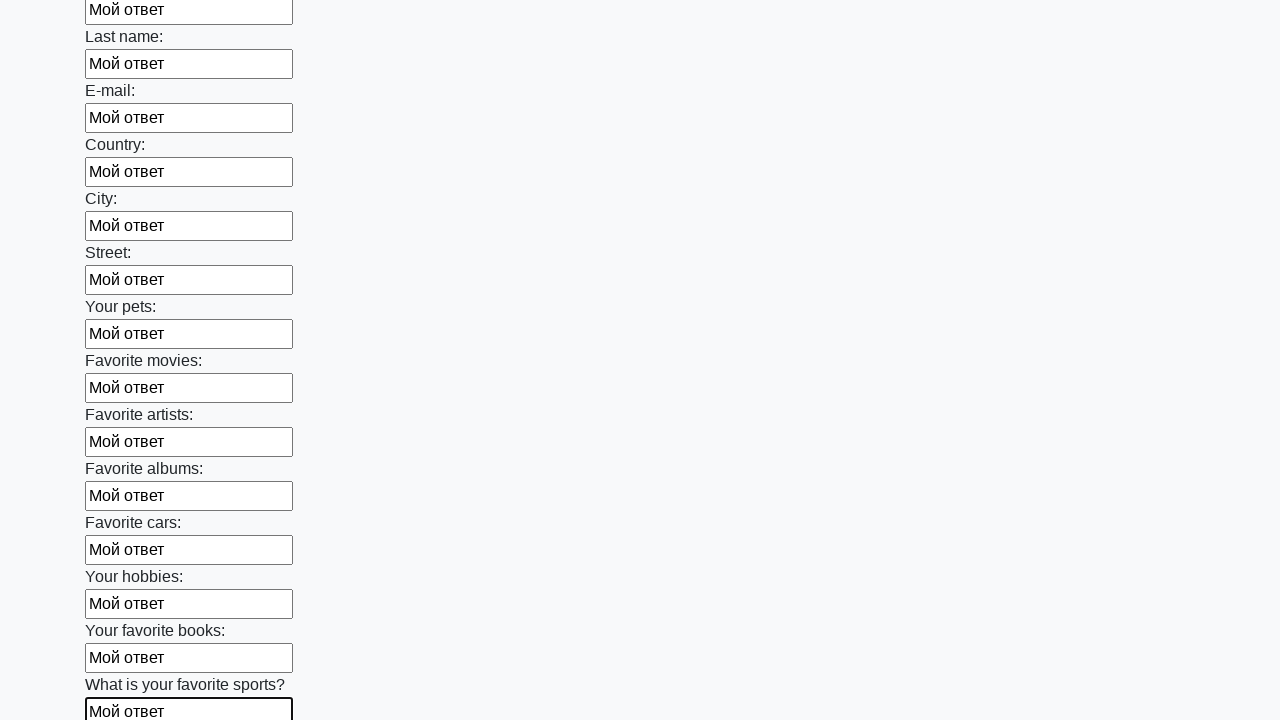

Filled an input field with 'Мой ответ' on input >> nth=14
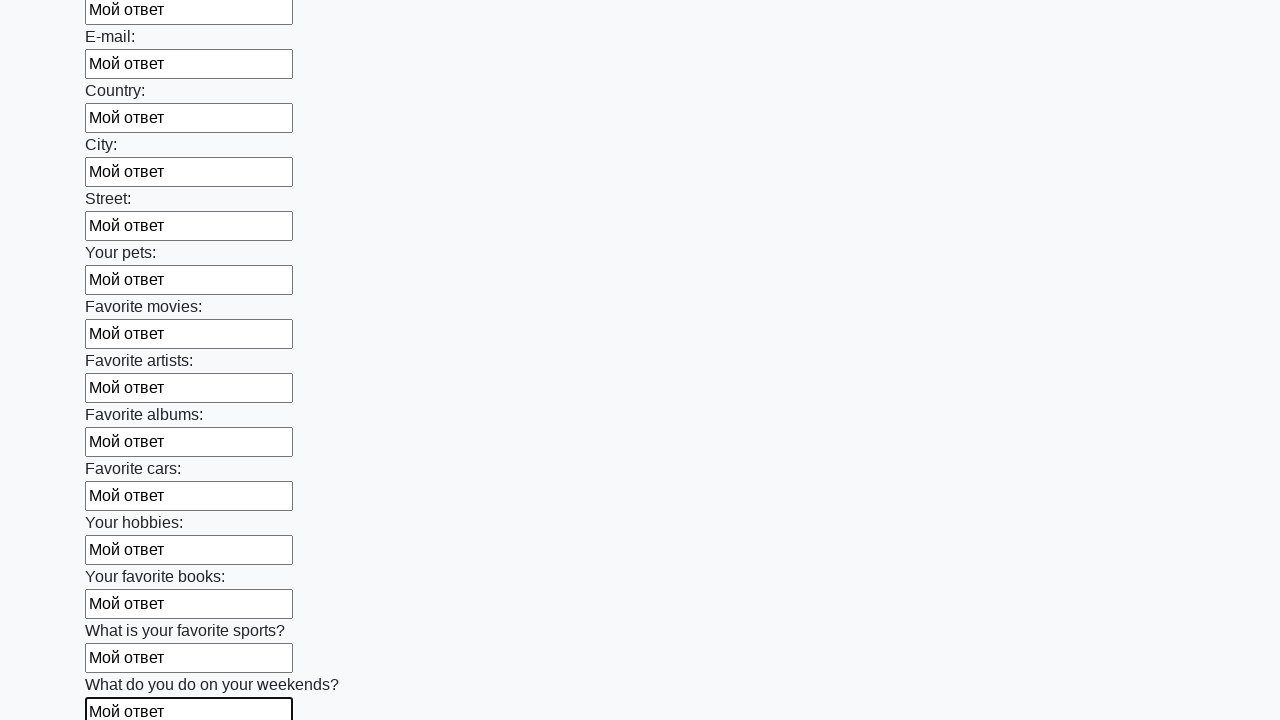

Filled an input field with 'Мой ответ' on input >> nth=15
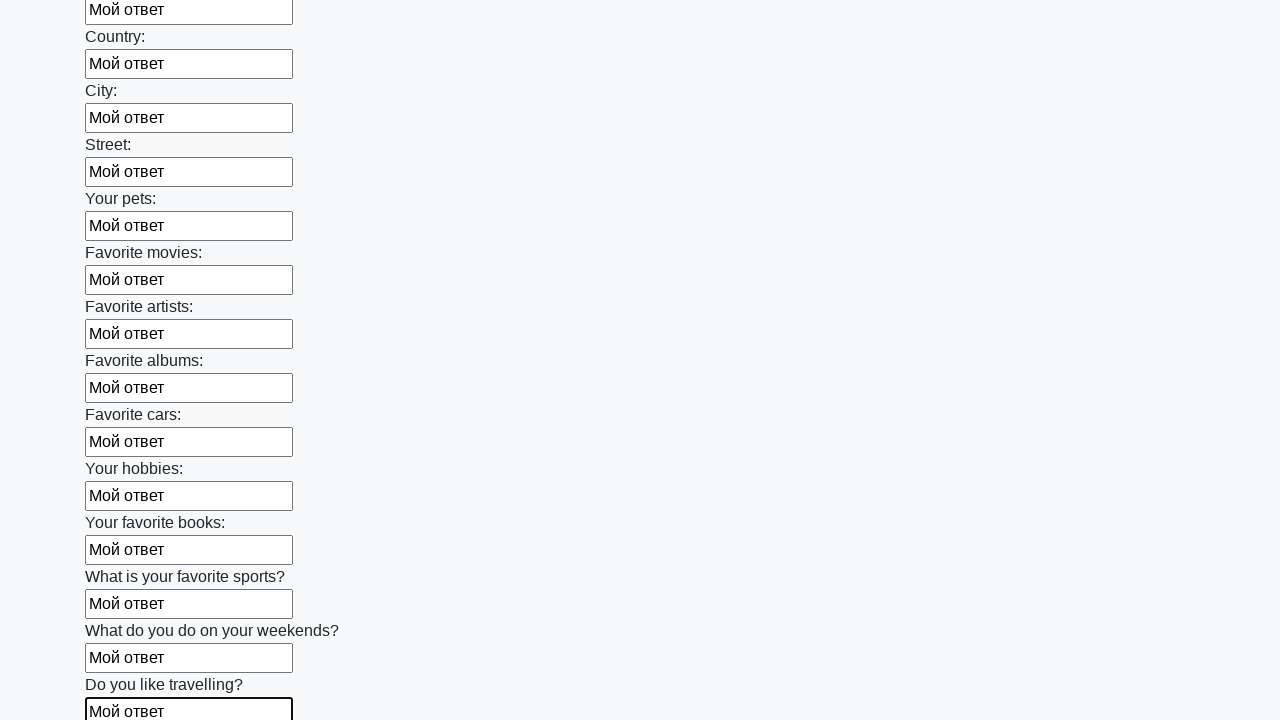

Filled an input field with 'Мой ответ' on input >> nth=16
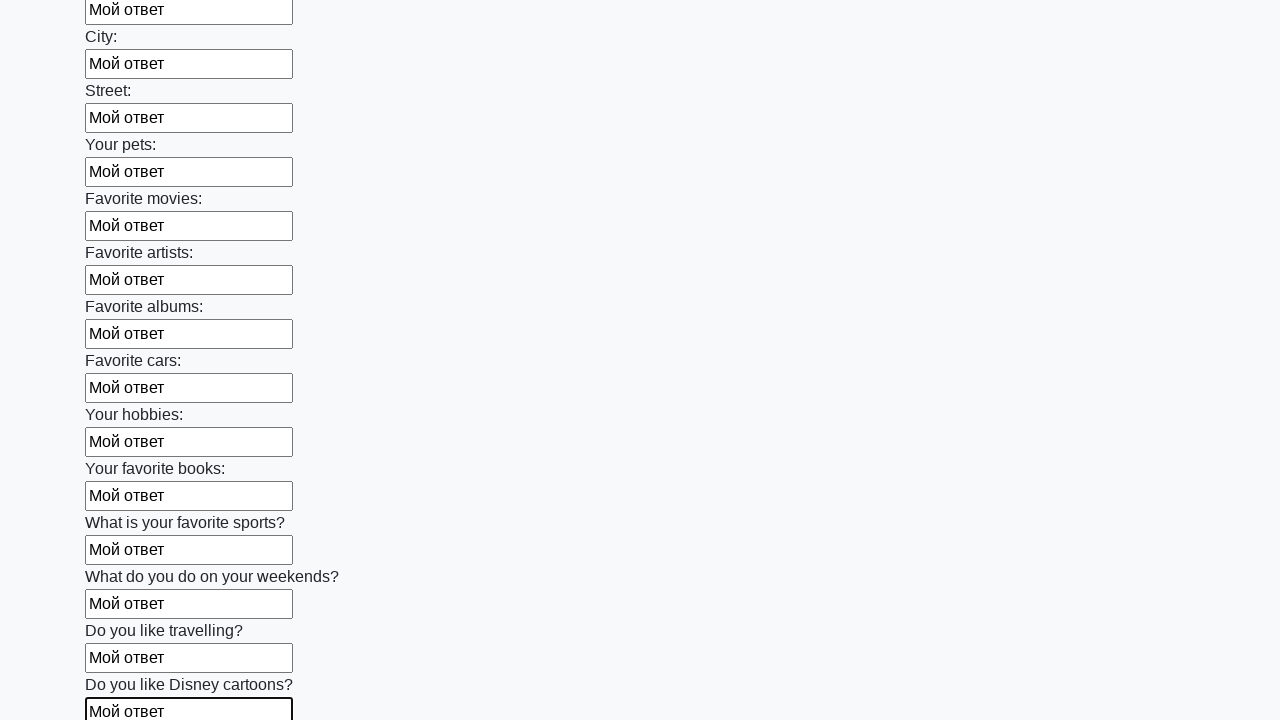

Filled an input field with 'Мой ответ' on input >> nth=17
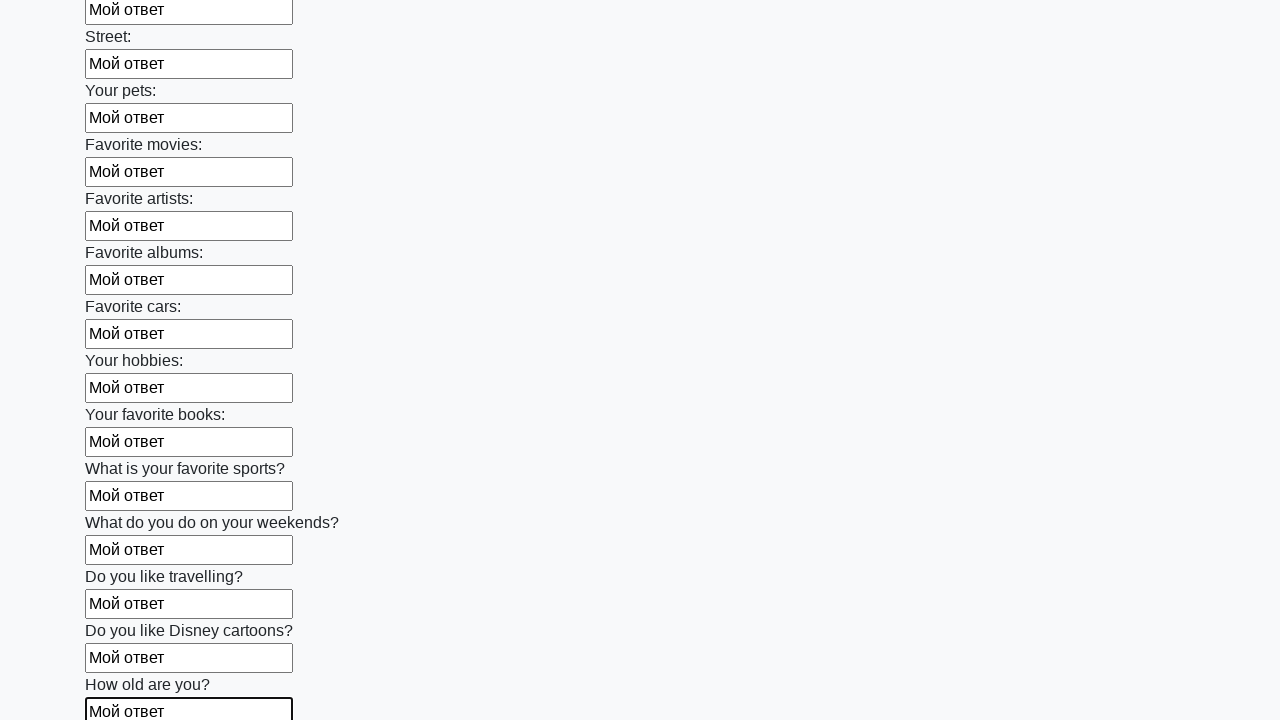

Filled an input field with 'Мой ответ' on input >> nth=18
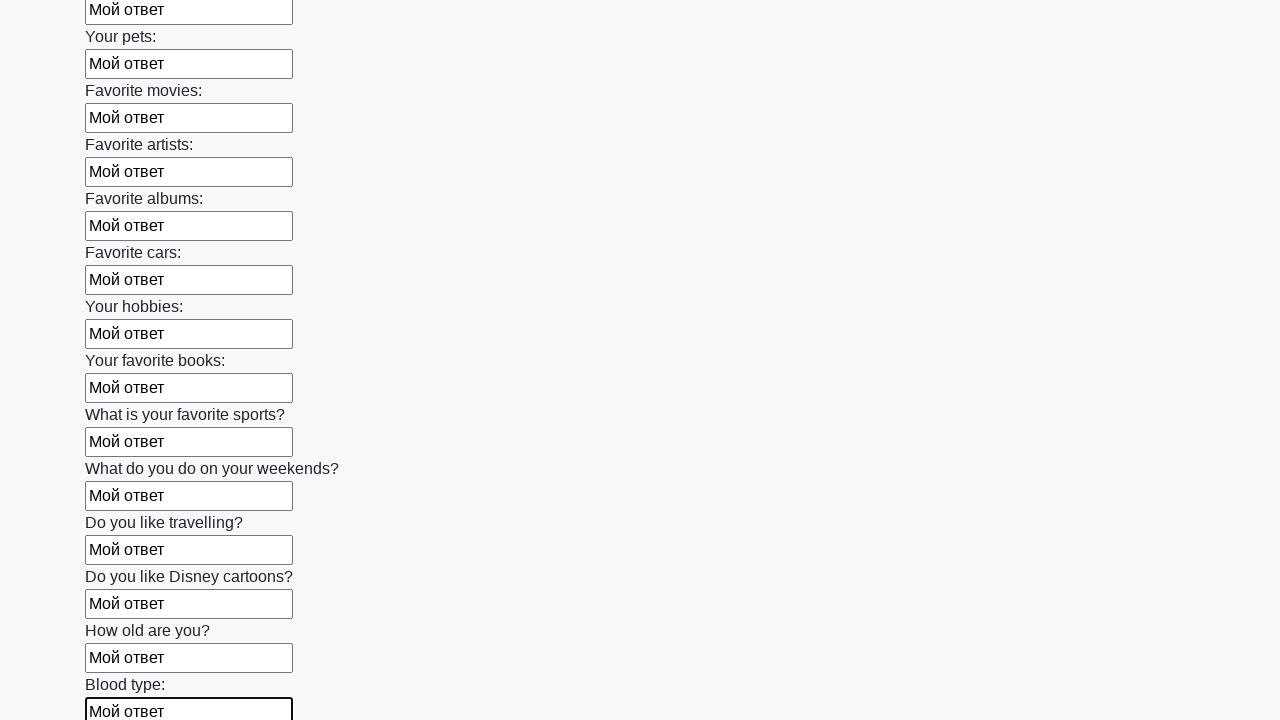

Filled an input field with 'Мой ответ' on input >> nth=19
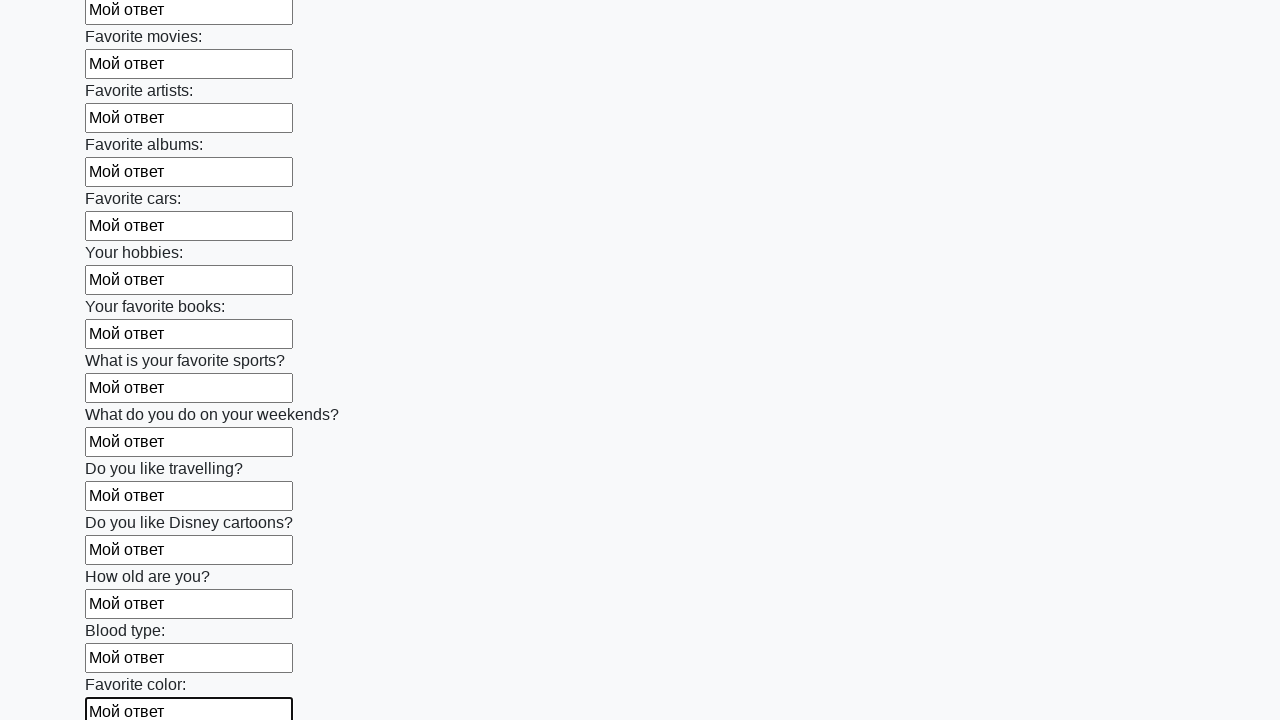

Filled an input field with 'Мой ответ' on input >> nth=20
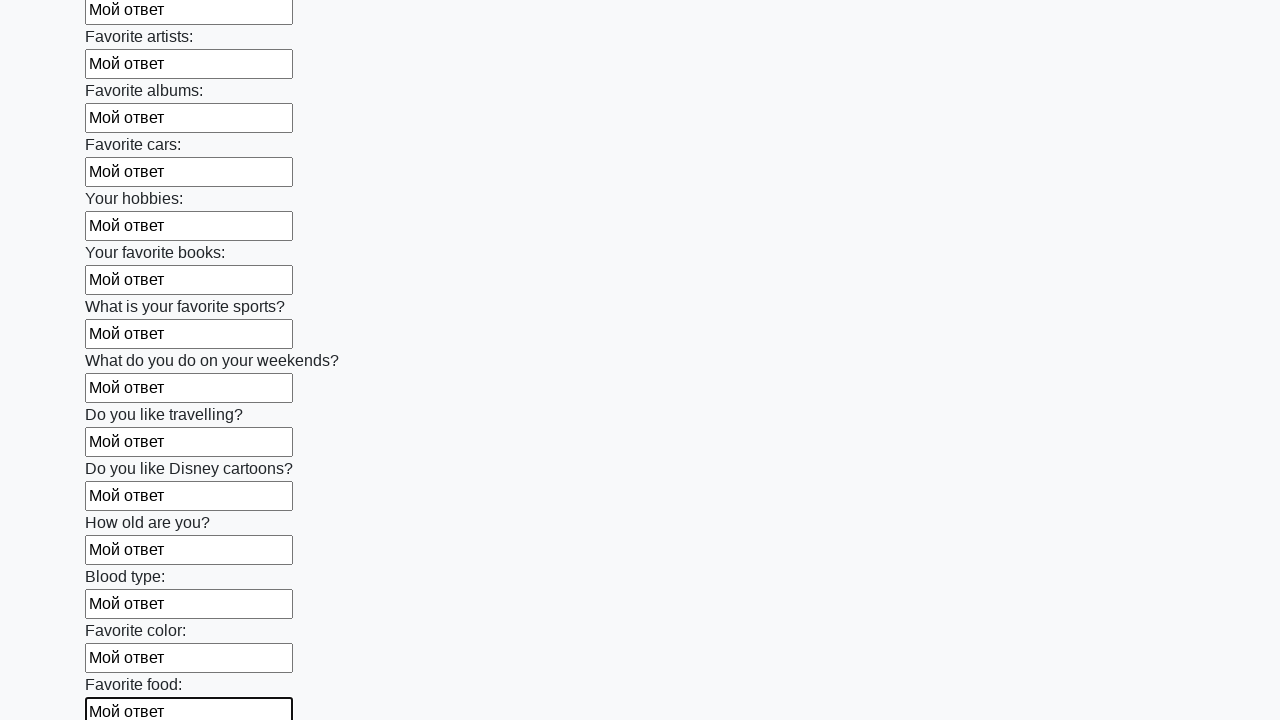

Filled an input field with 'Мой ответ' on input >> nth=21
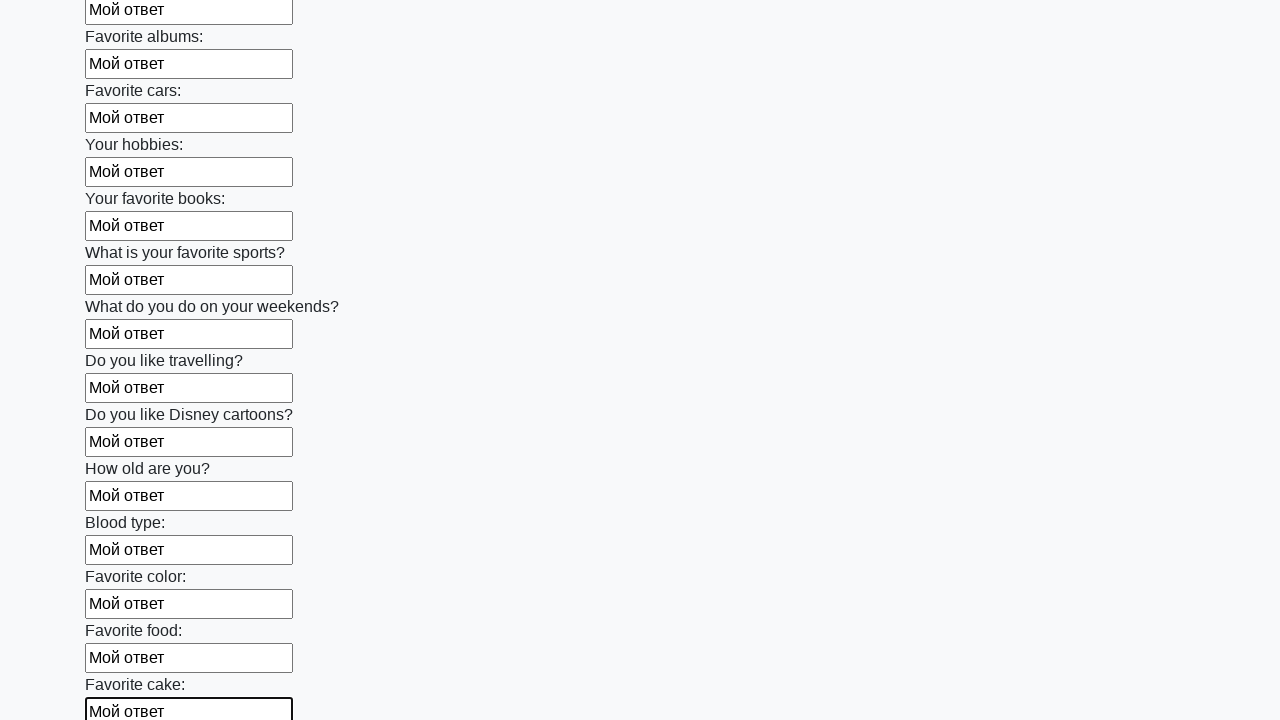

Filled an input field with 'Мой ответ' on input >> nth=22
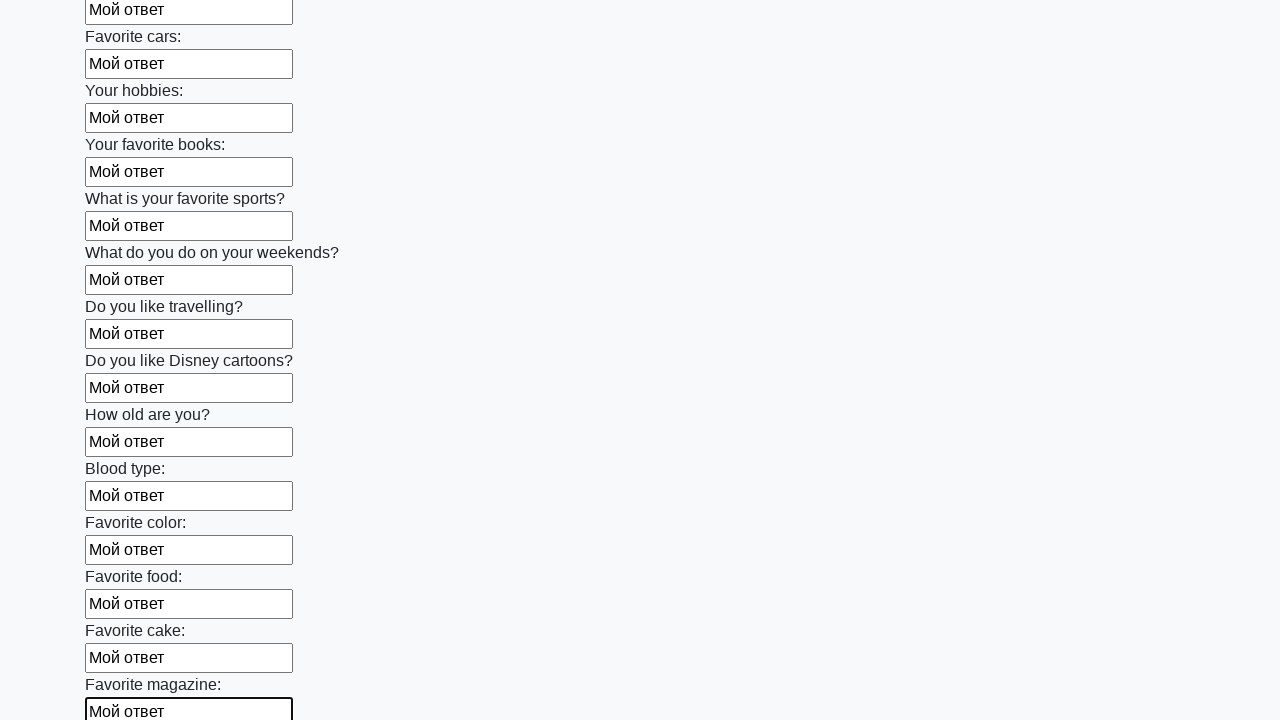

Filled an input field with 'Мой ответ' on input >> nth=23
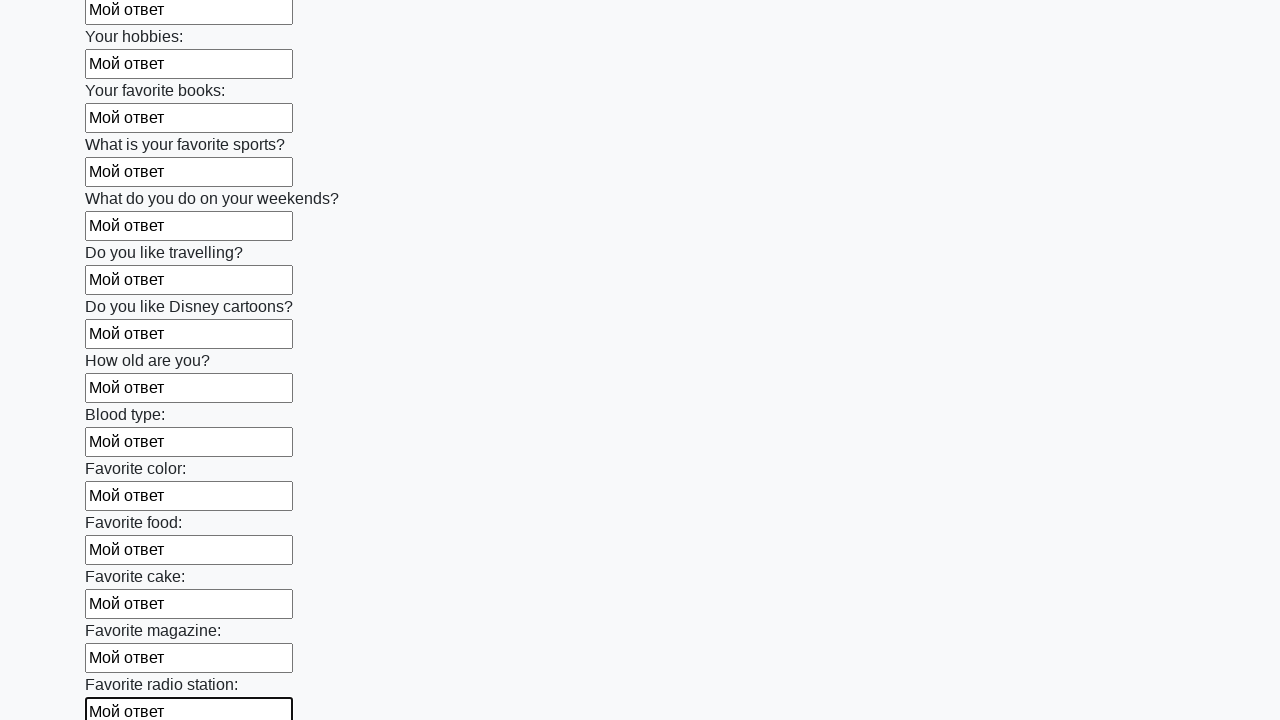

Filled an input field with 'Мой ответ' on input >> nth=24
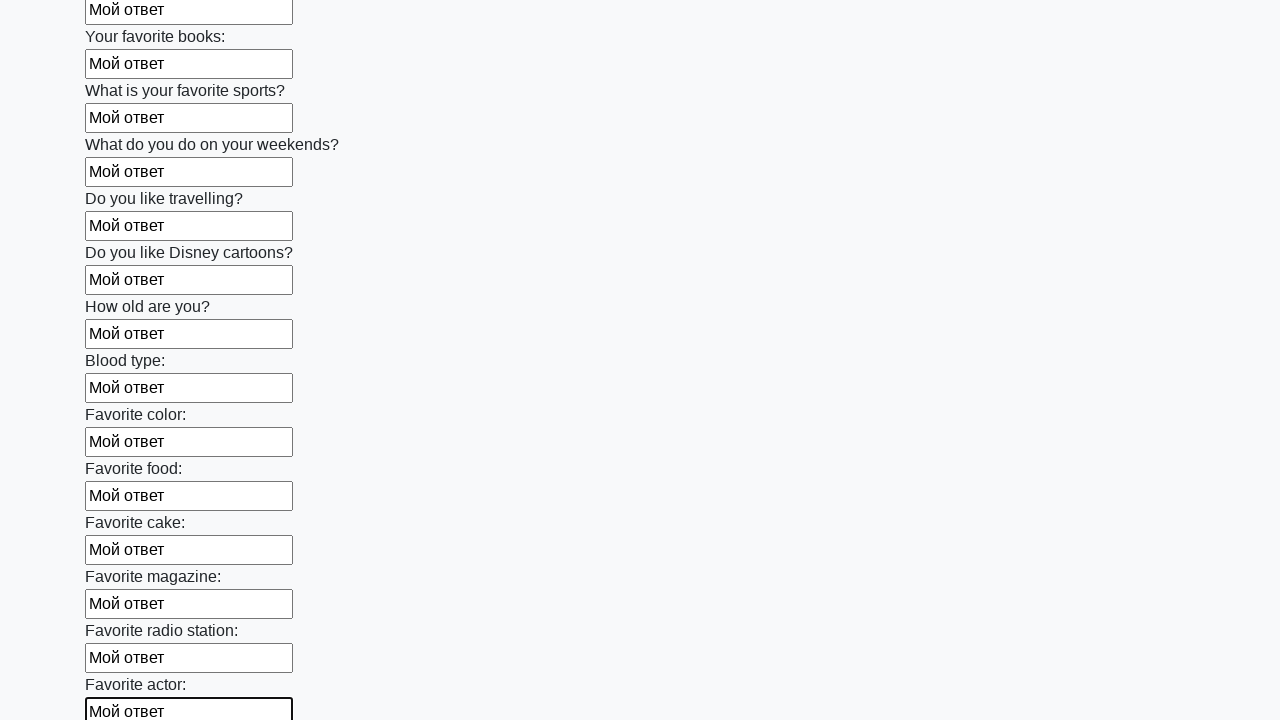

Filled an input field with 'Мой ответ' on input >> nth=25
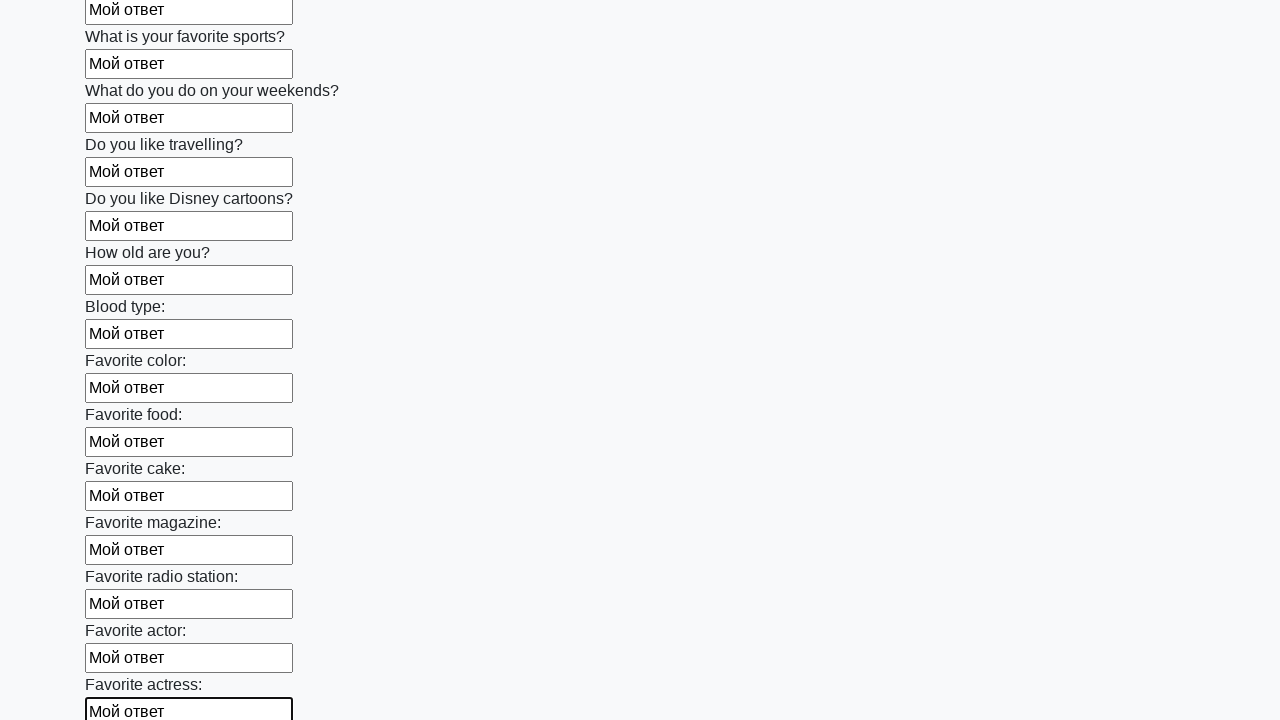

Filled an input field with 'Мой ответ' on input >> nth=26
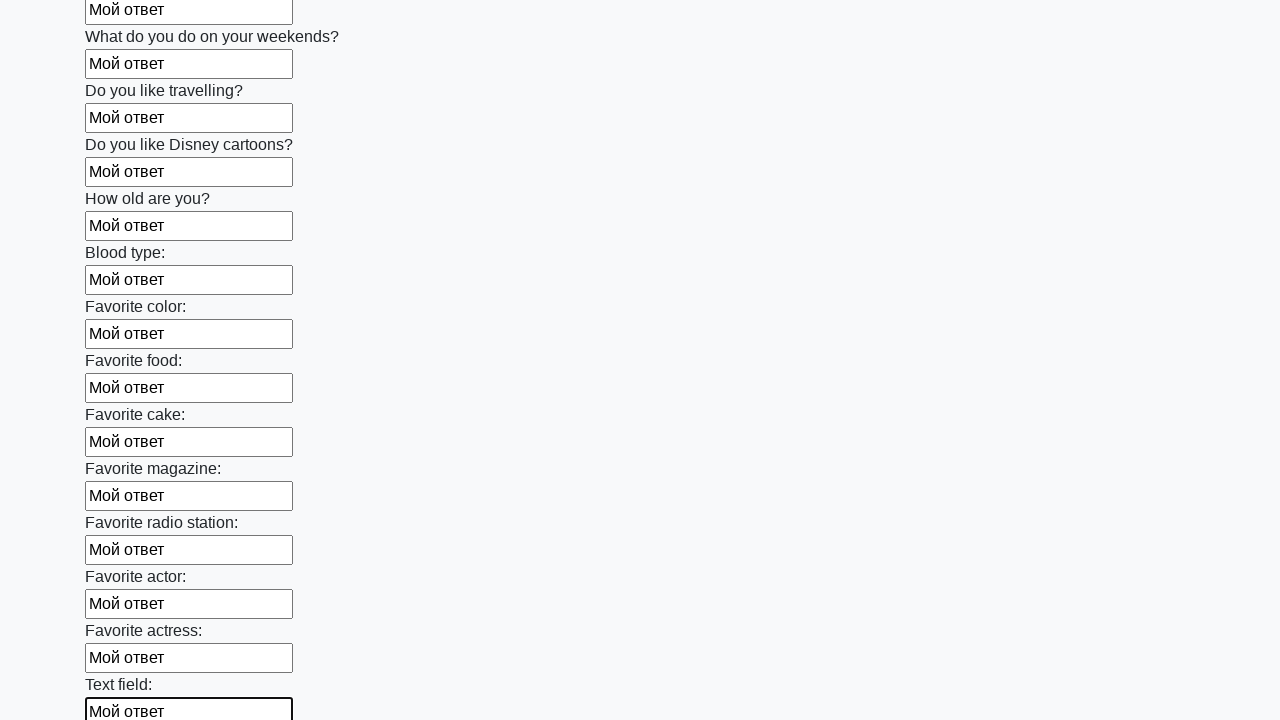

Filled an input field with 'Мой ответ' on input >> nth=27
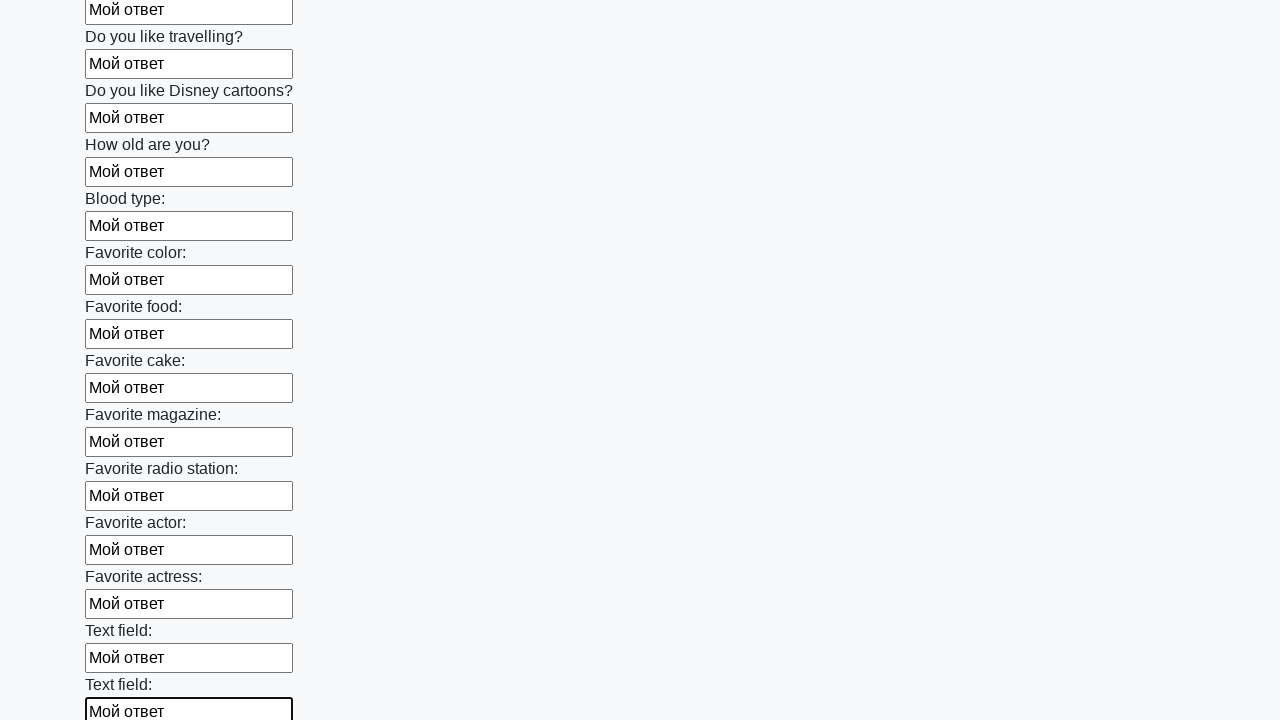

Filled an input field with 'Мой ответ' on input >> nth=28
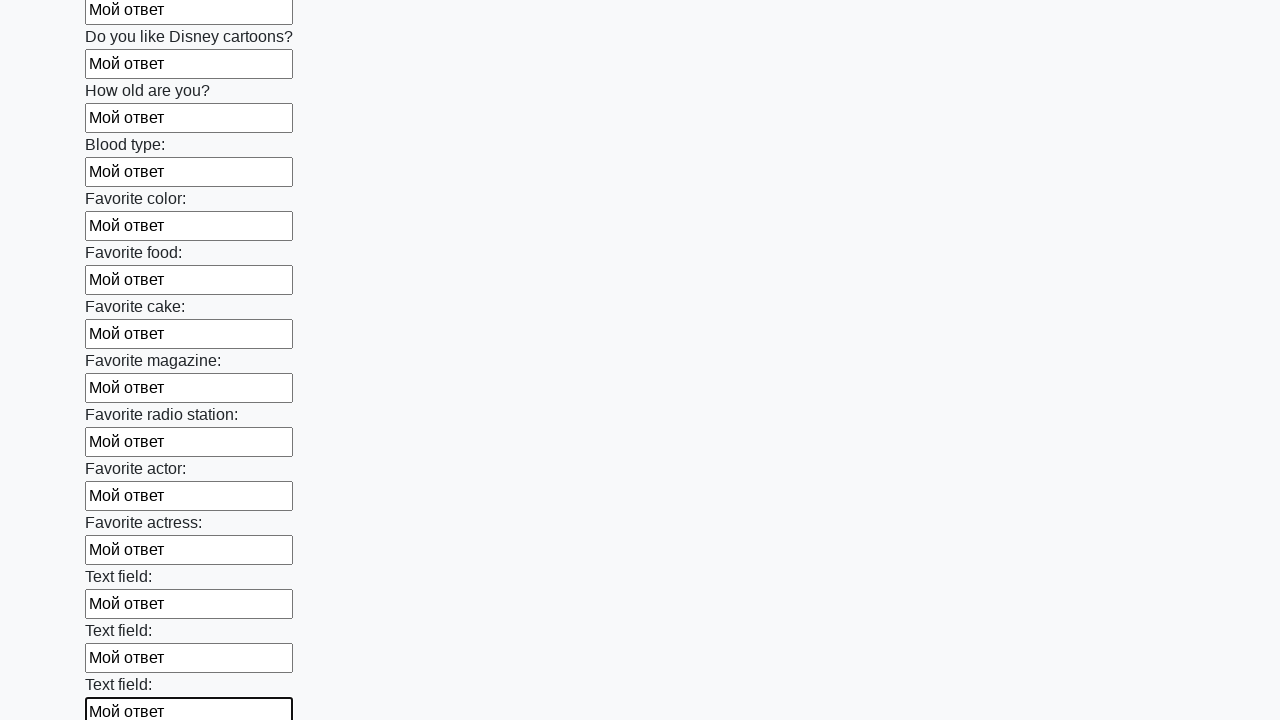

Filled an input field with 'Мой ответ' on input >> nth=29
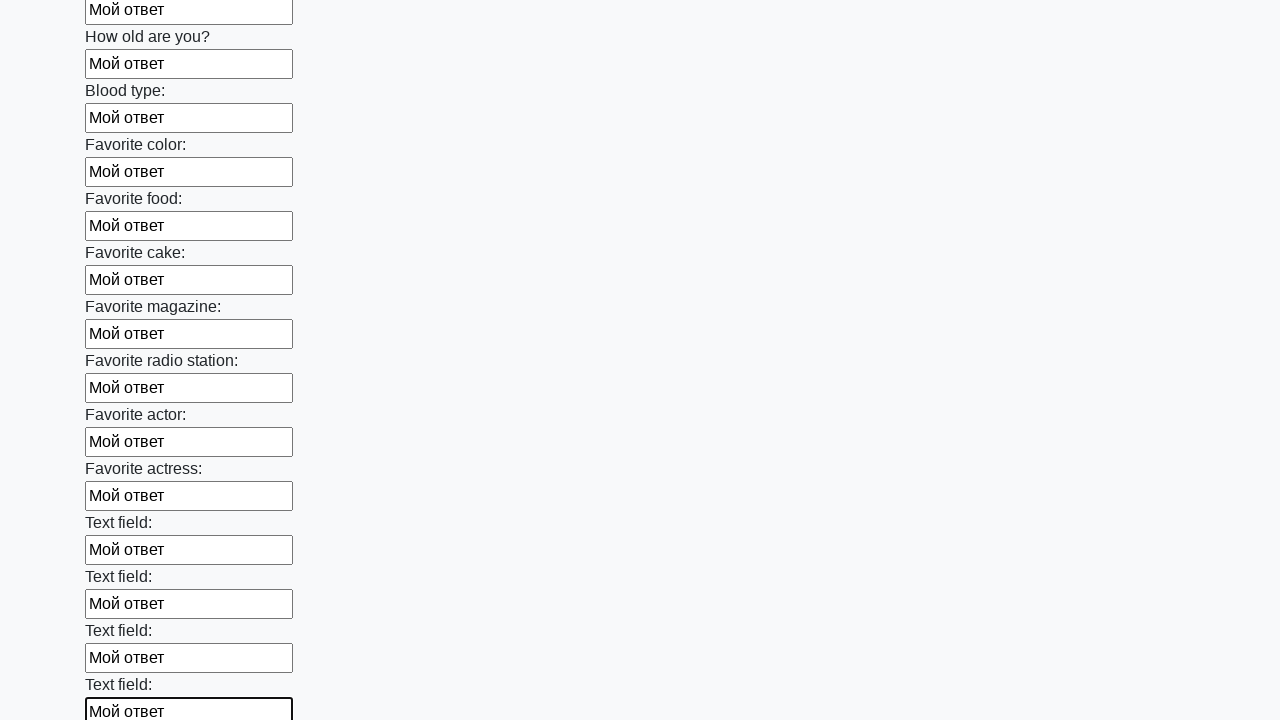

Filled an input field with 'Мой ответ' on input >> nth=30
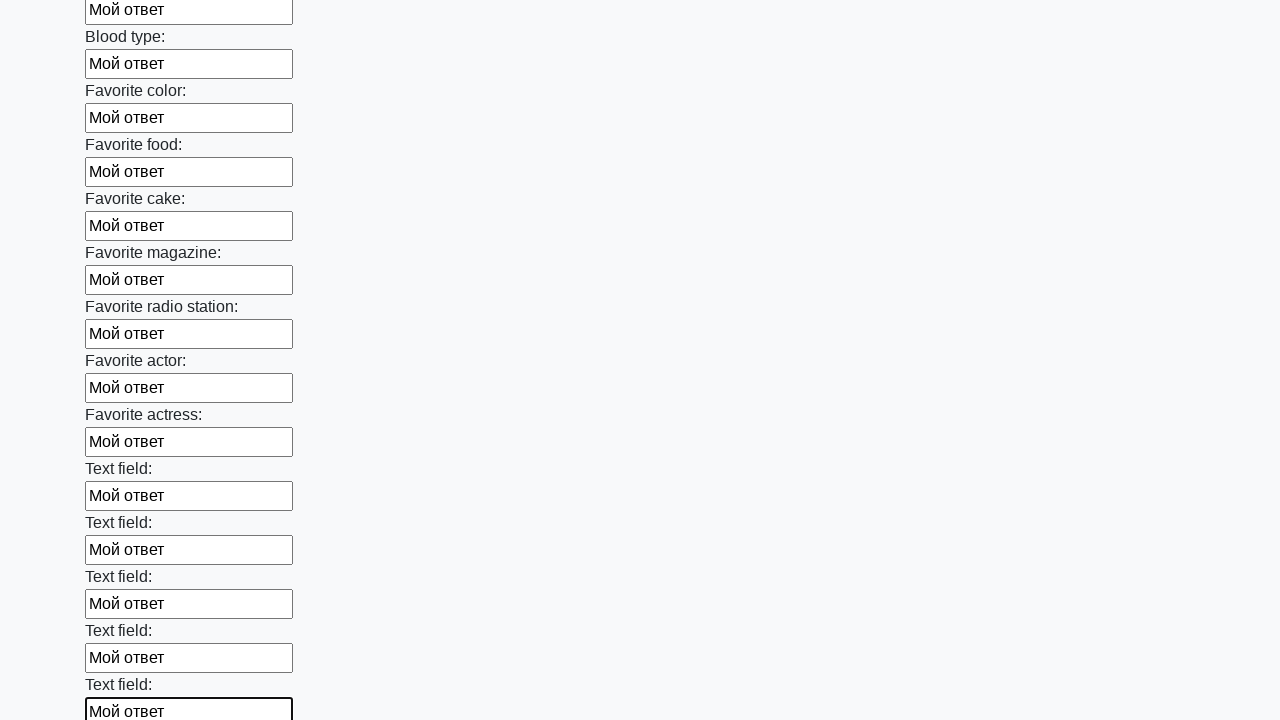

Filled an input field with 'Мой ответ' on input >> nth=31
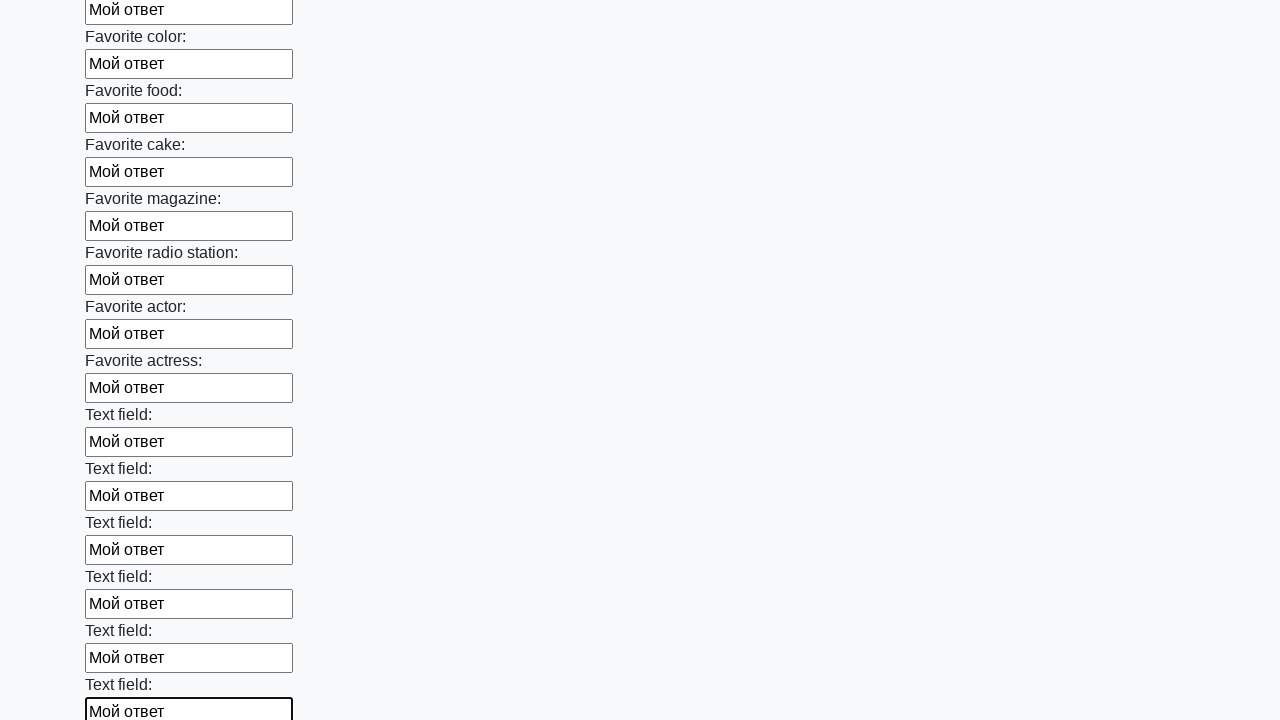

Filled an input field with 'Мой ответ' on input >> nth=32
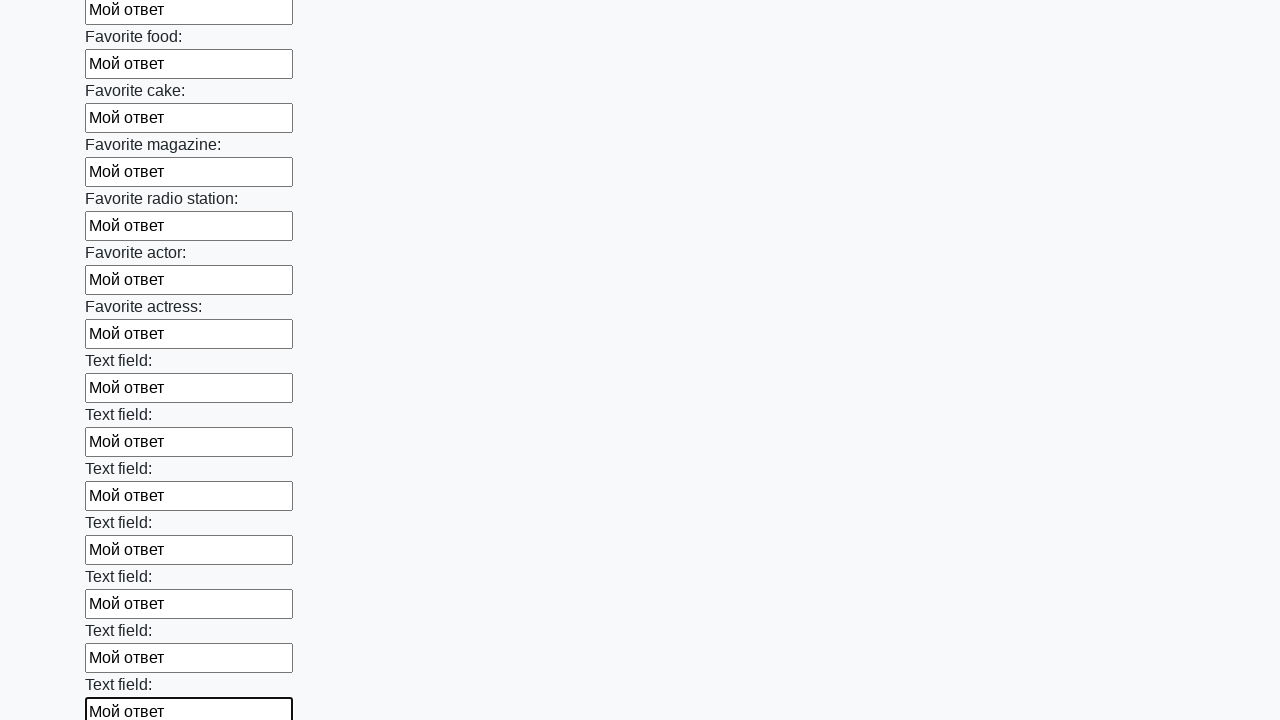

Filled an input field with 'Мой ответ' on input >> nth=33
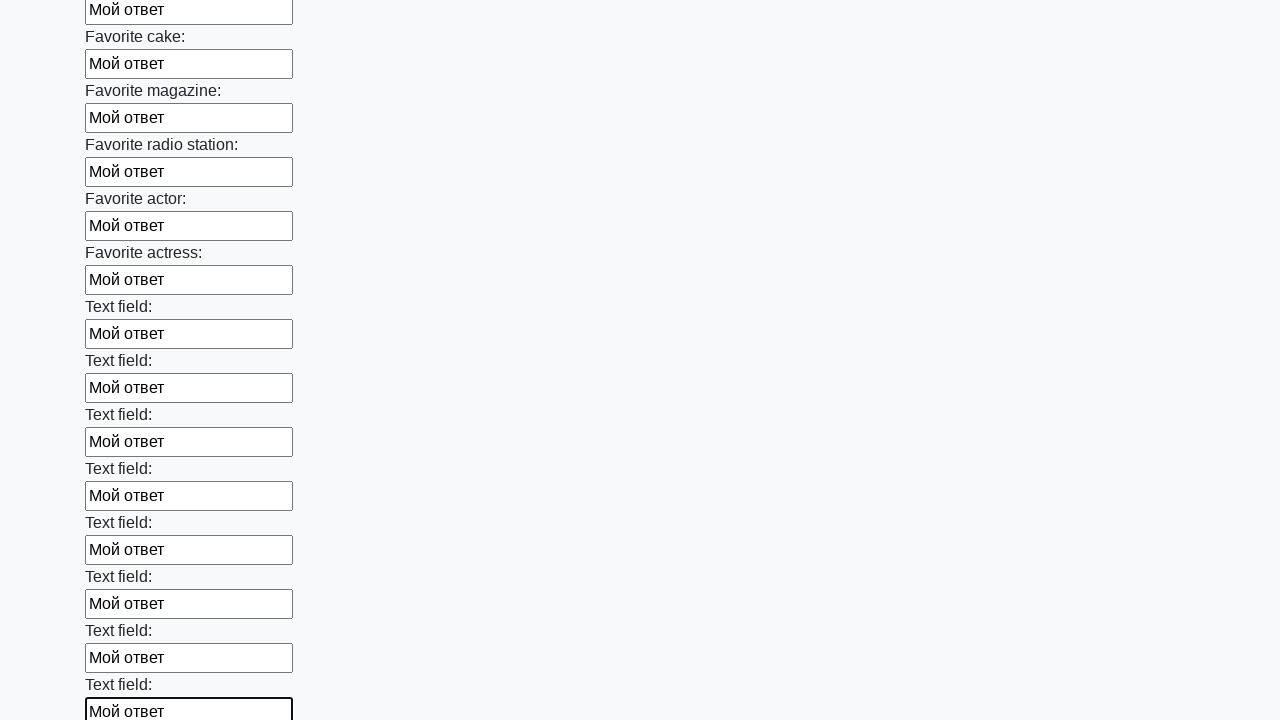

Filled an input field with 'Мой ответ' on input >> nth=34
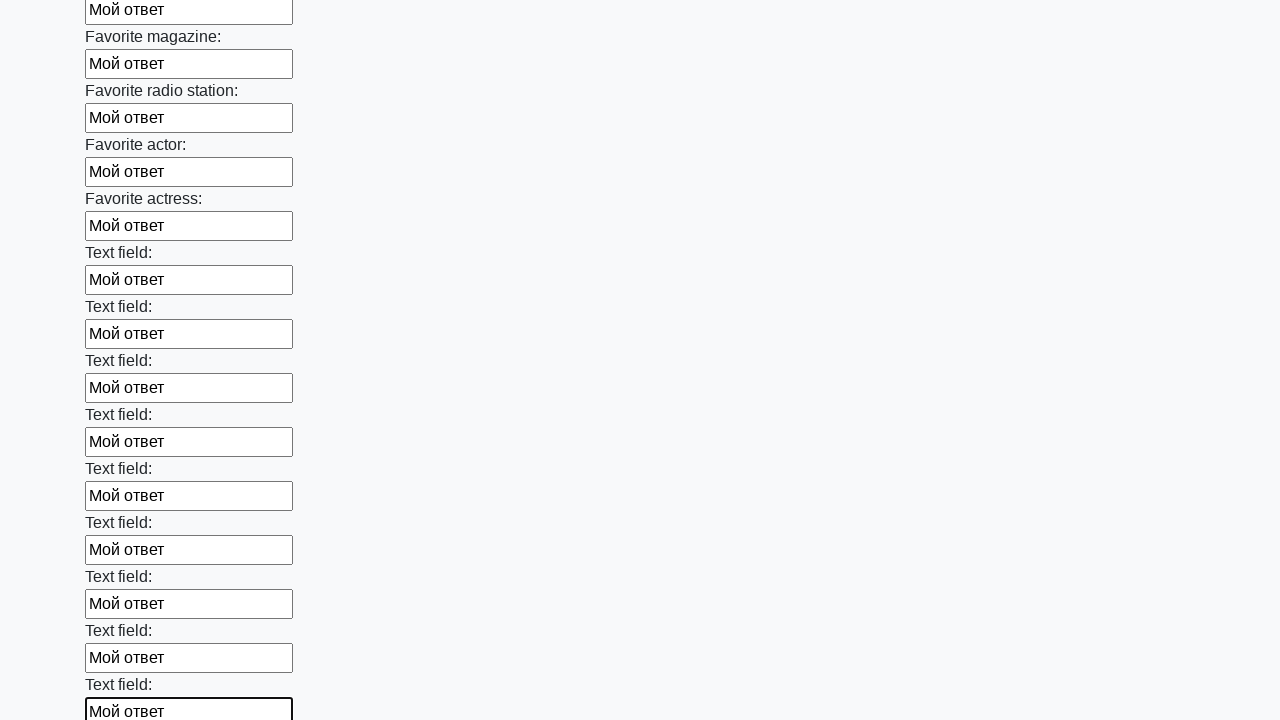

Filled an input field with 'Мой ответ' on input >> nth=35
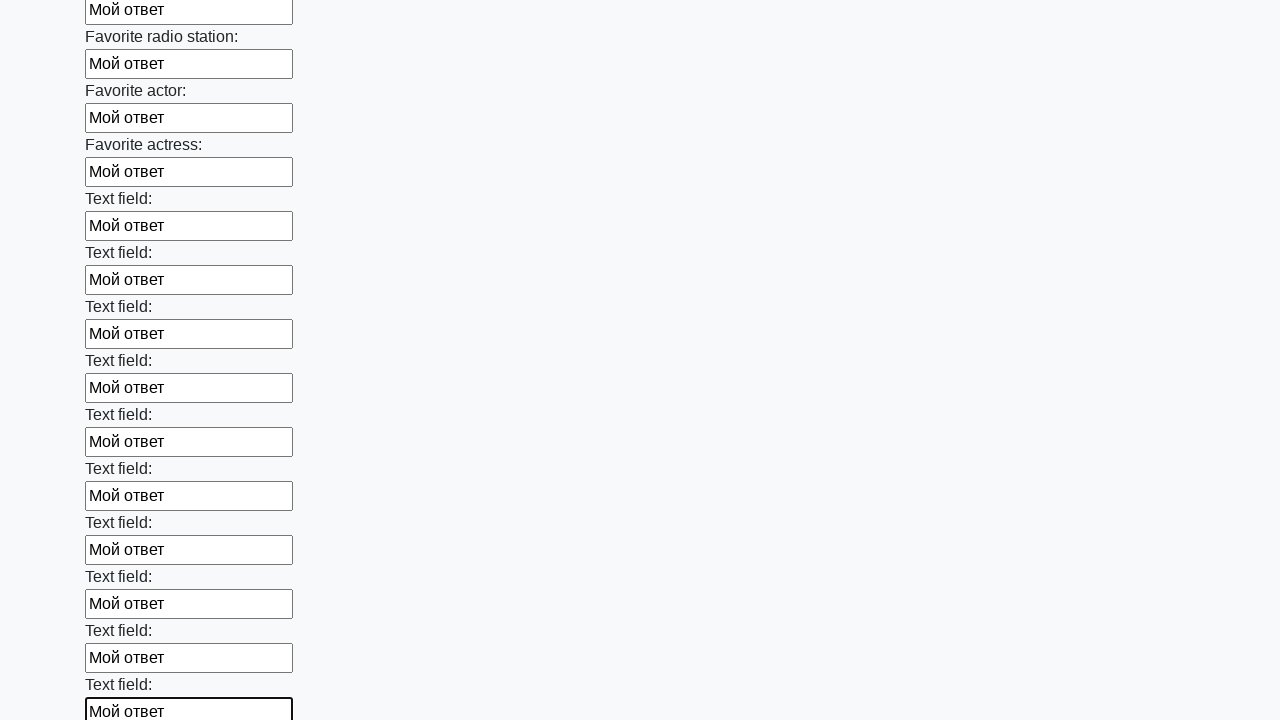

Filled an input field with 'Мой ответ' on input >> nth=36
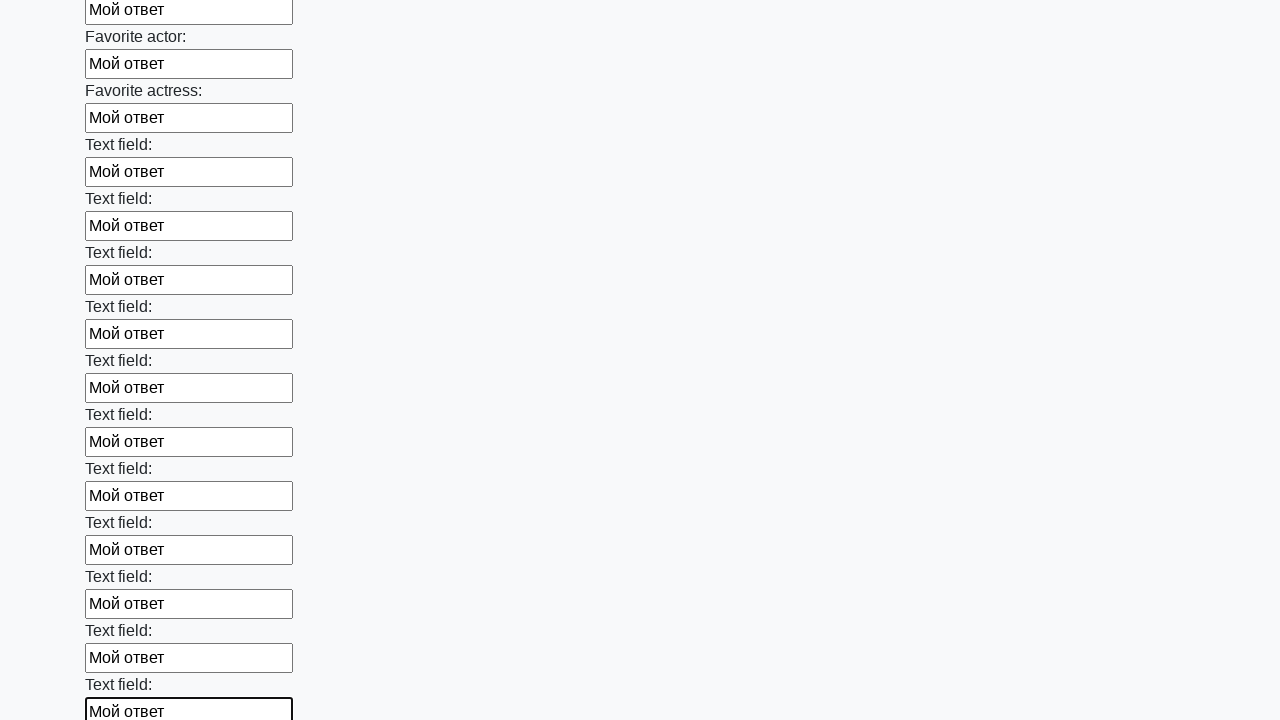

Filled an input field with 'Мой ответ' on input >> nth=37
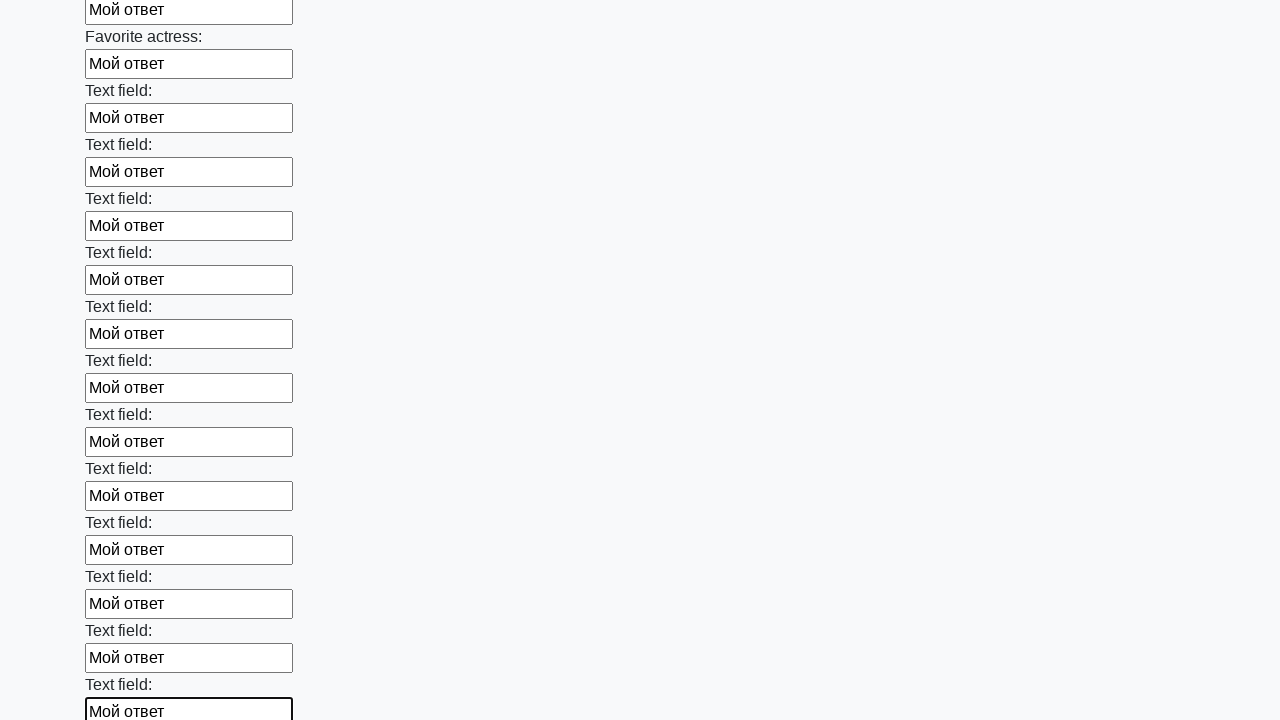

Filled an input field with 'Мой ответ' on input >> nth=38
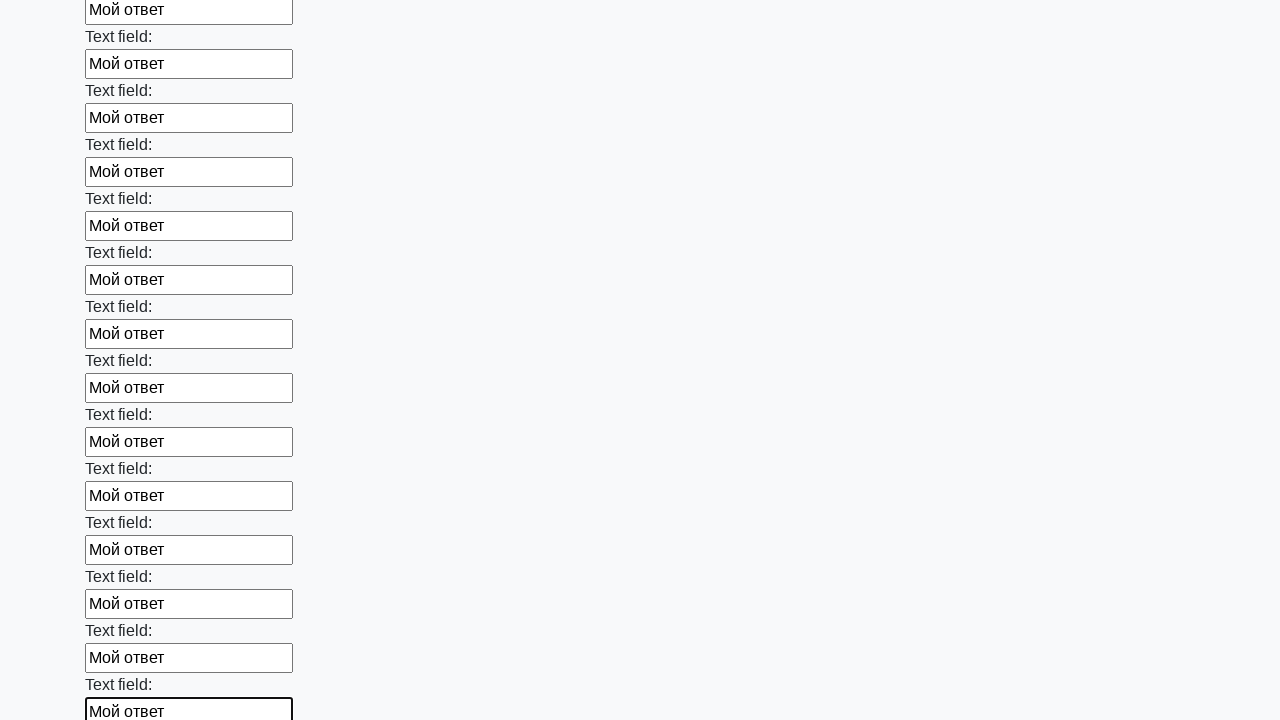

Filled an input field with 'Мой ответ' on input >> nth=39
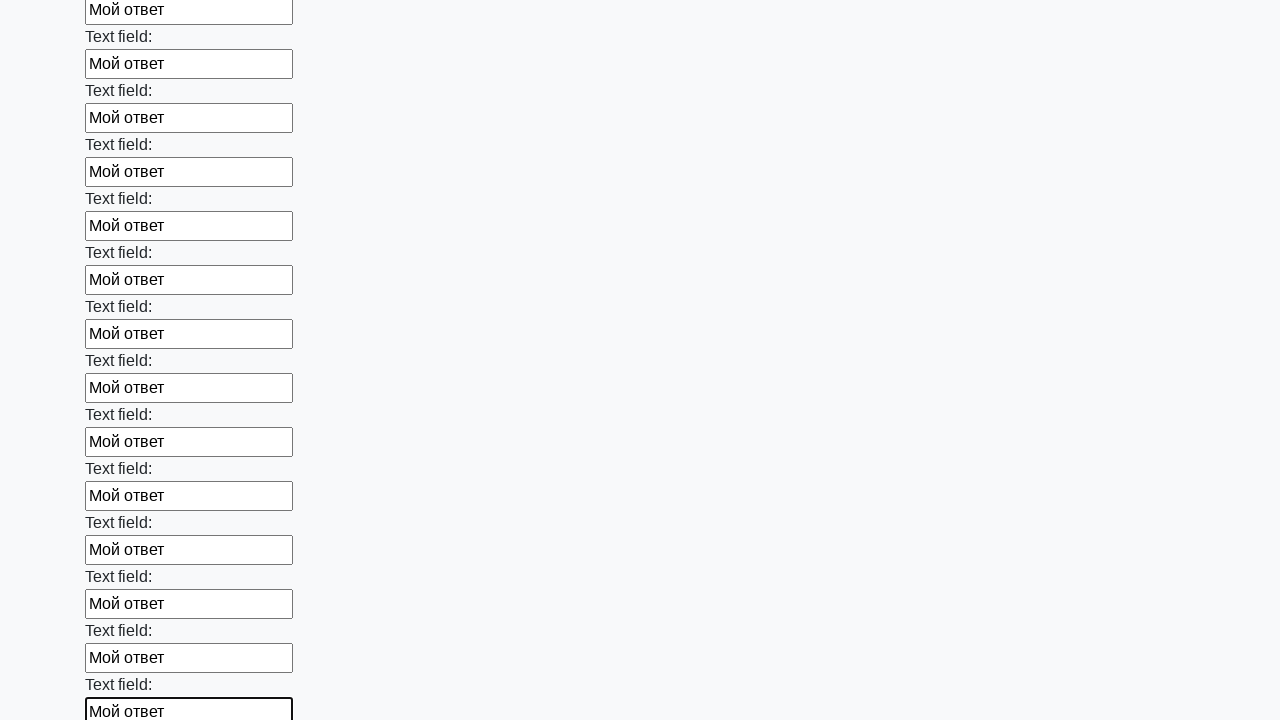

Filled an input field with 'Мой ответ' on input >> nth=40
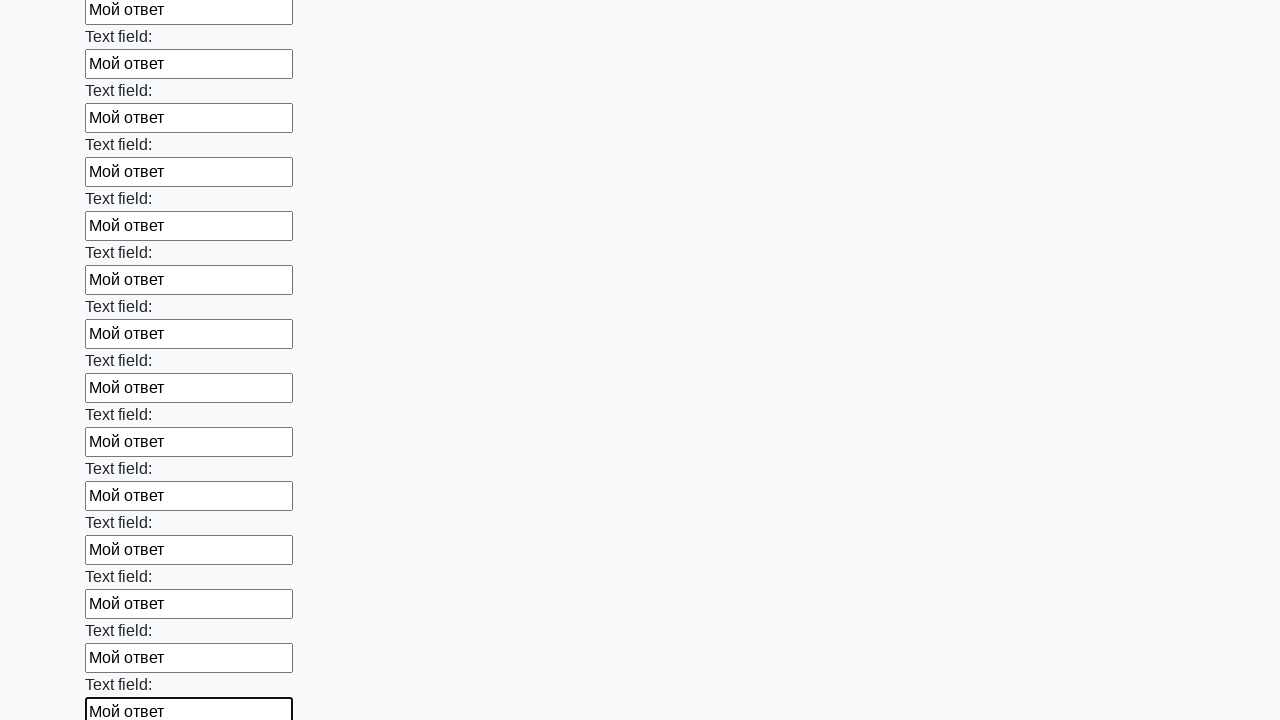

Filled an input field with 'Мой ответ' on input >> nth=41
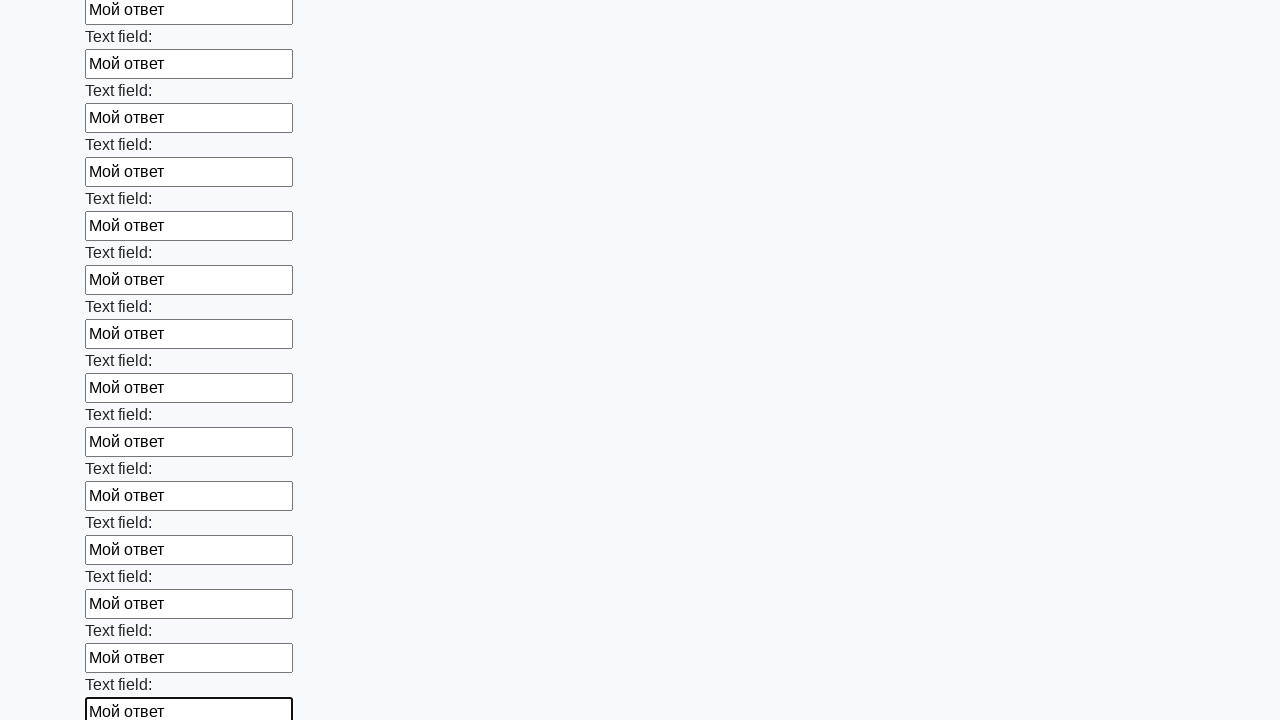

Filled an input field with 'Мой ответ' on input >> nth=42
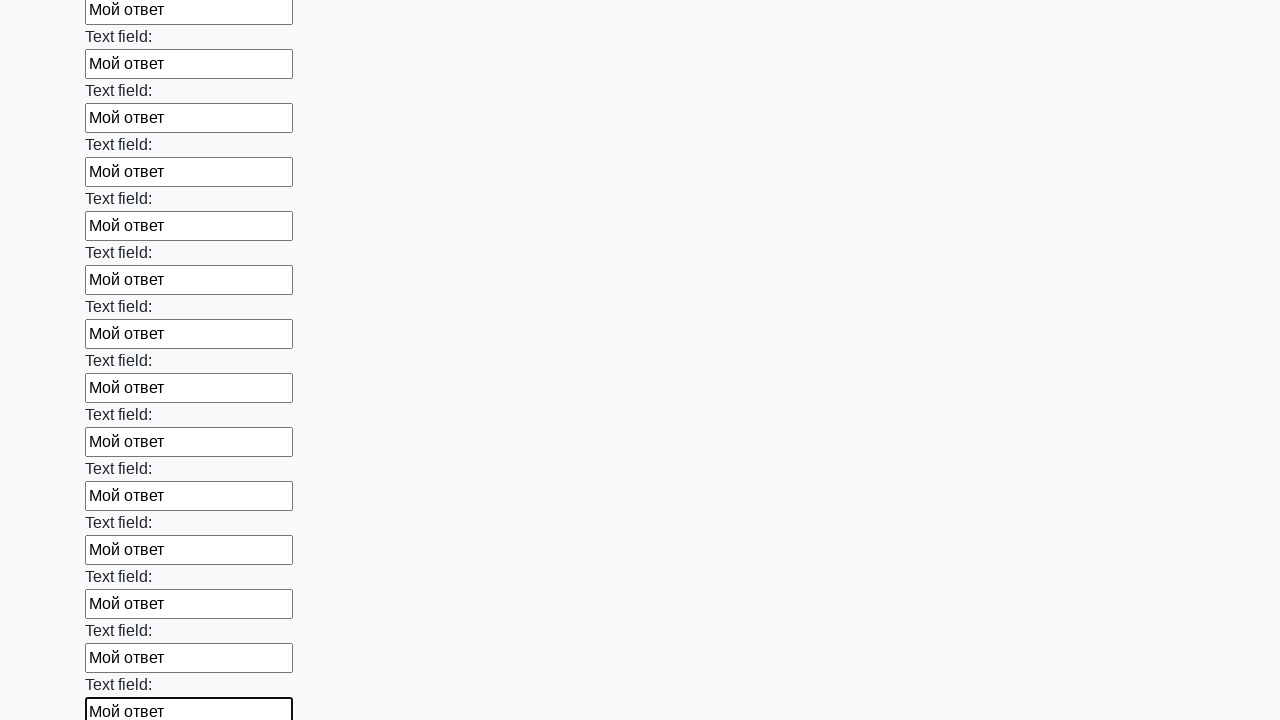

Filled an input field with 'Мой ответ' on input >> nth=43
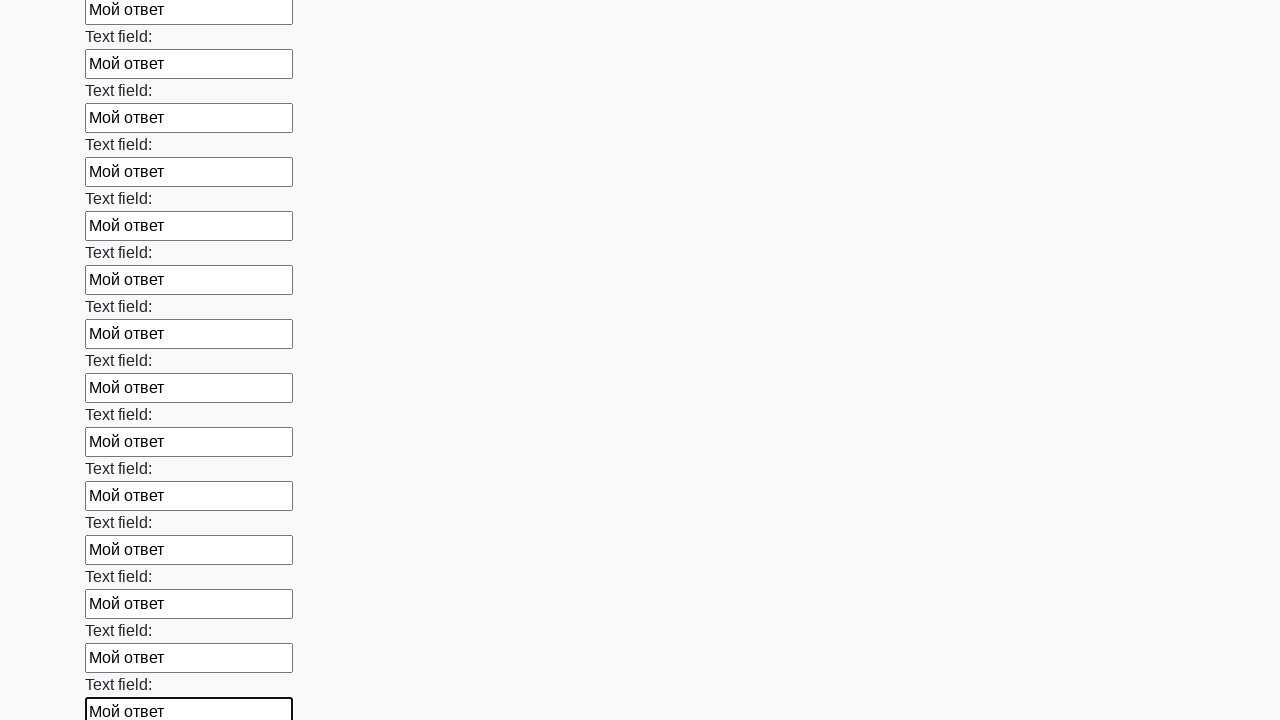

Filled an input field with 'Мой ответ' on input >> nth=44
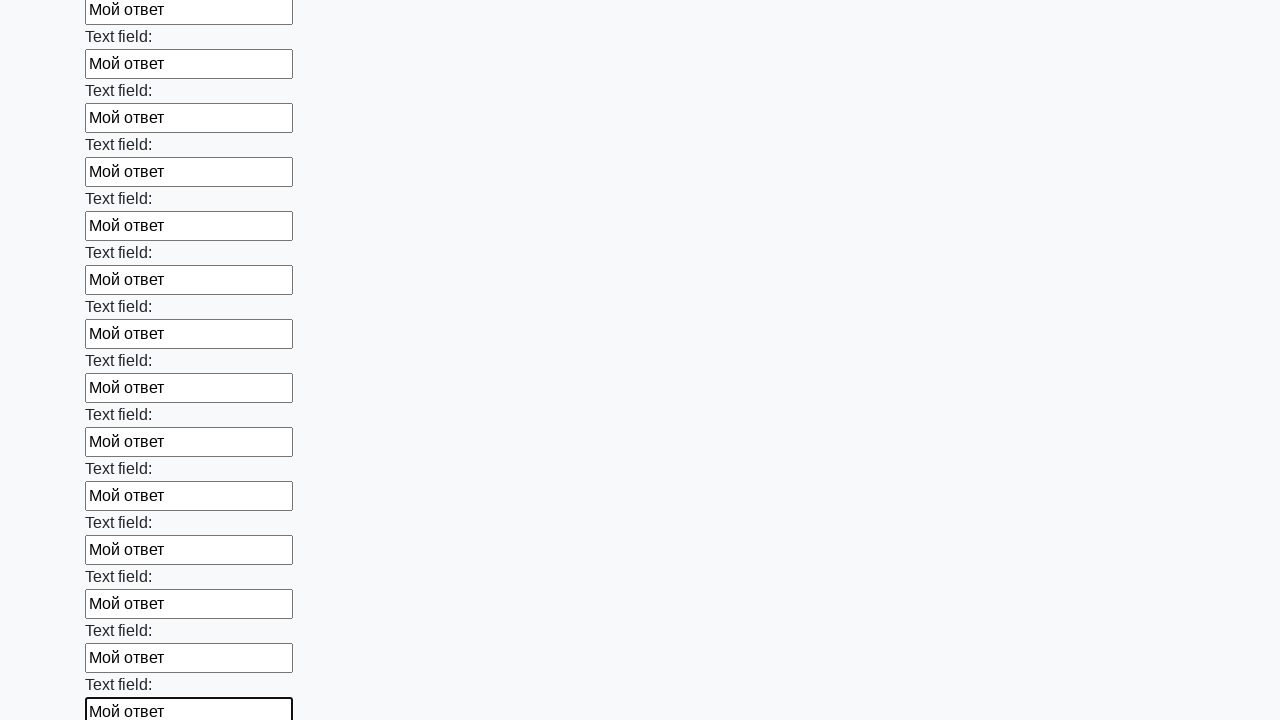

Filled an input field with 'Мой ответ' on input >> nth=45
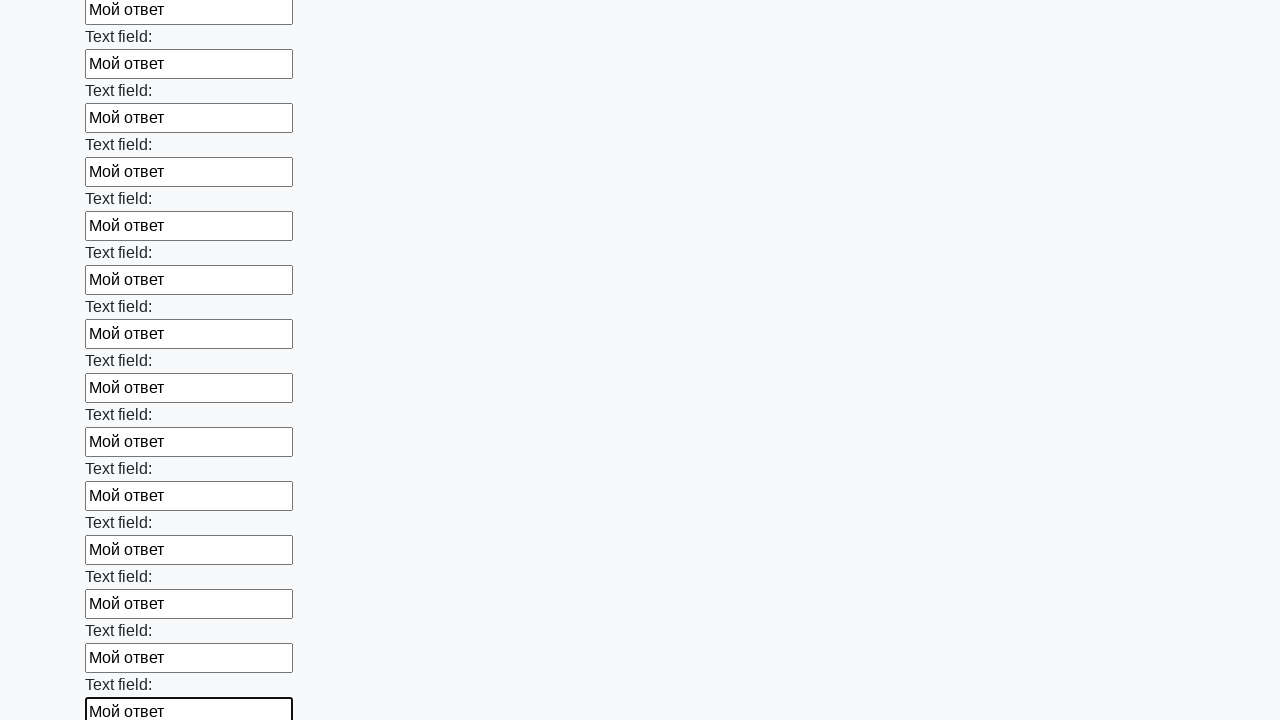

Filled an input field with 'Мой ответ' on input >> nth=46
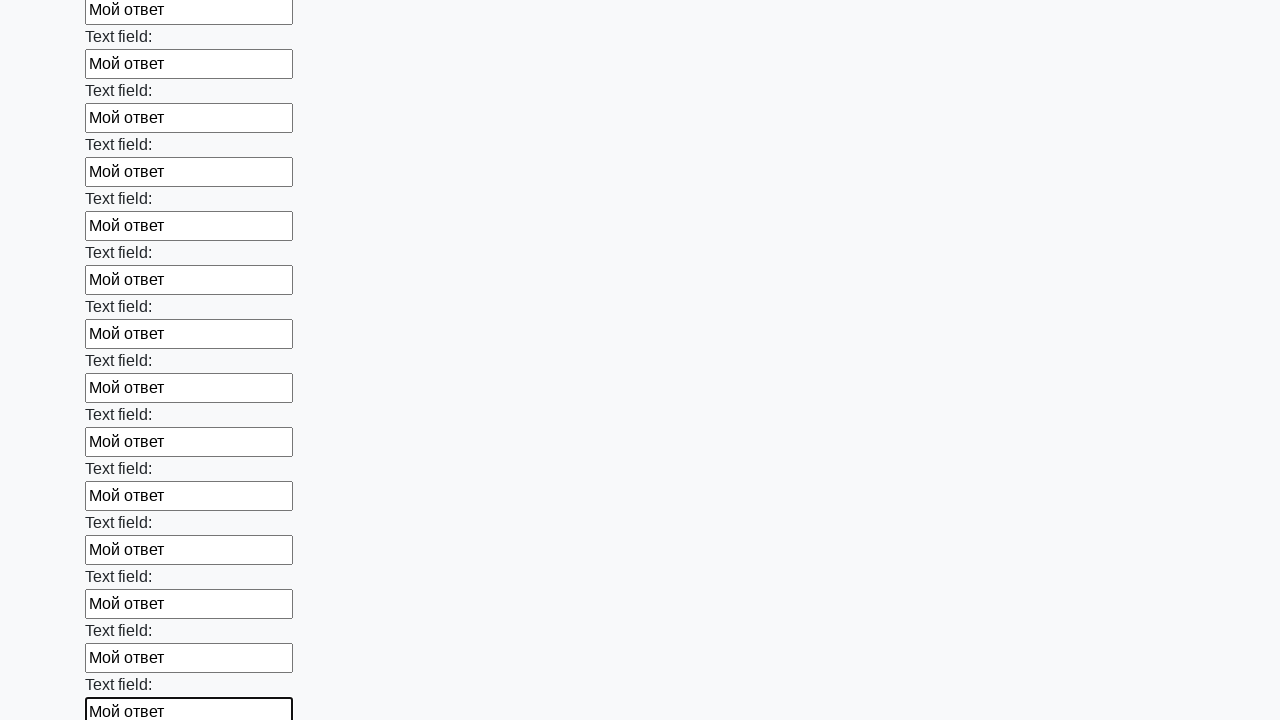

Filled an input field with 'Мой ответ' on input >> nth=47
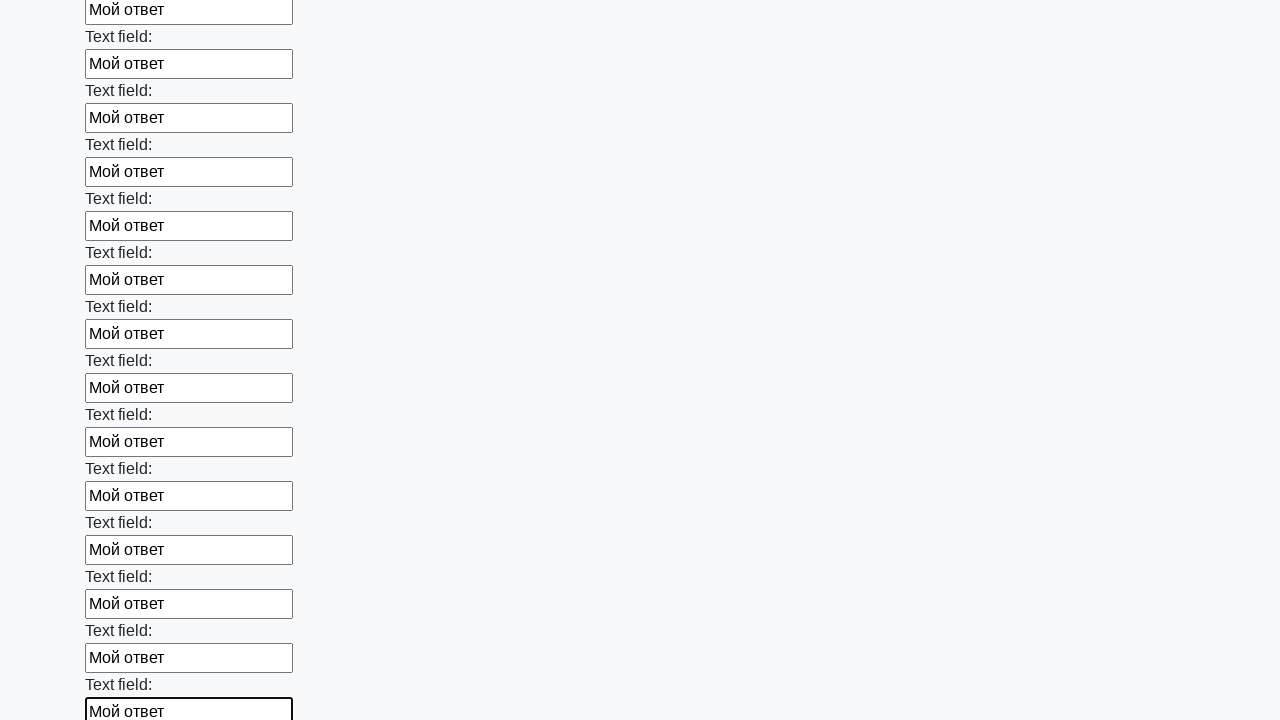

Filled an input field with 'Мой ответ' on input >> nth=48
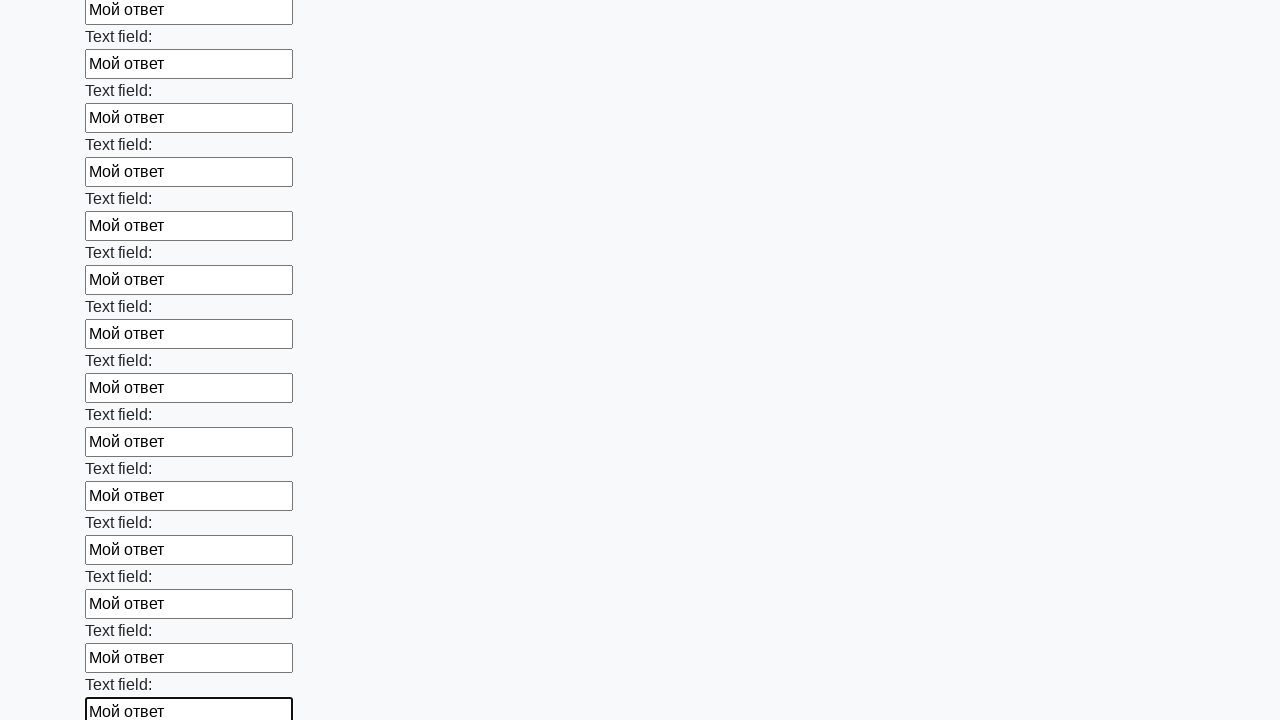

Filled an input field with 'Мой ответ' on input >> nth=49
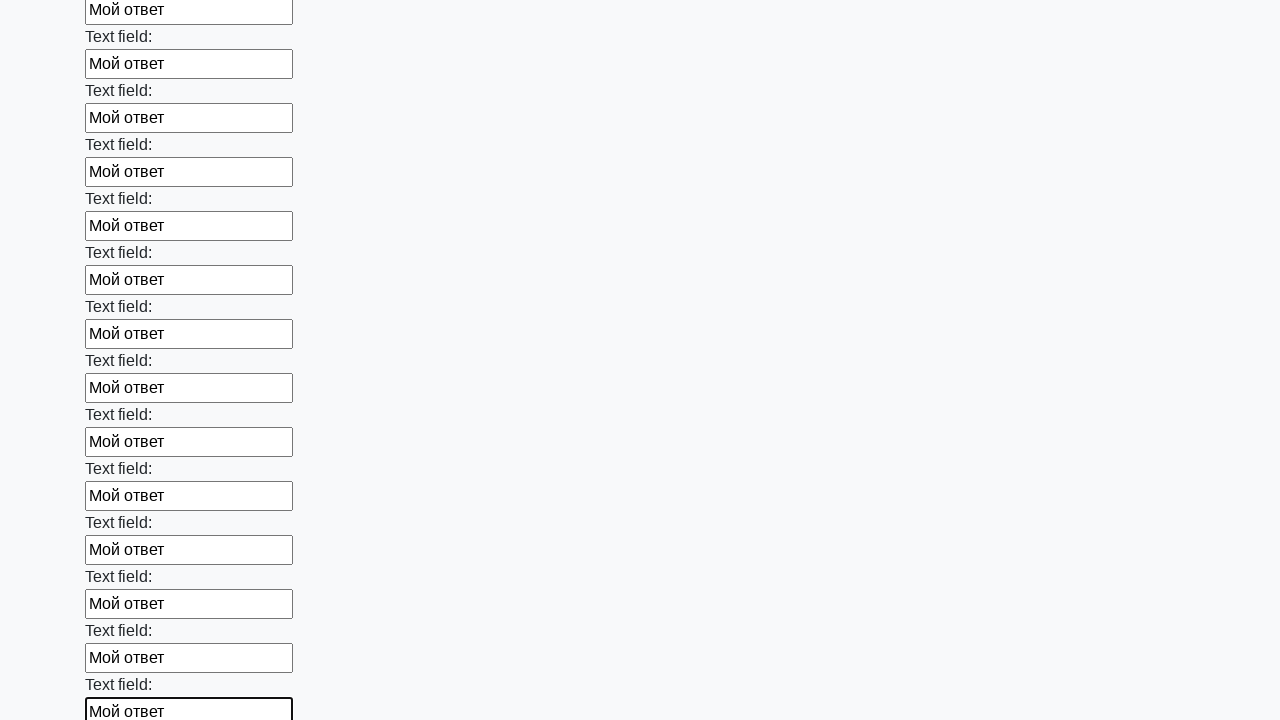

Filled an input field with 'Мой ответ' on input >> nth=50
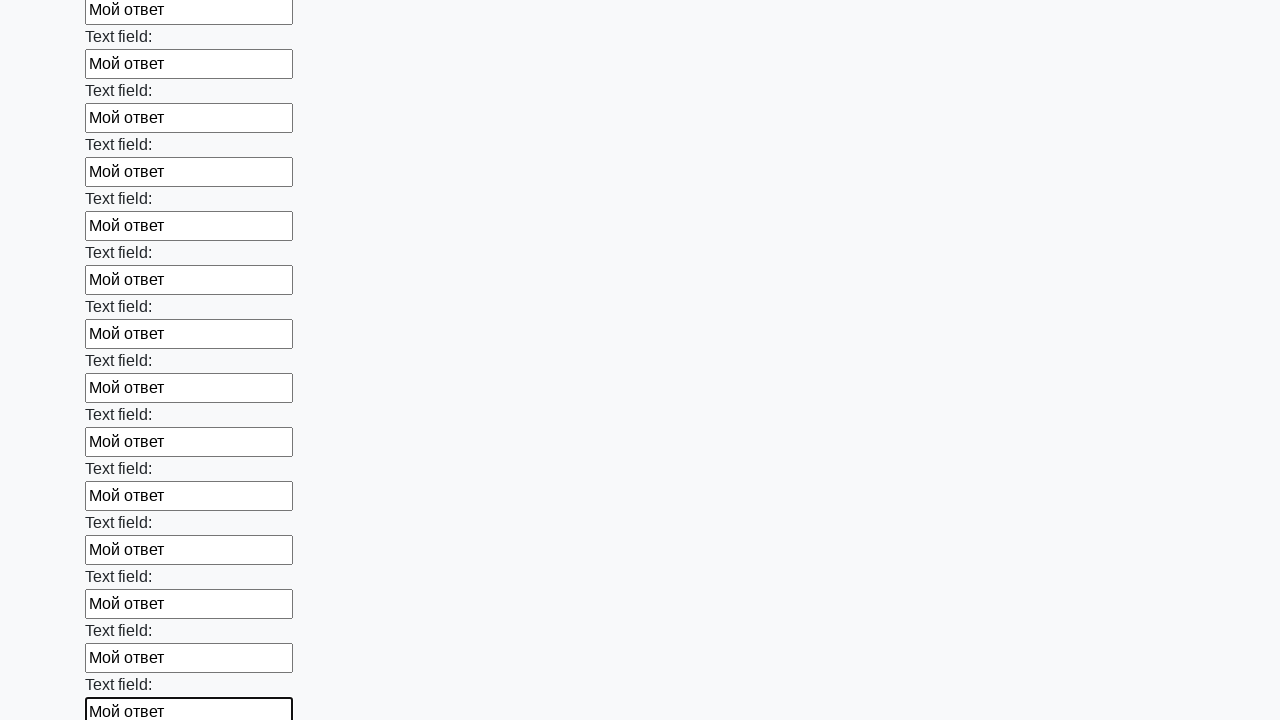

Filled an input field with 'Мой ответ' on input >> nth=51
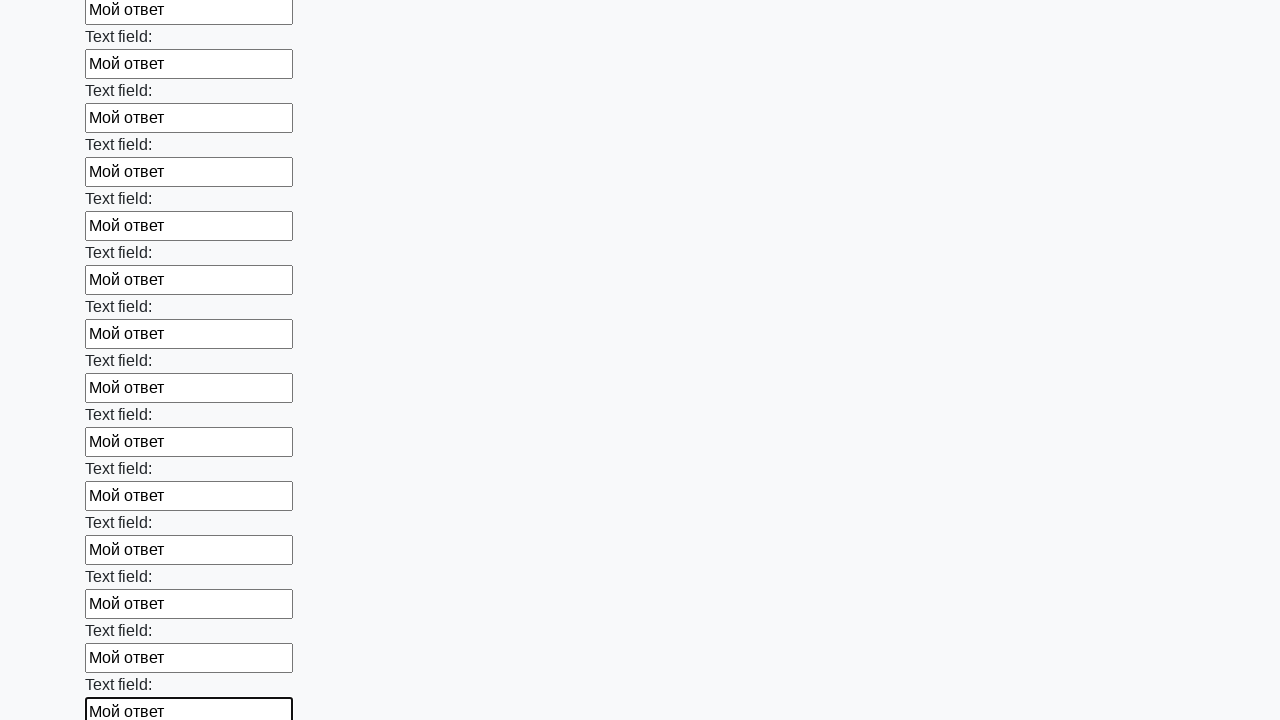

Filled an input field with 'Мой ответ' on input >> nth=52
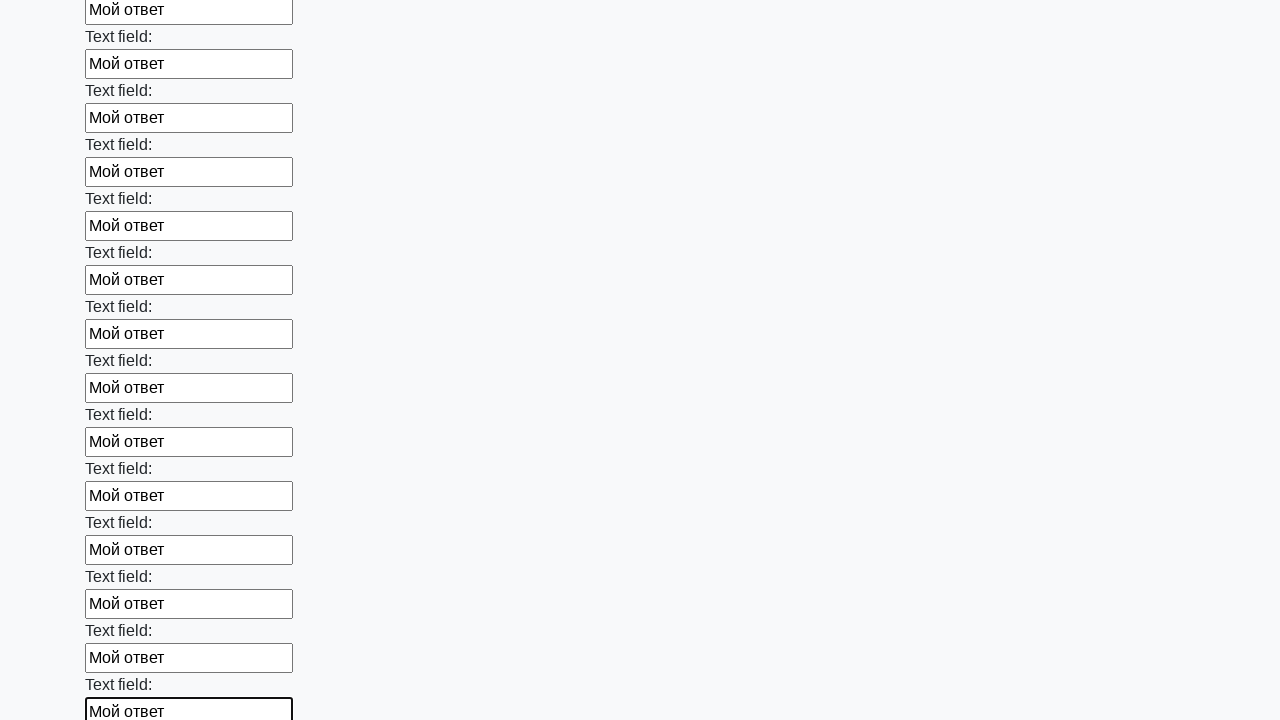

Filled an input field with 'Мой ответ' on input >> nth=53
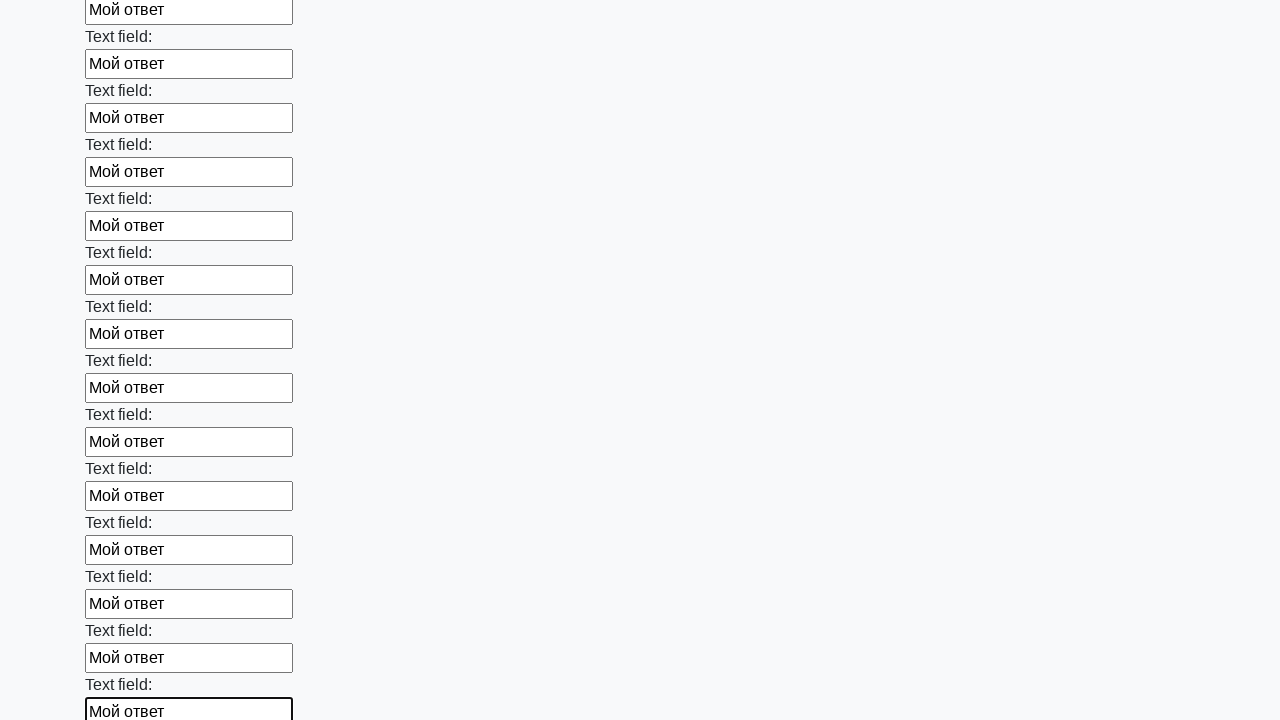

Filled an input field with 'Мой ответ' on input >> nth=54
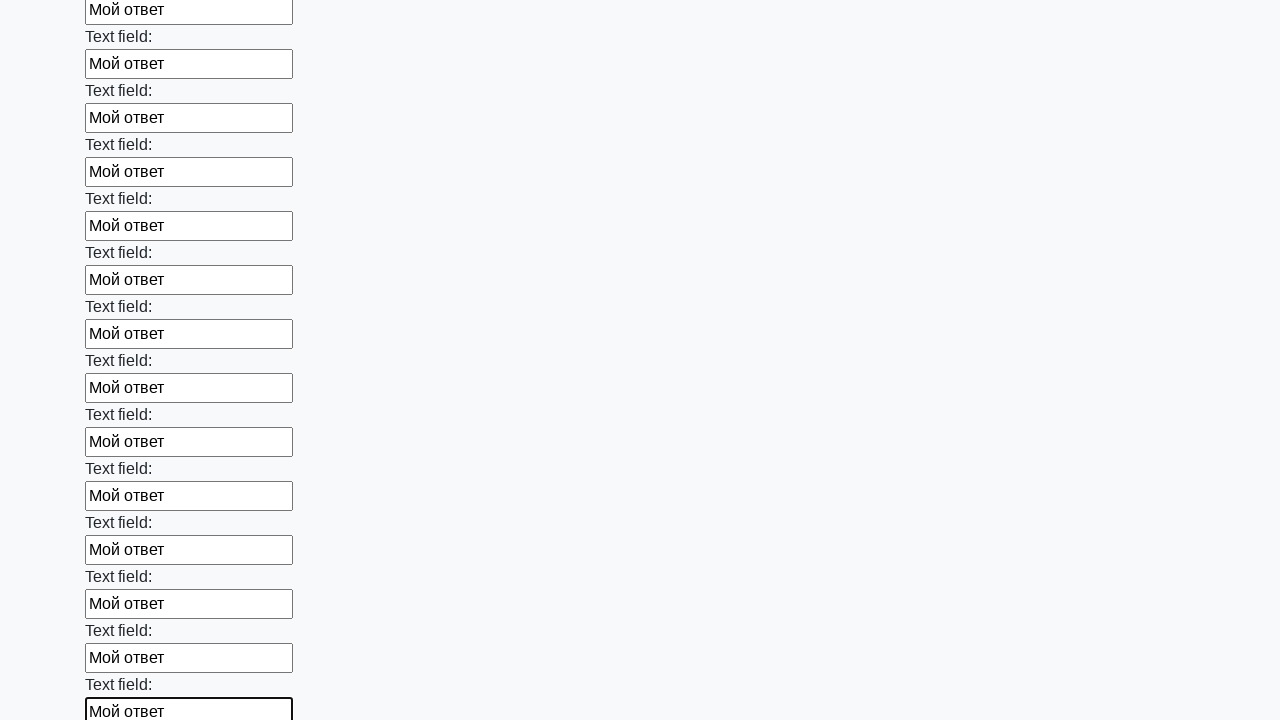

Filled an input field with 'Мой ответ' on input >> nth=55
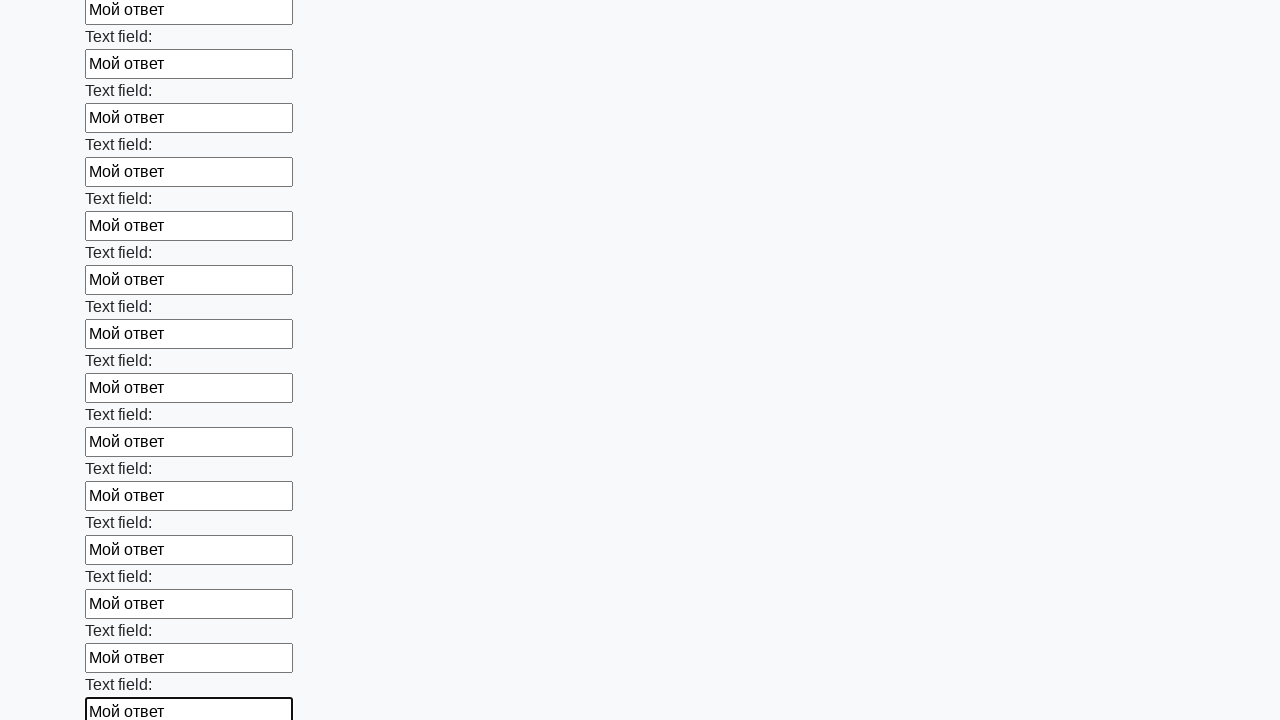

Filled an input field with 'Мой ответ' on input >> nth=56
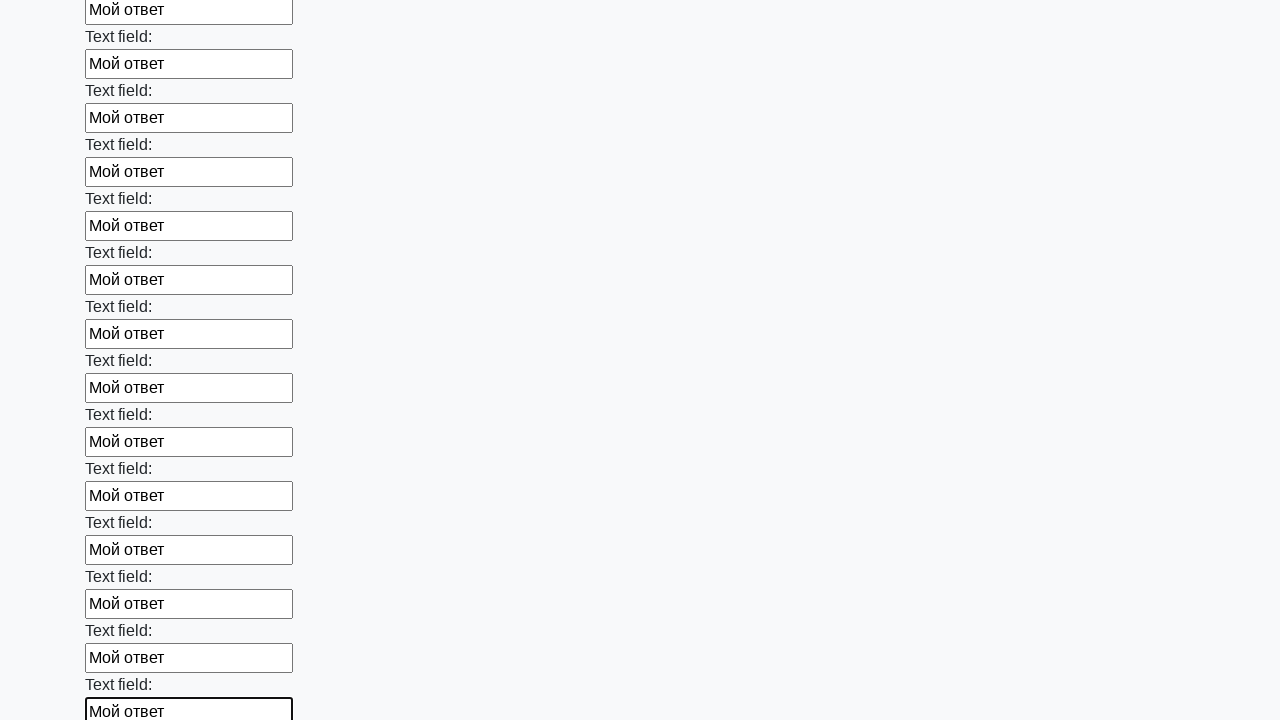

Filled an input field with 'Мой ответ' on input >> nth=57
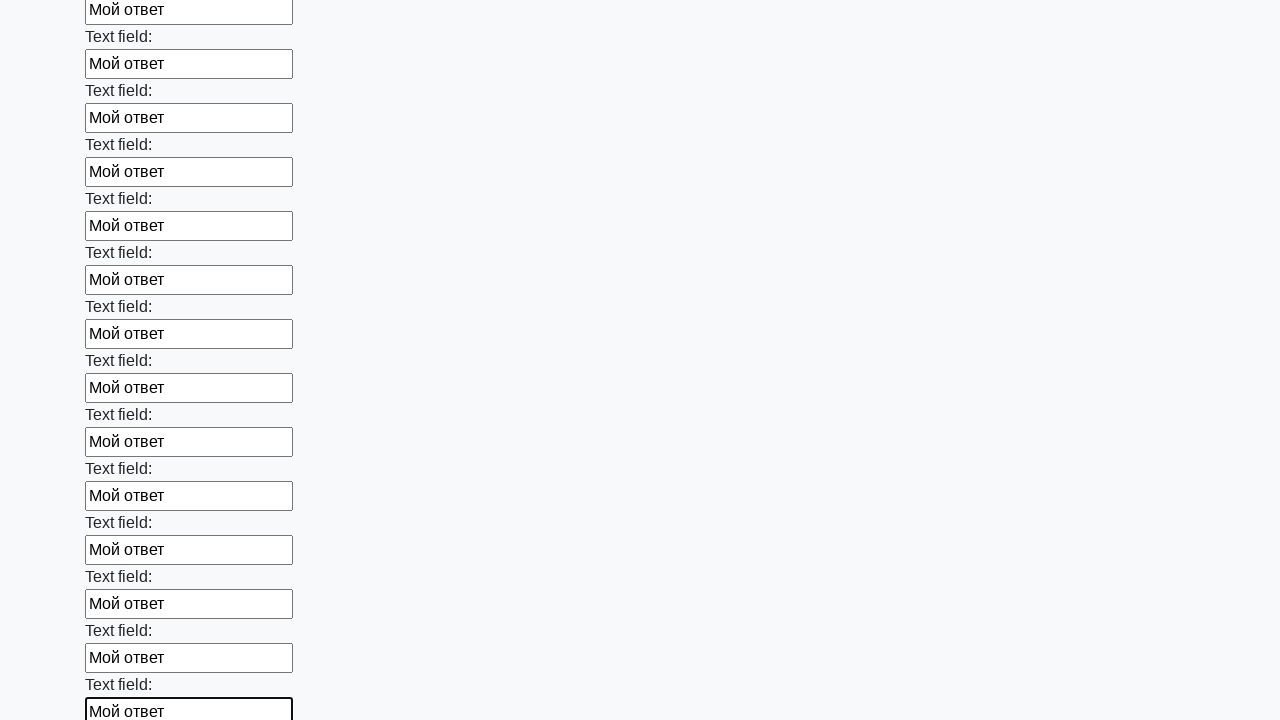

Filled an input field with 'Мой ответ' on input >> nth=58
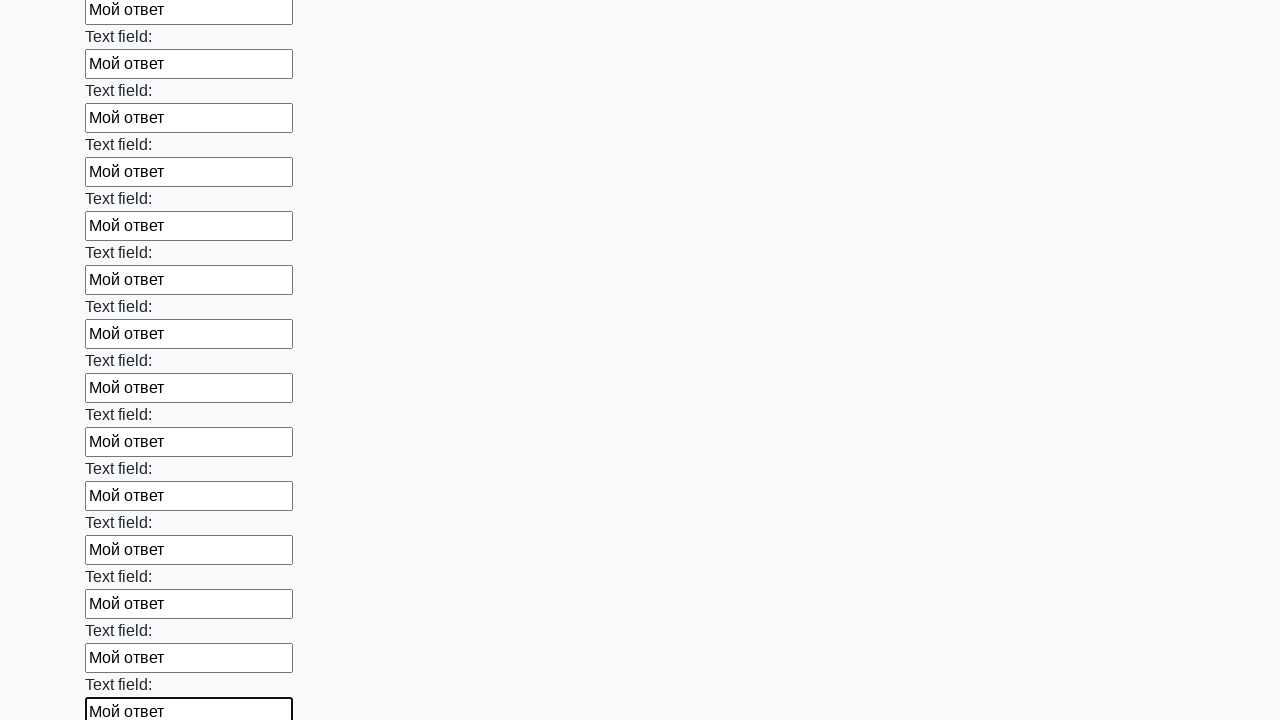

Filled an input field with 'Мой ответ' on input >> nth=59
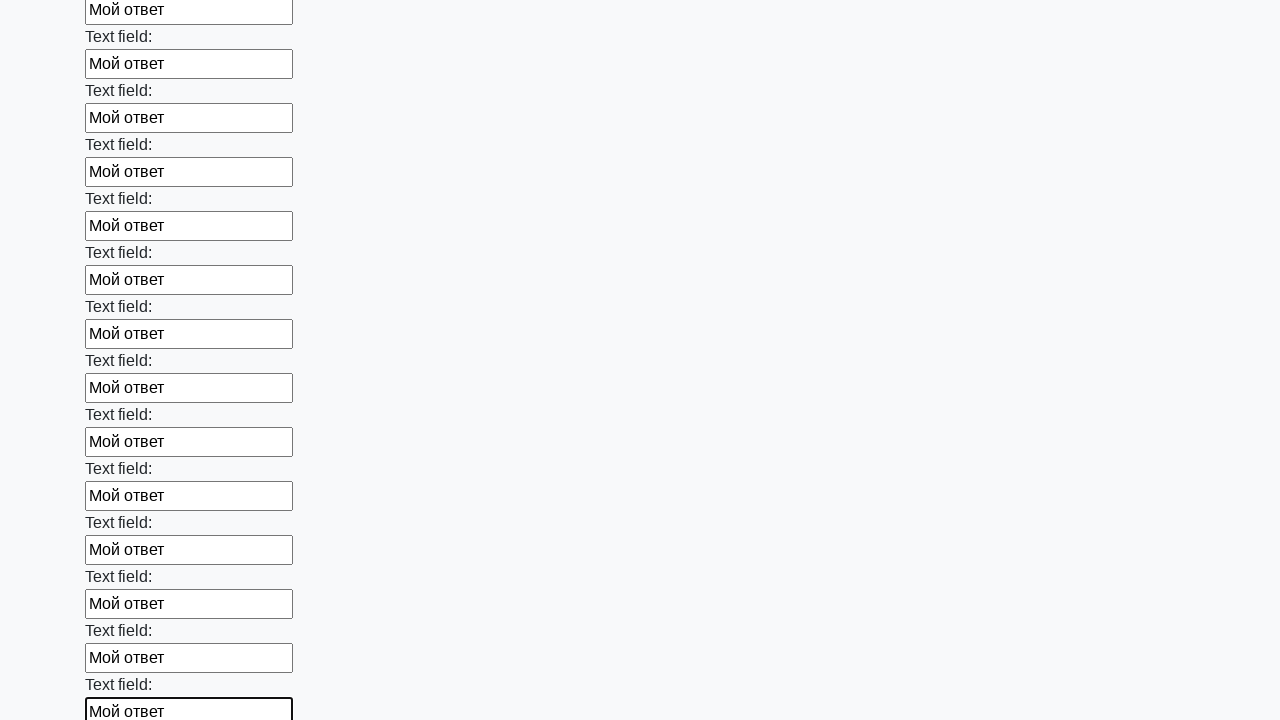

Filled an input field with 'Мой ответ' on input >> nth=60
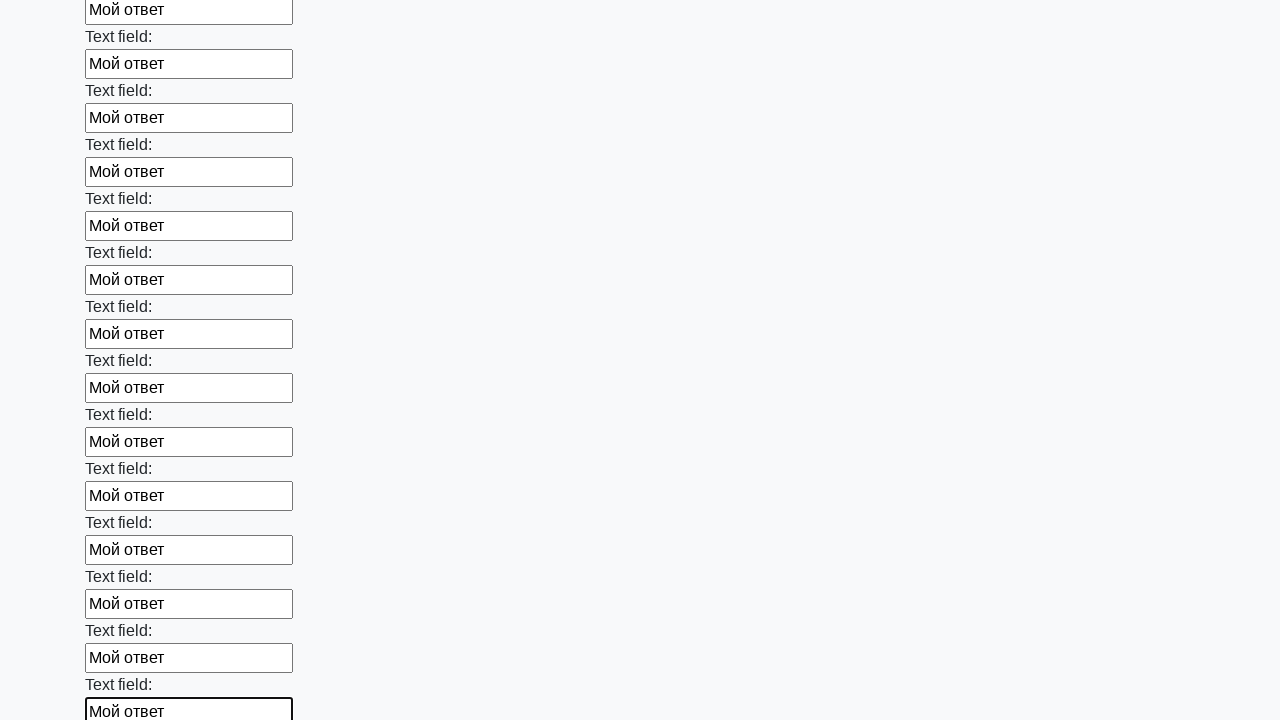

Filled an input field with 'Мой ответ' on input >> nth=61
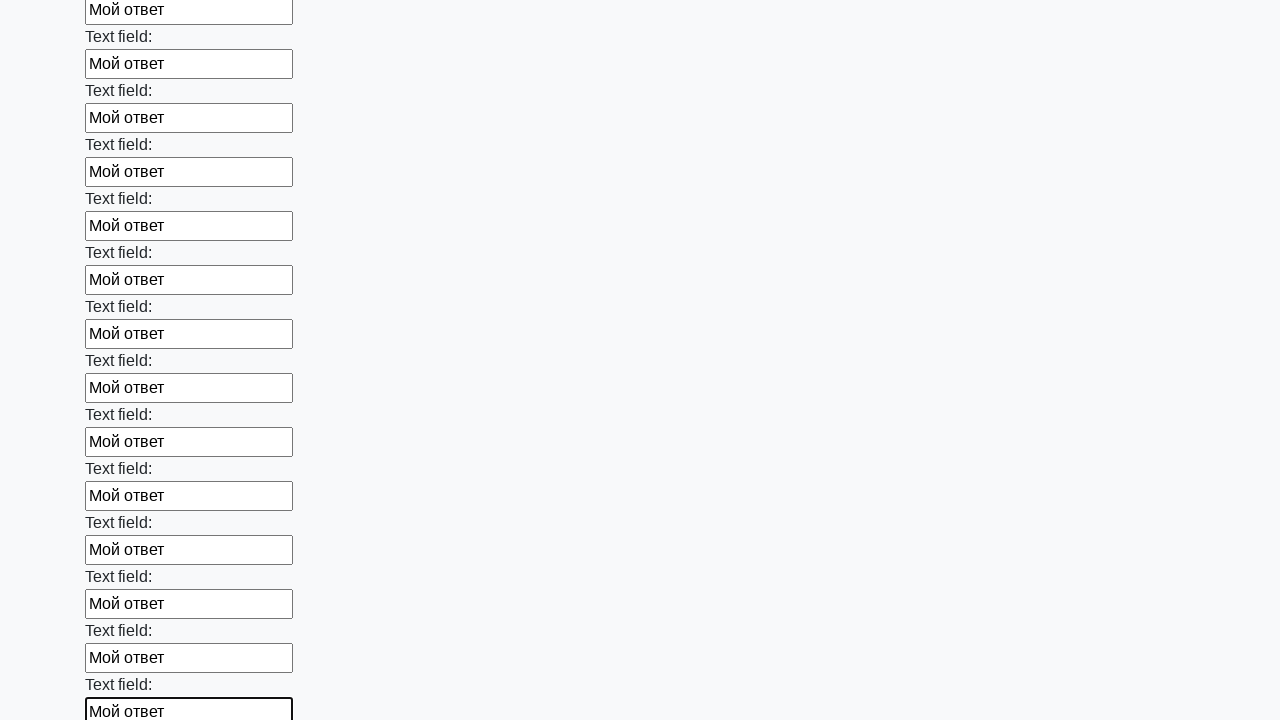

Filled an input field with 'Мой ответ' on input >> nth=62
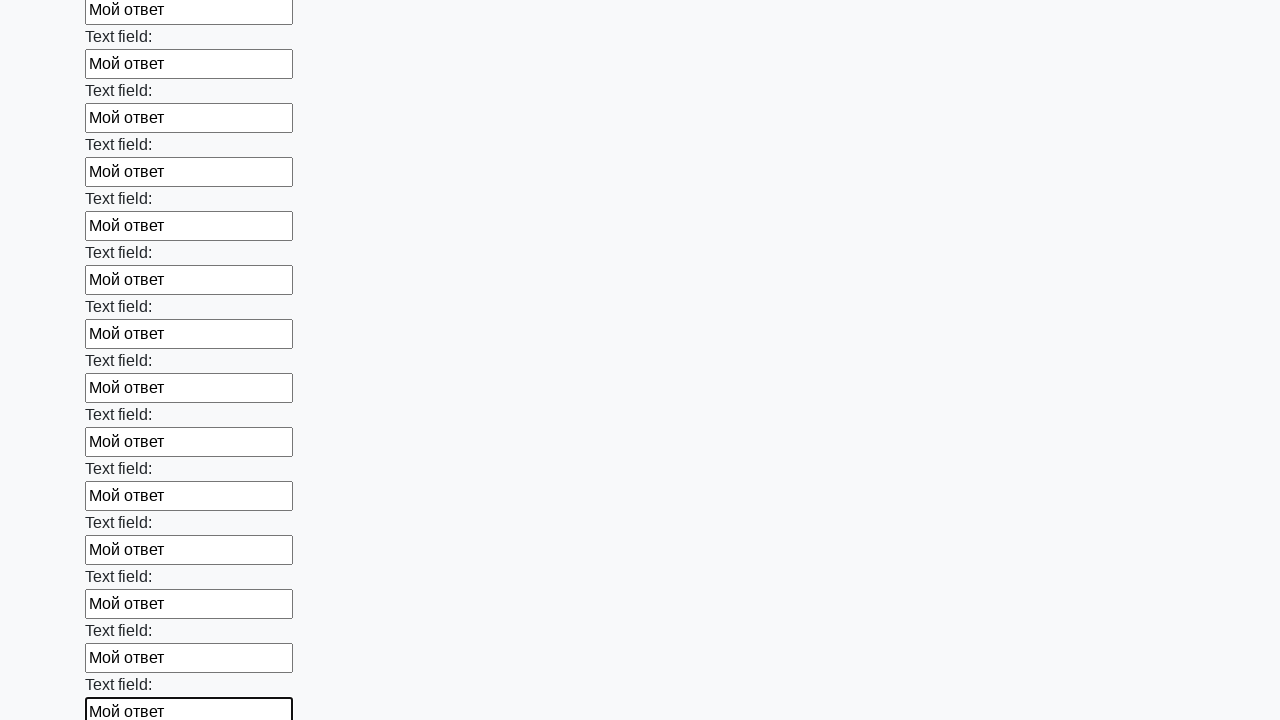

Filled an input field with 'Мой ответ' on input >> nth=63
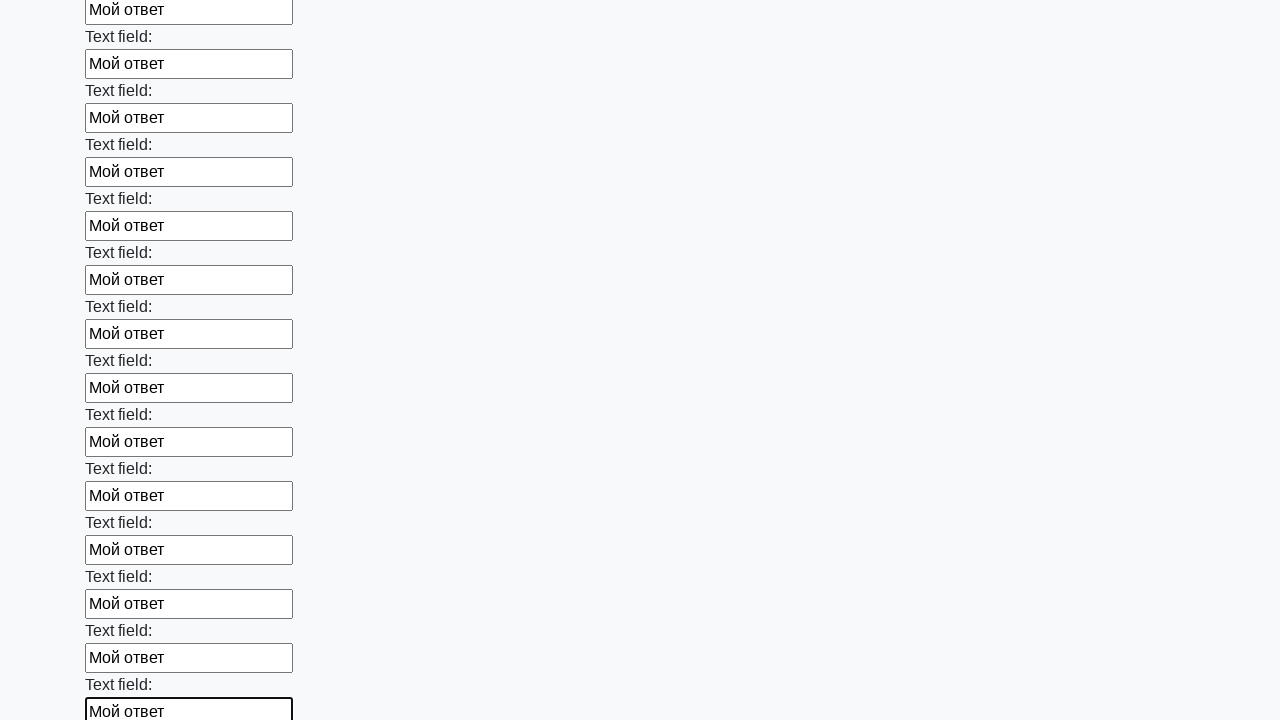

Filled an input field with 'Мой ответ' on input >> nth=64
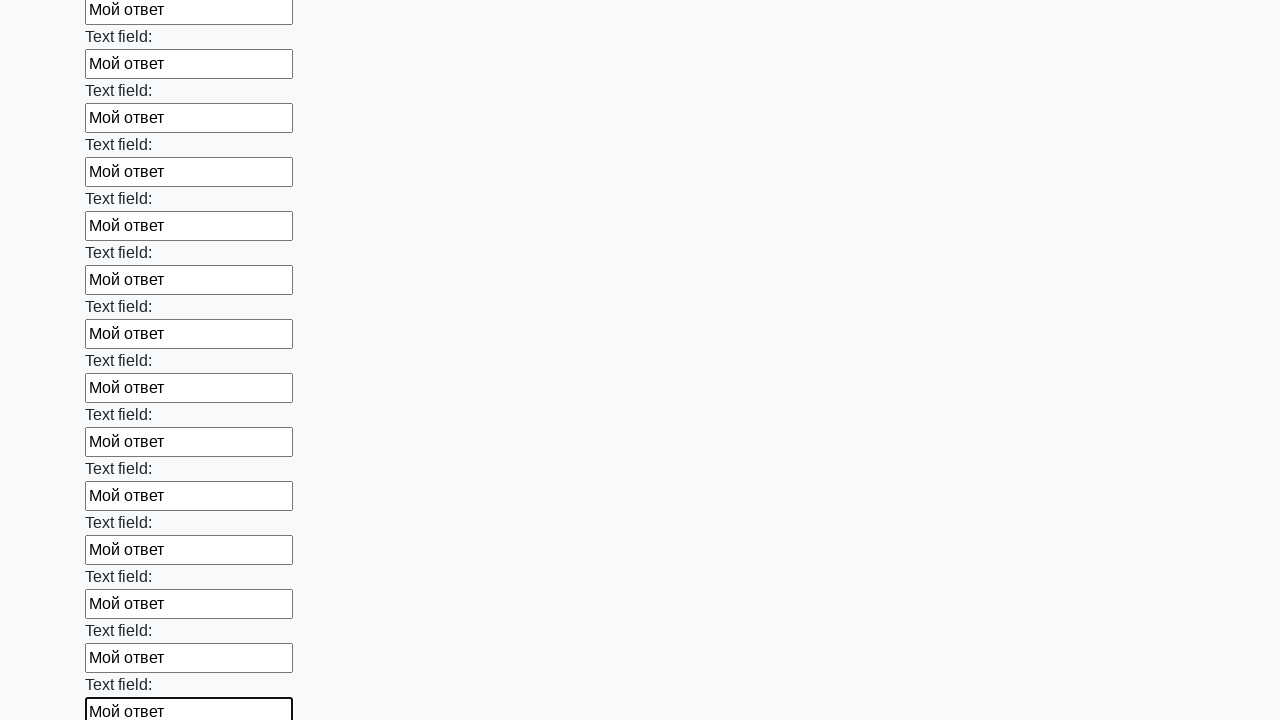

Filled an input field with 'Мой ответ' on input >> nth=65
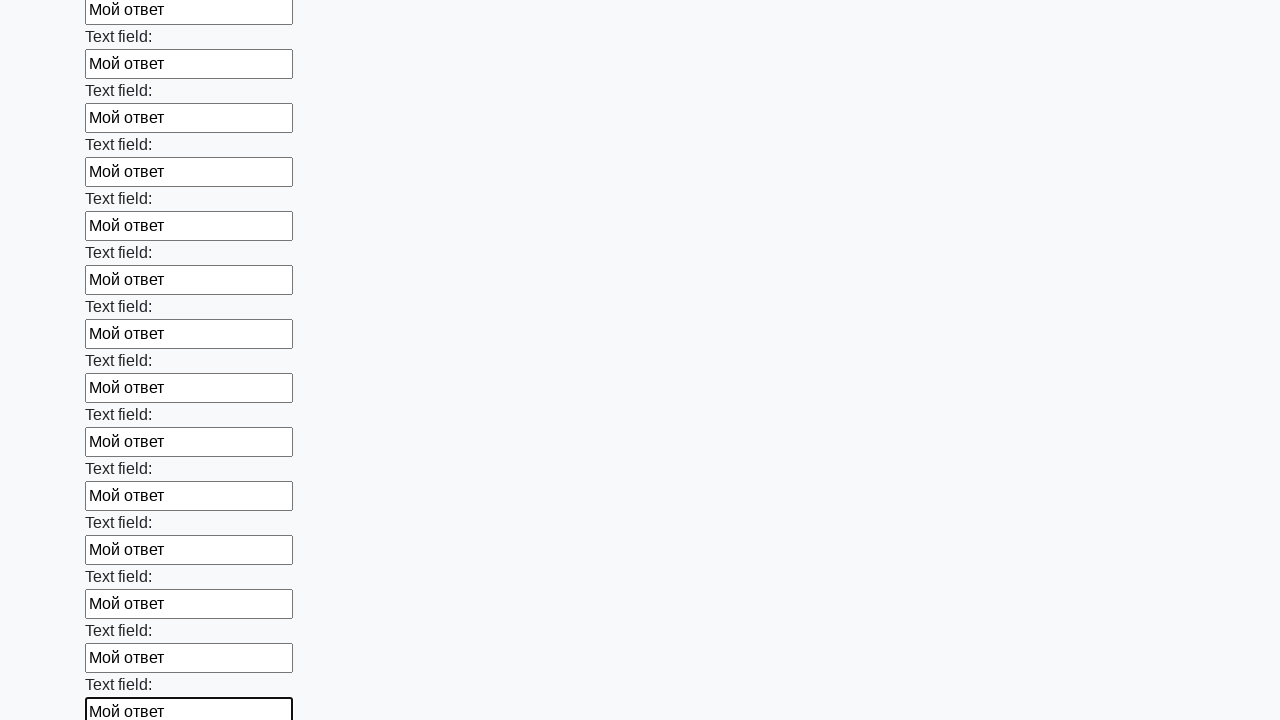

Filled an input field with 'Мой ответ' on input >> nth=66
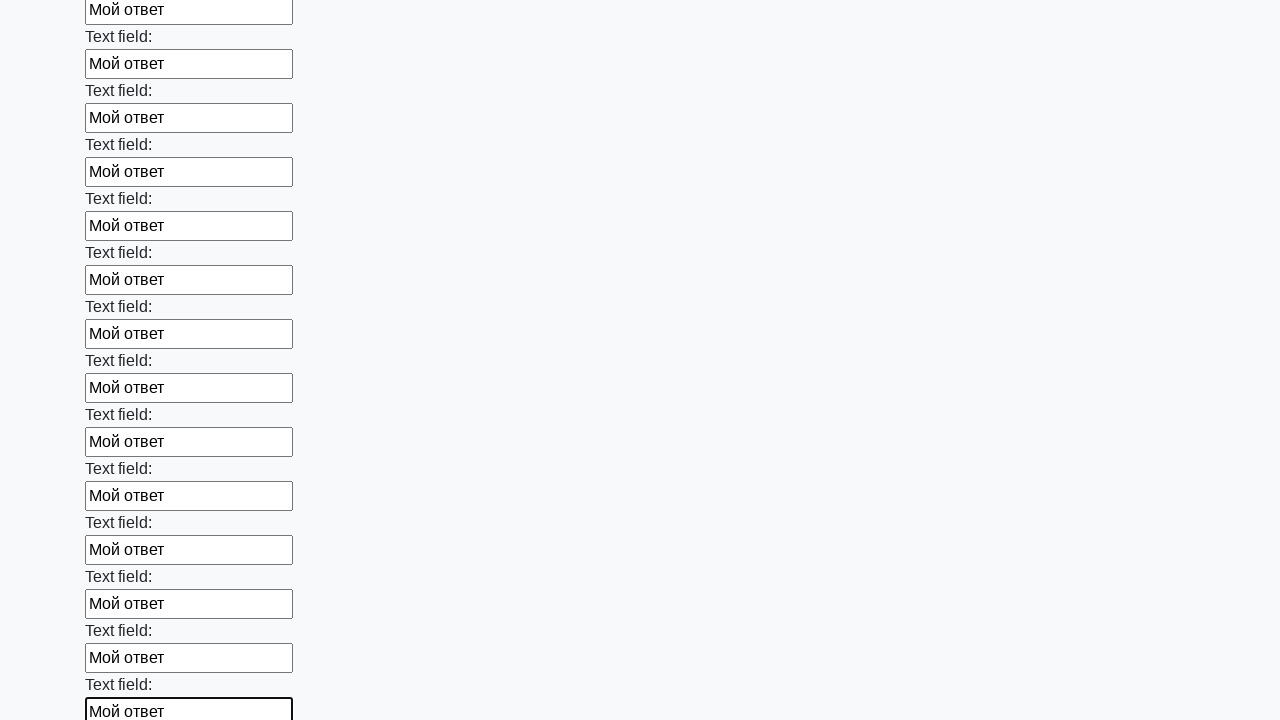

Filled an input field with 'Мой ответ' on input >> nth=67
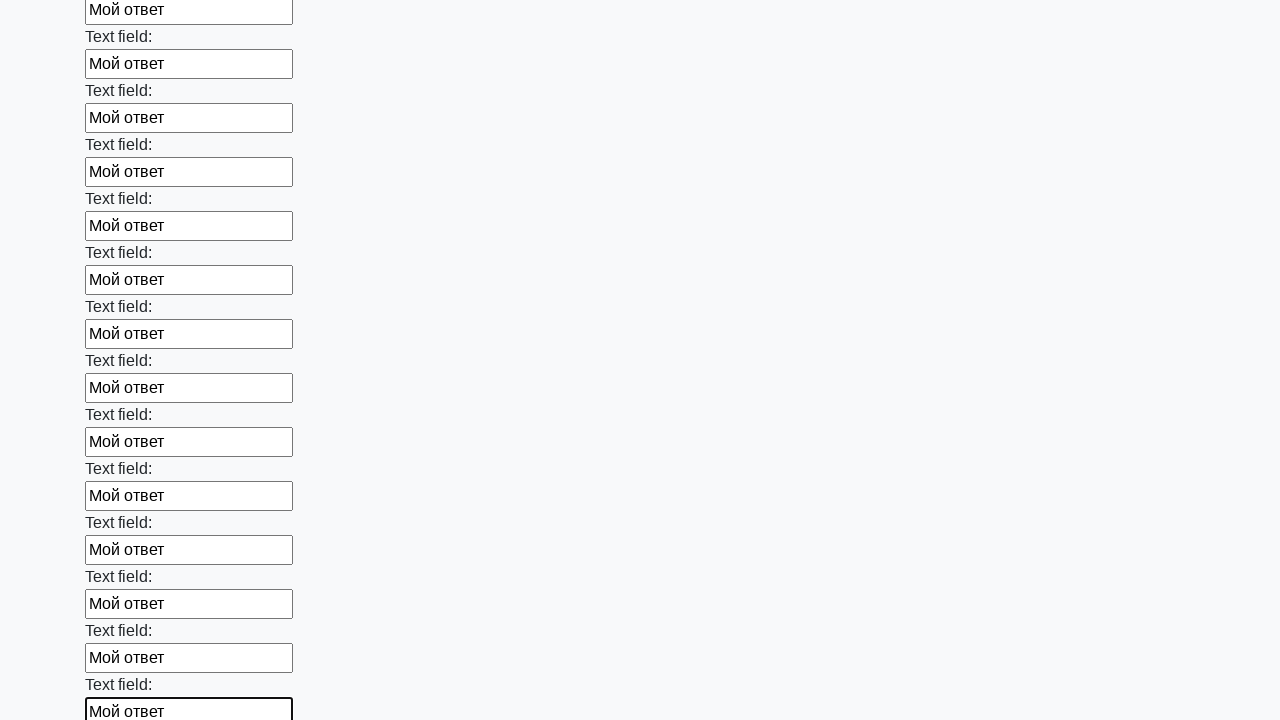

Filled an input field with 'Мой ответ' on input >> nth=68
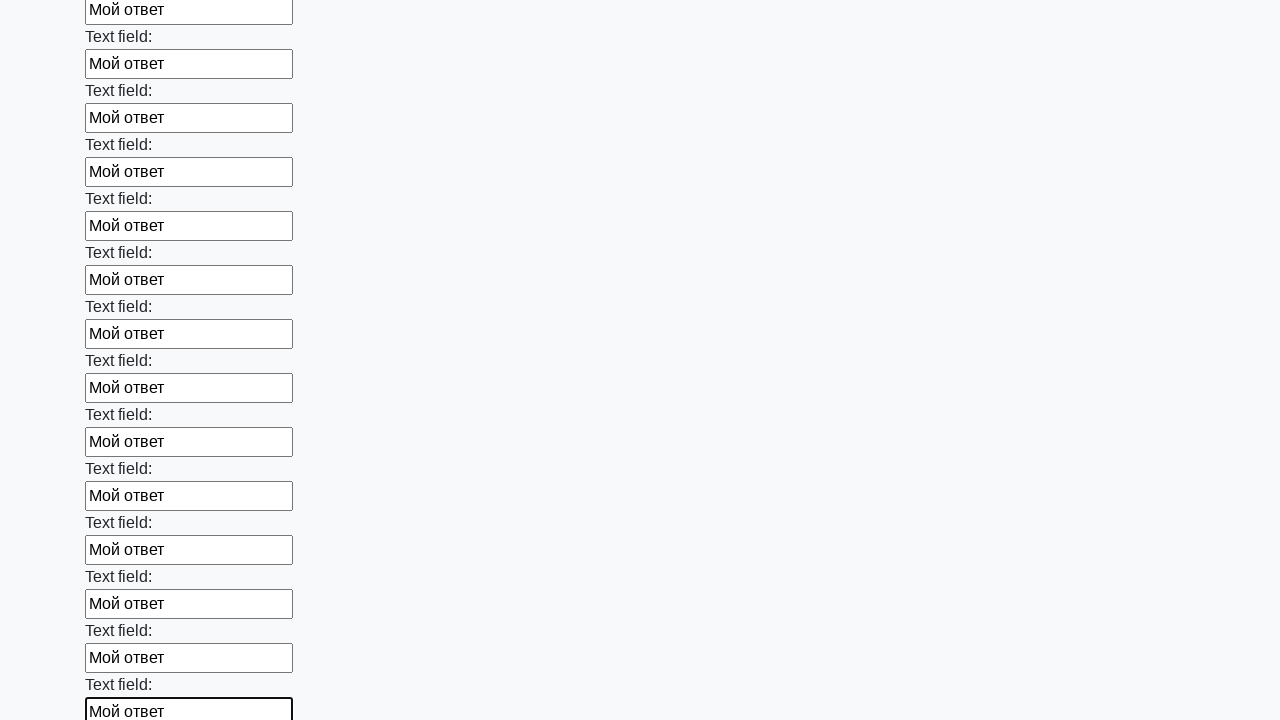

Filled an input field with 'Мой ответ' on input >> nth=69
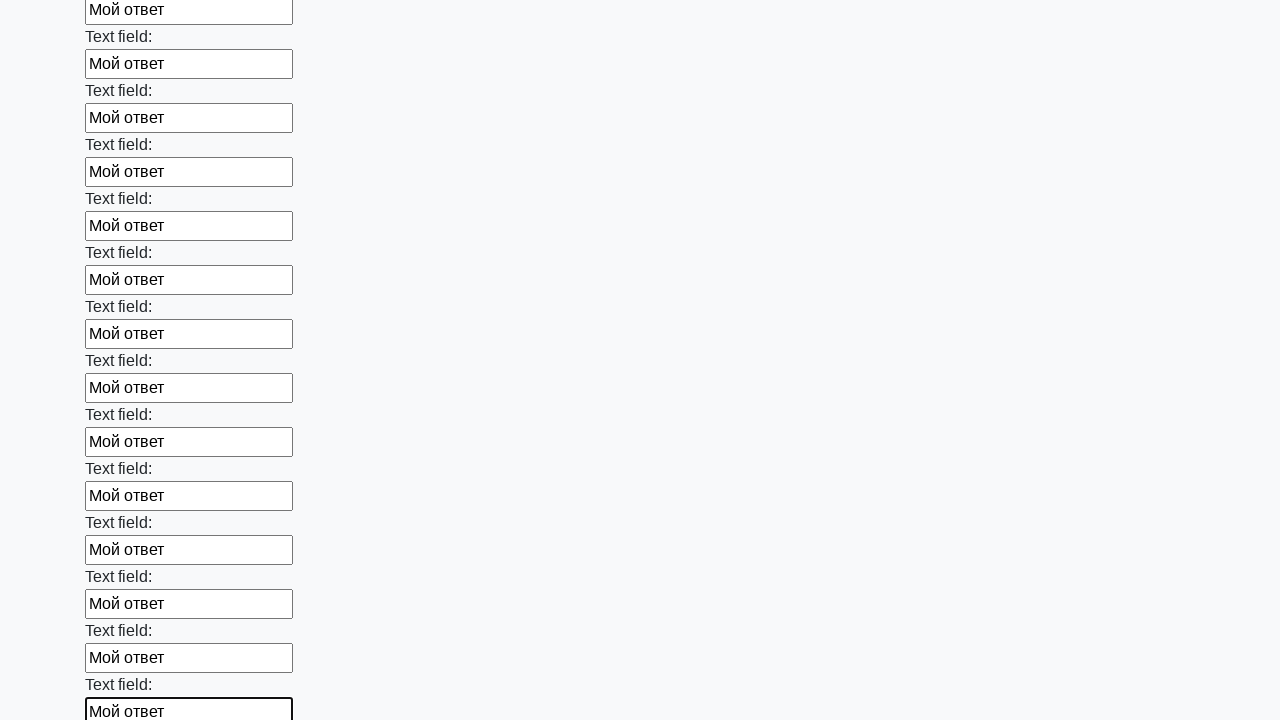

Filled an input field with 'Мой ответ' on input >> nth=70
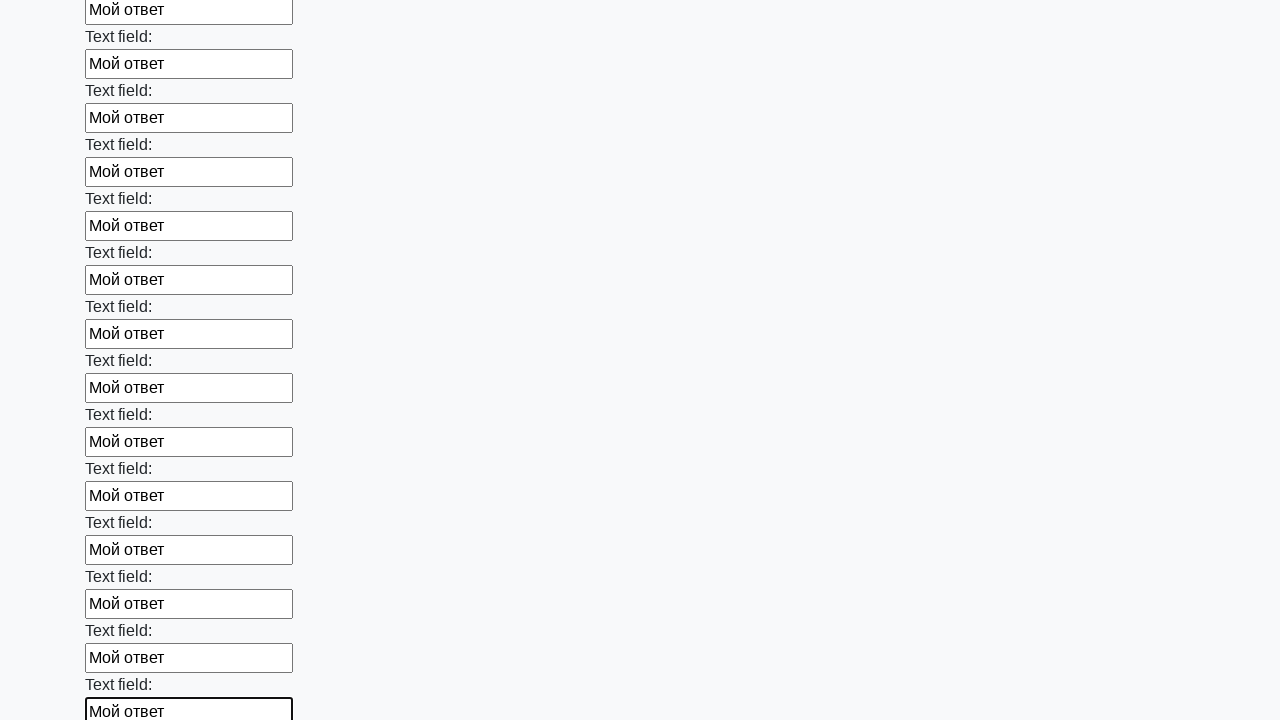

Filled an input field with 'Мой ответ' on input >> nth=71
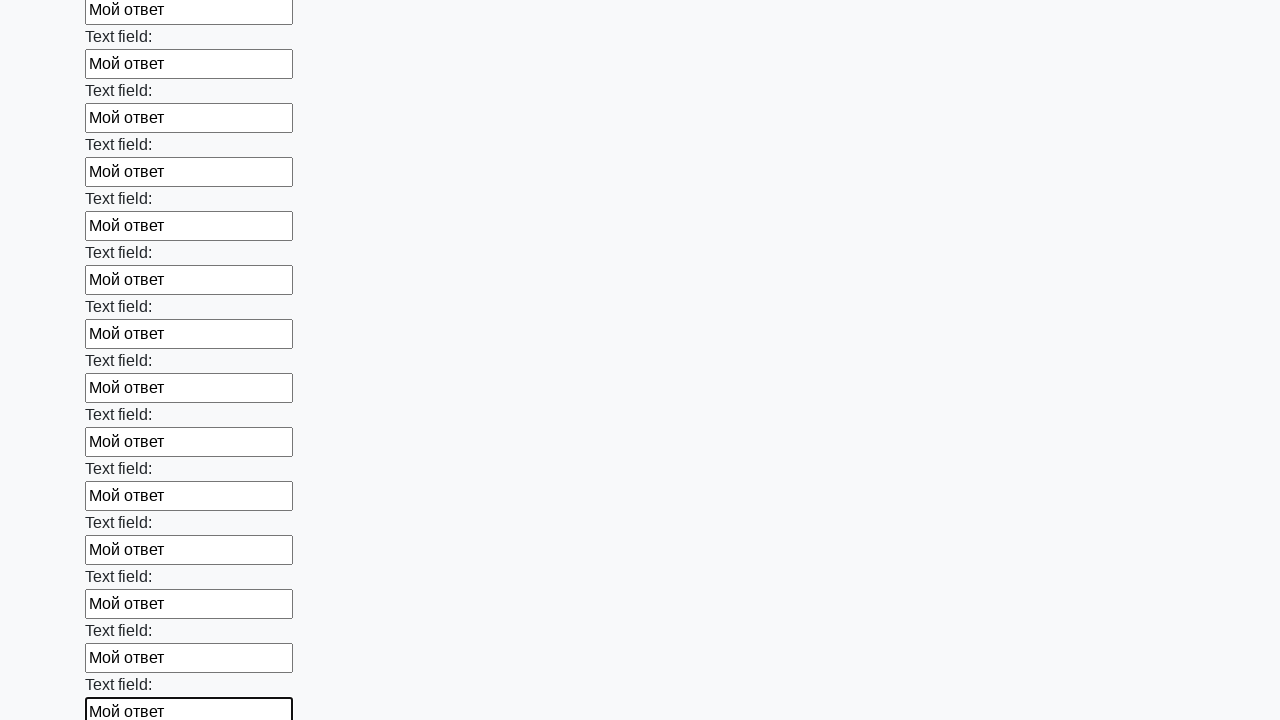

Filled an input field with 'Мой ответ' on input >> nth=72
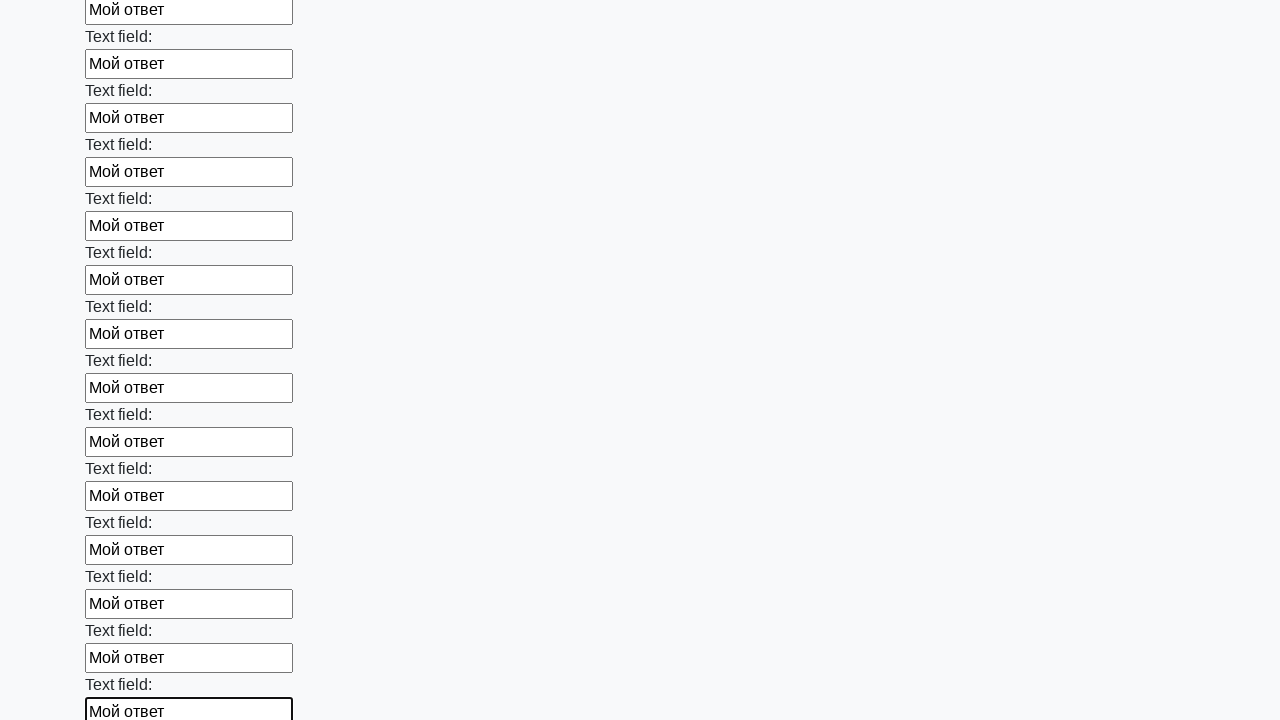

Filled an input field with 'Мой ответ' on input >> nth=73
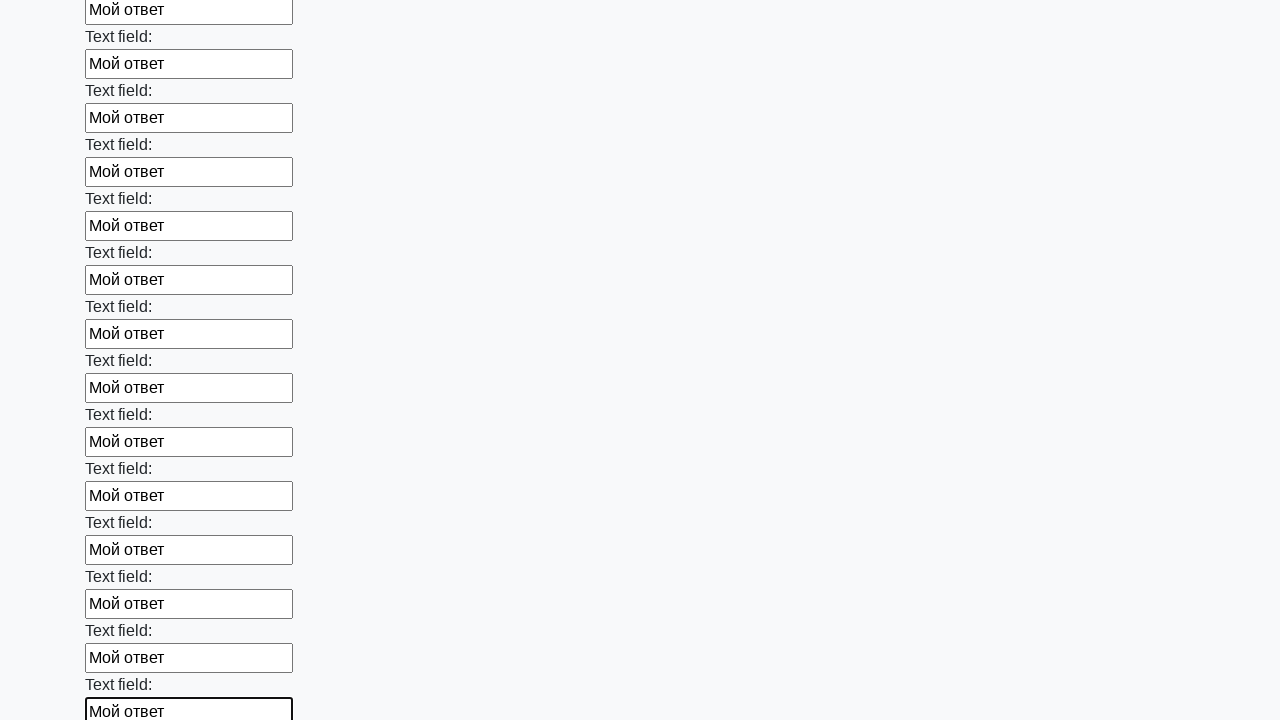

Filled an input field with 'Мой ответ' on input >> nth=74
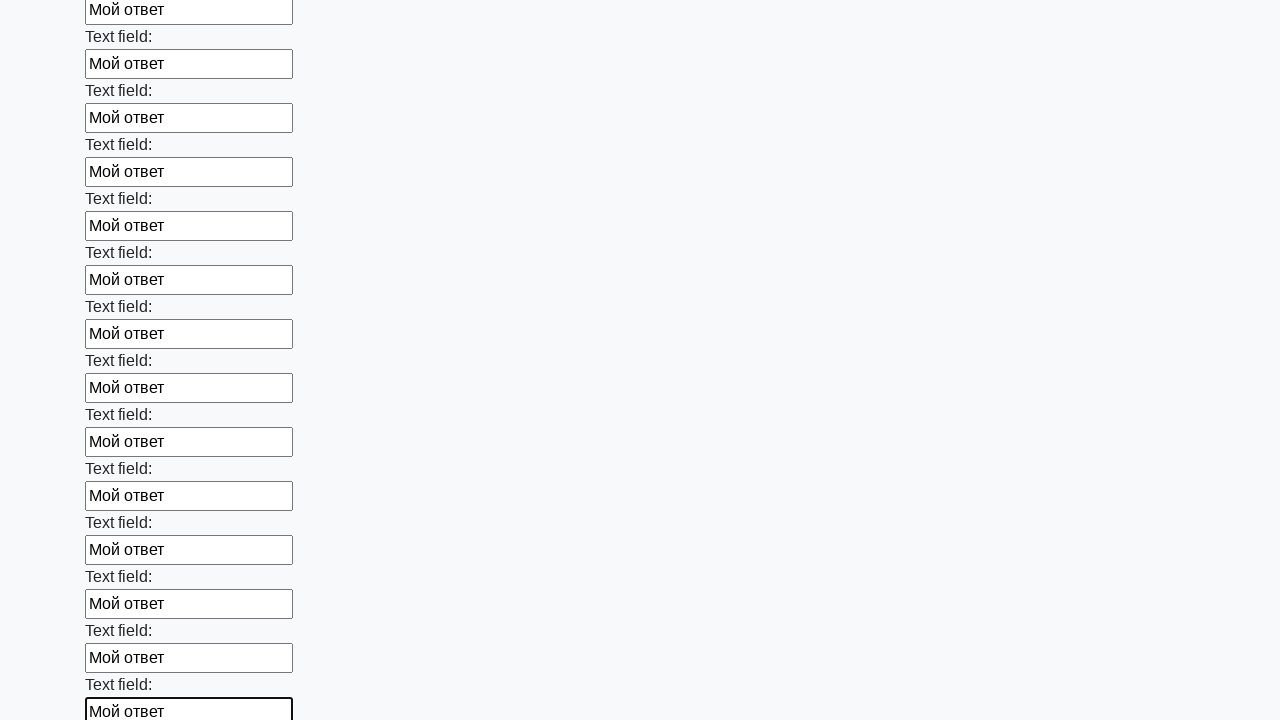

Filled an input field with 'Мой ответ' on input >> nth=75
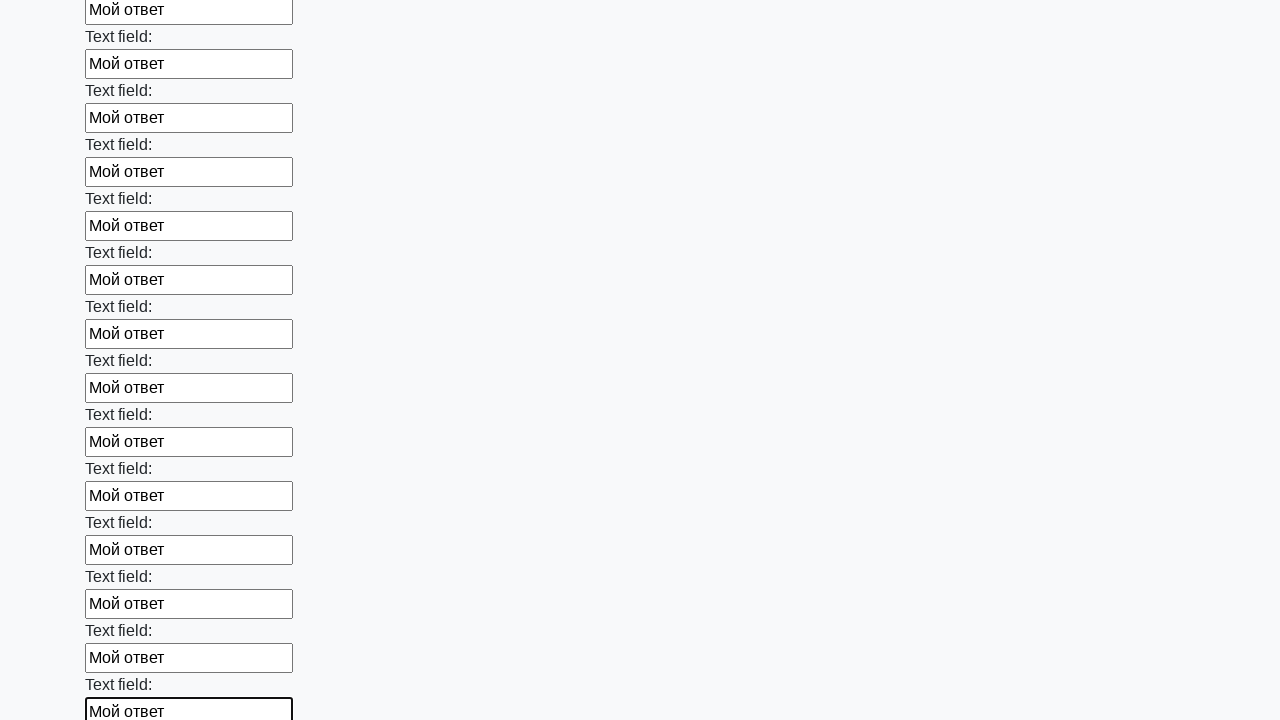

Filled an input field with 'Мой ответ' on input >> nth=76
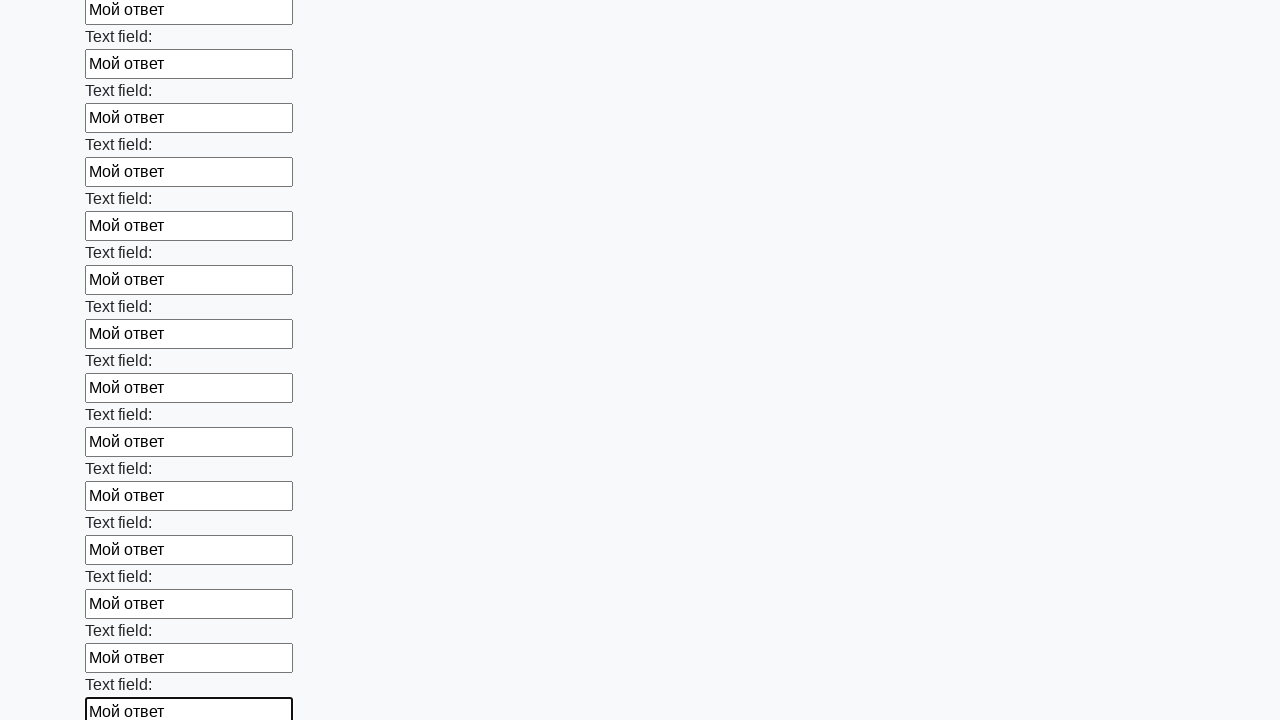

Filled an input field with 'Мой ответ' on input >> nth=77
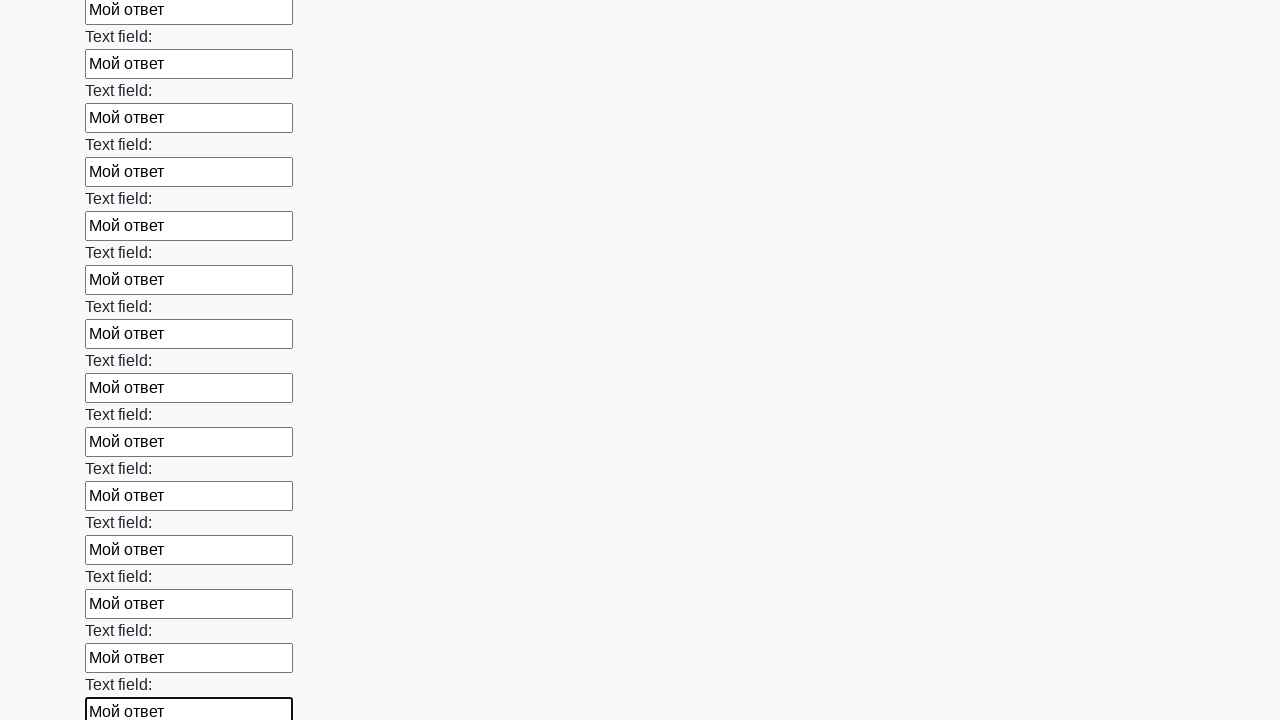

Filled an input field with 'Мой ответ' on input >> nth=78
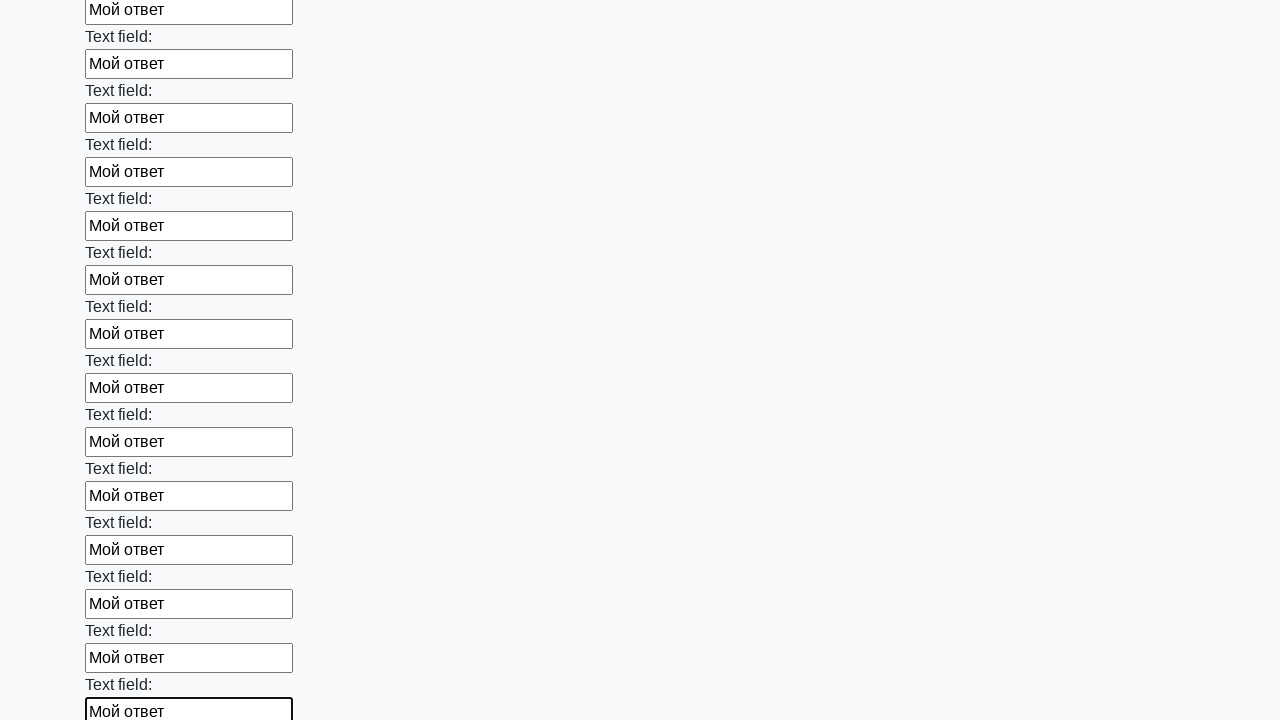

Filled an input field with 'Мой ответ' on input >> nth=79
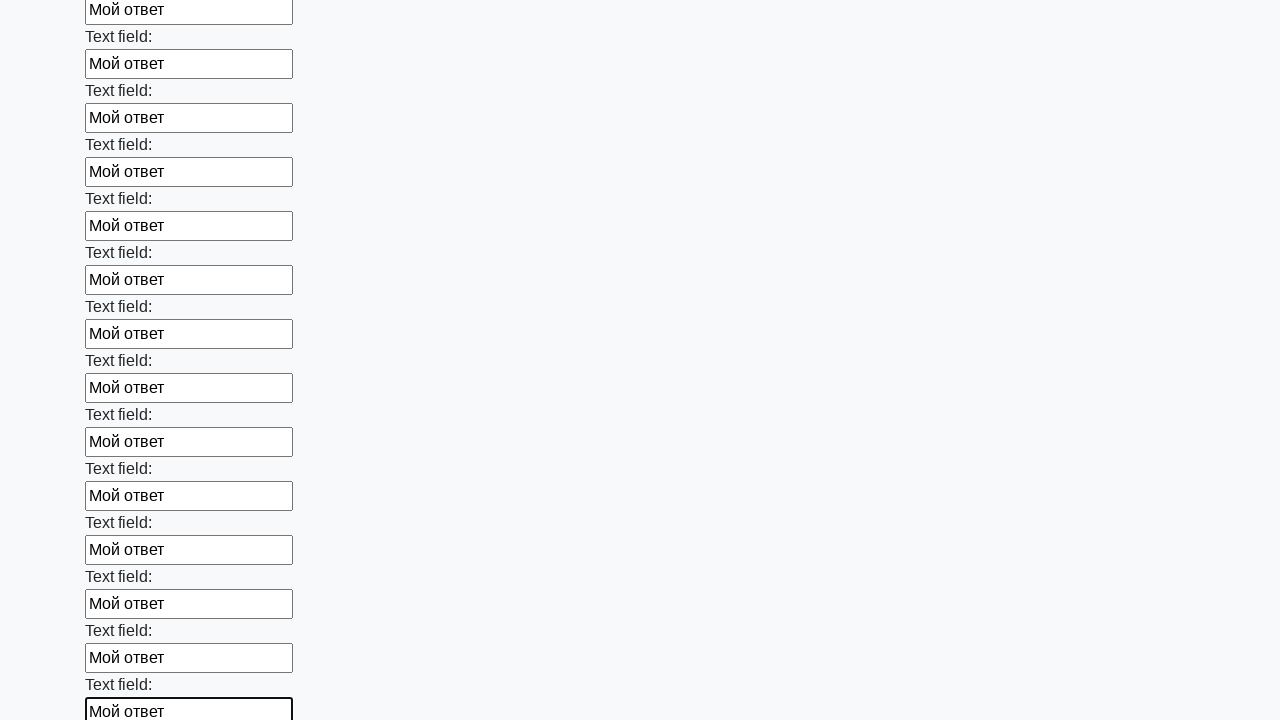

Filled an input field with 'Мой ответ' on input >> nth=80
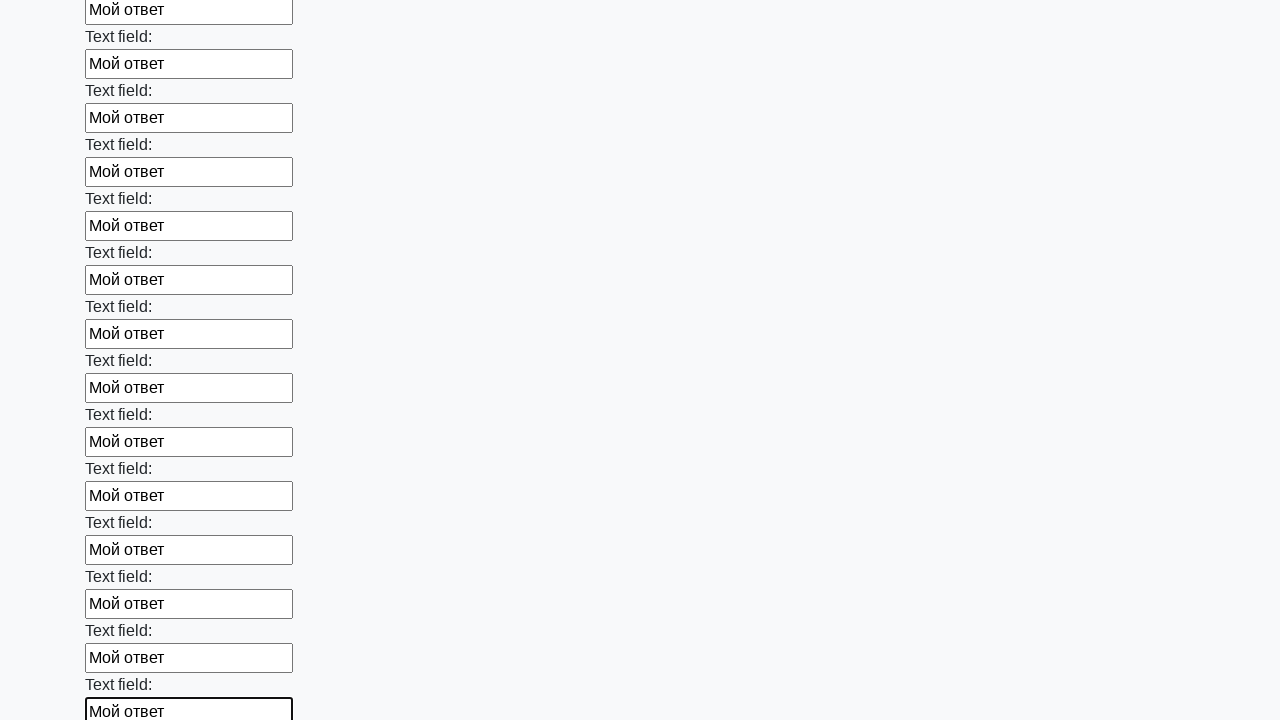

Filled an input field with 'Мой ответ' on input >> nth=81
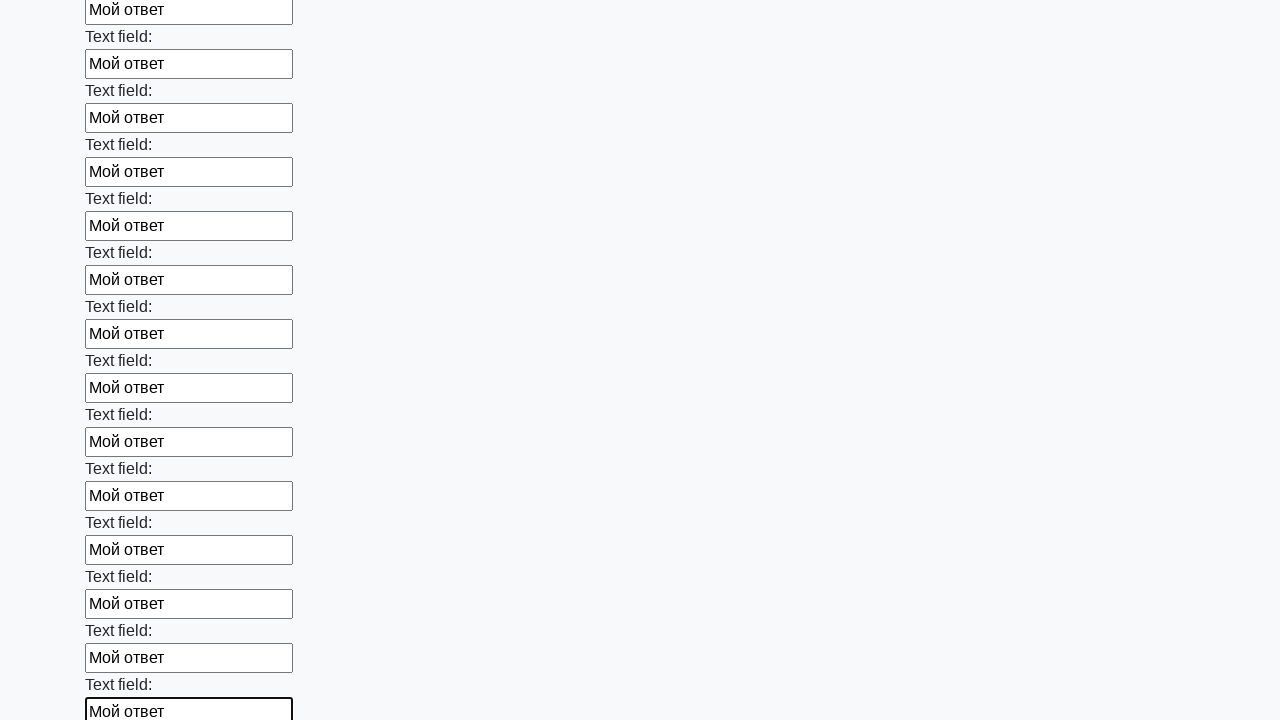

Filled an input field with 'Мой ответ' on input >> nth=82
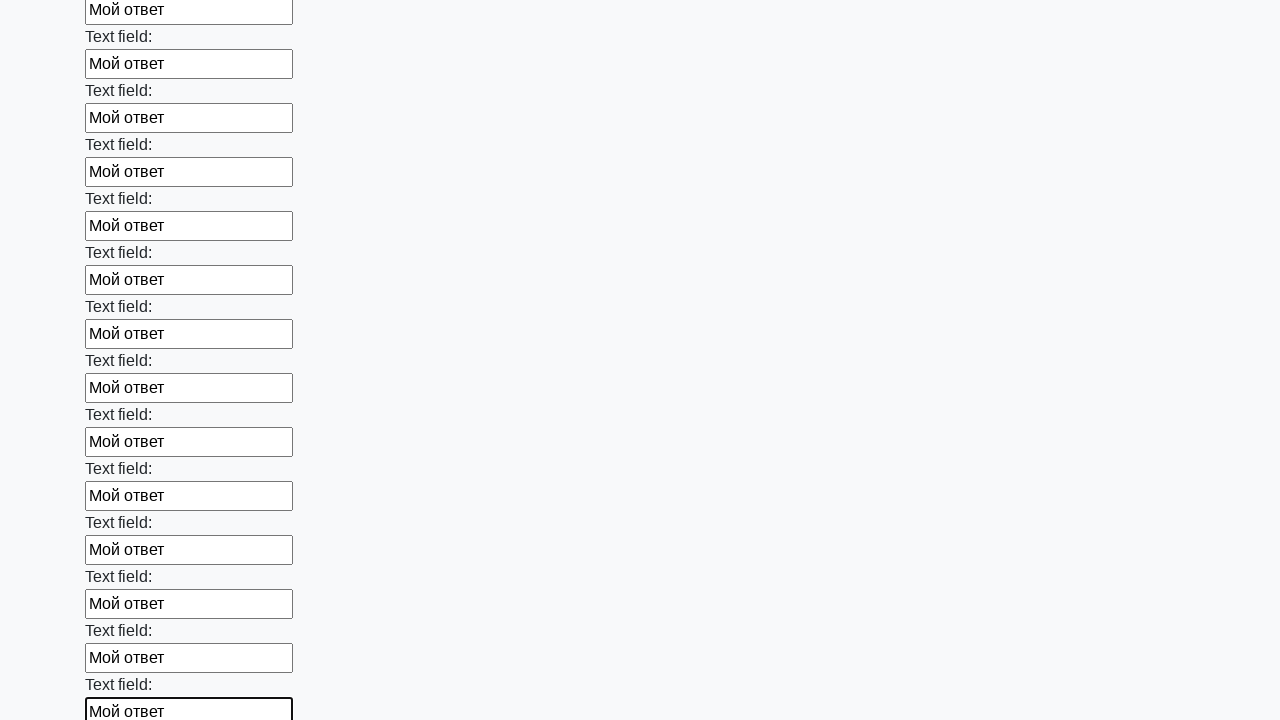

Filled an input field with 'Мой ответ' on input >> nth=83
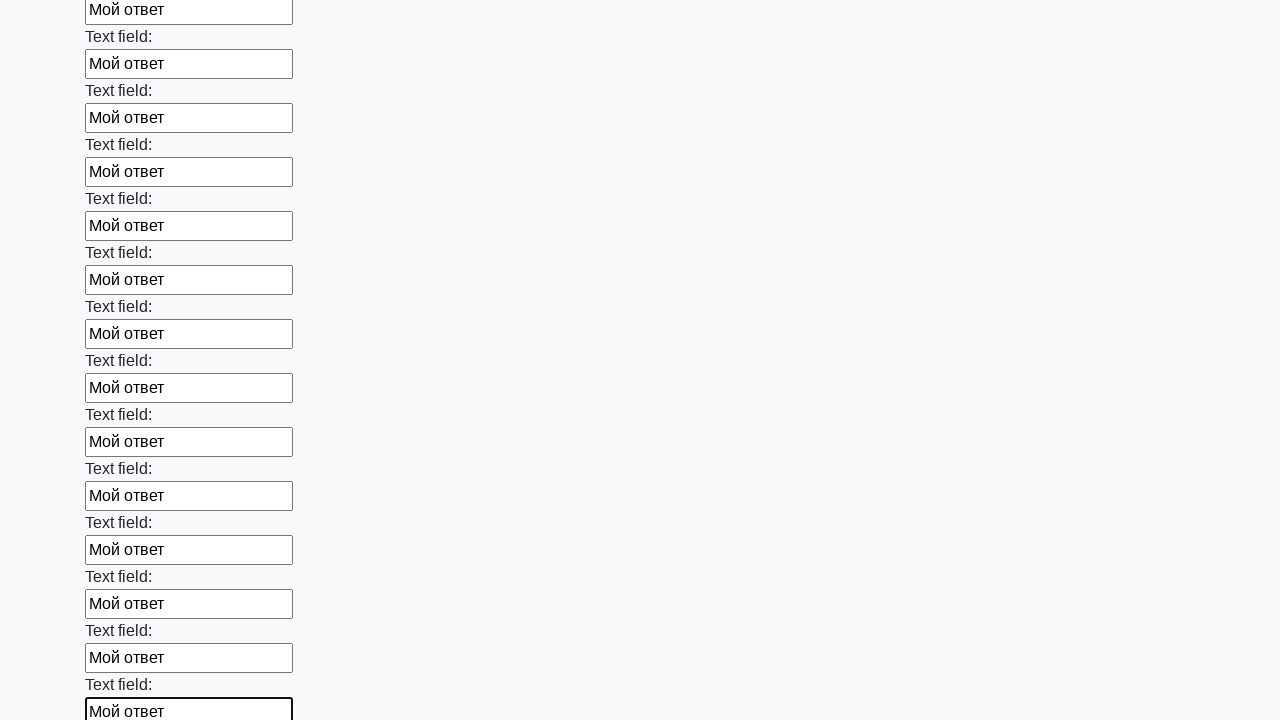

Filled an input field with 'Мой ответ' on input >> nth=84
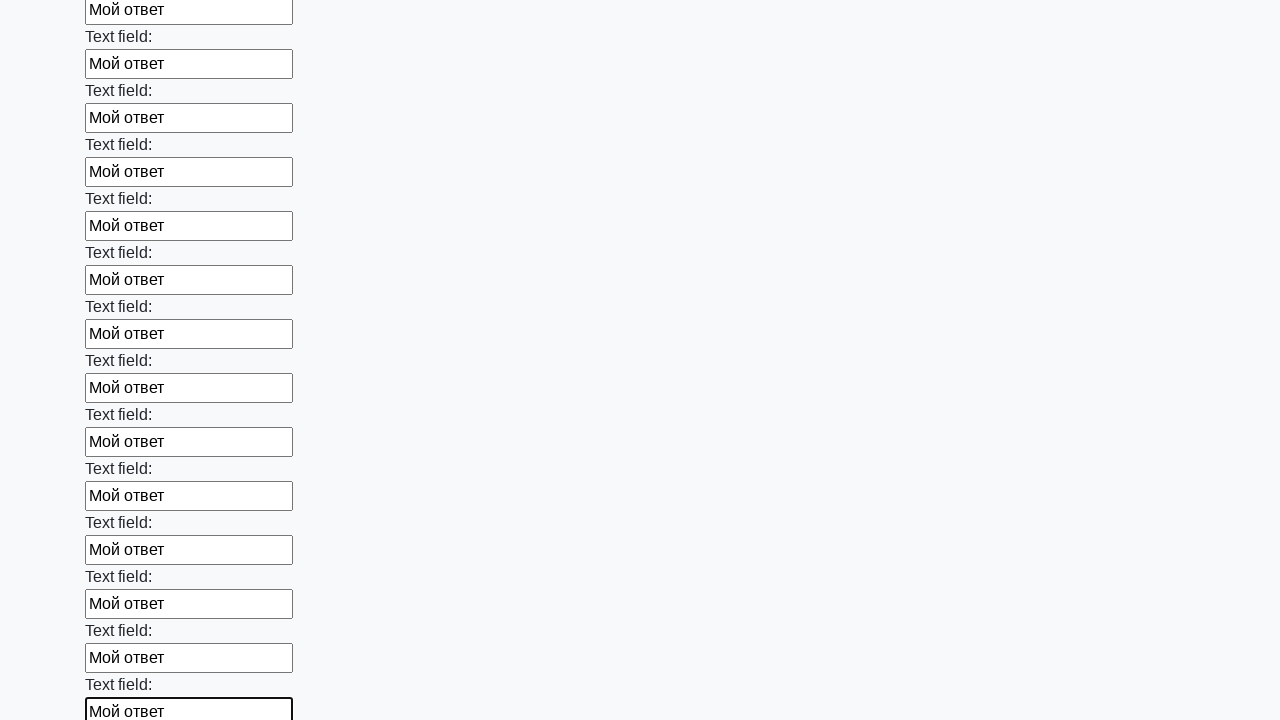

Filled an input field with 'Мой ответ' on input >> nth=85
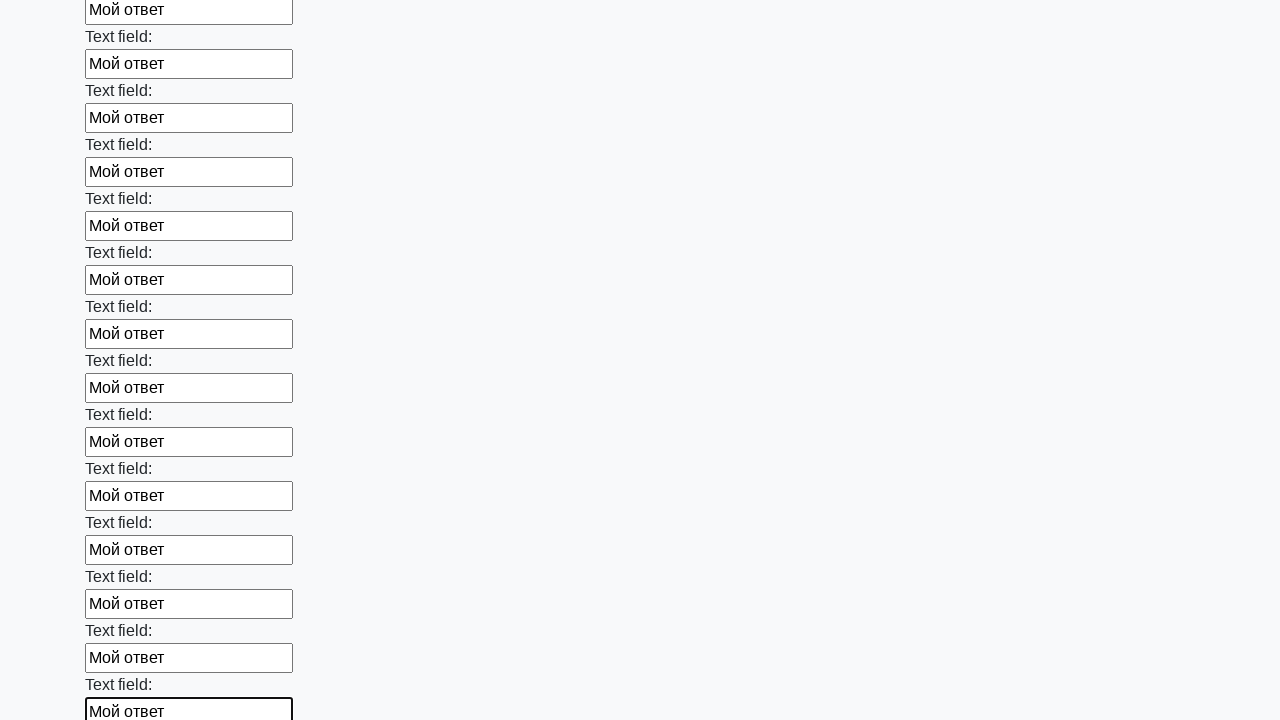

Filled an input field with 'Мой ответ' on input >> nth=86
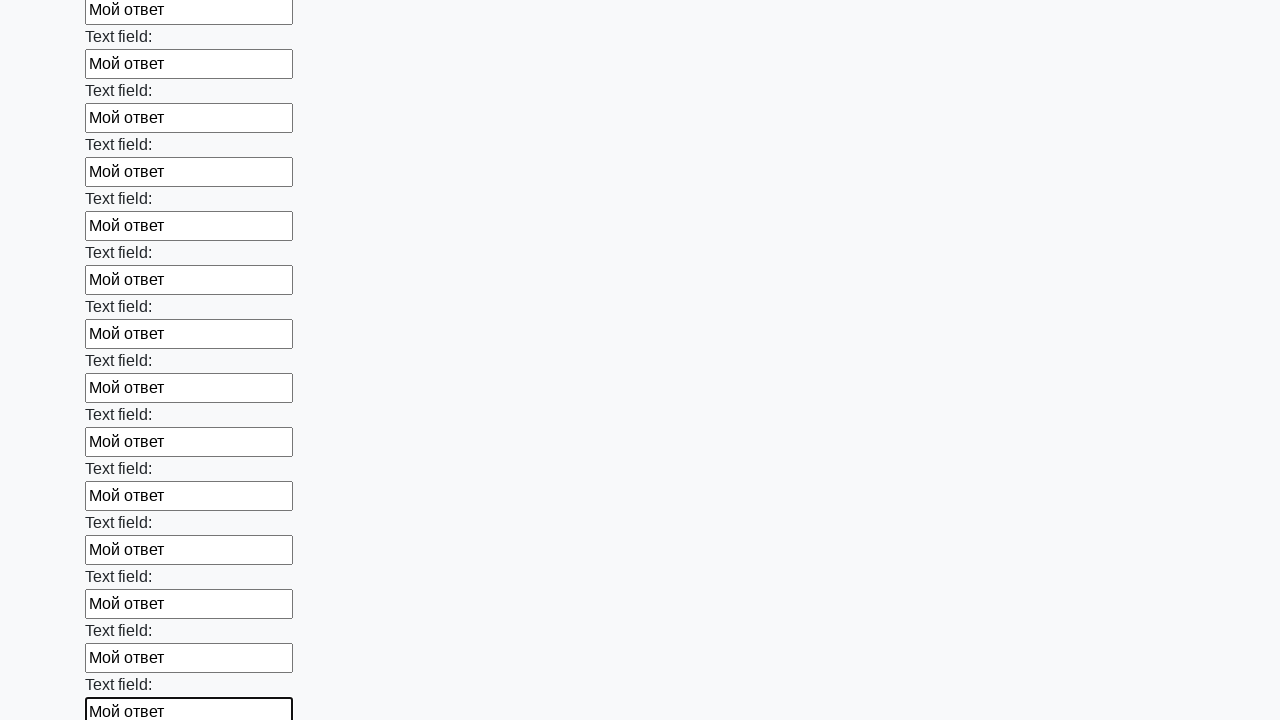

Filled an input field with 'Мой ответ' on input >> nth=87
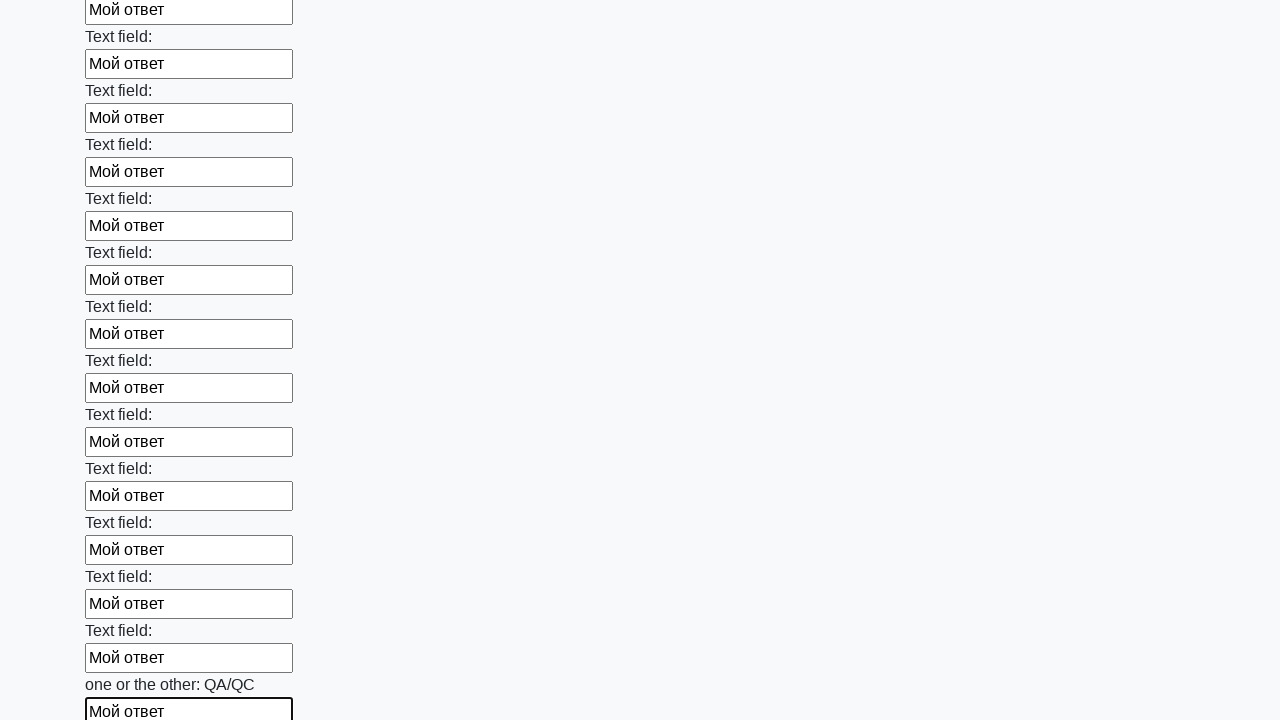

Filled an input field with 'Мой ответ' on input >> nth=88
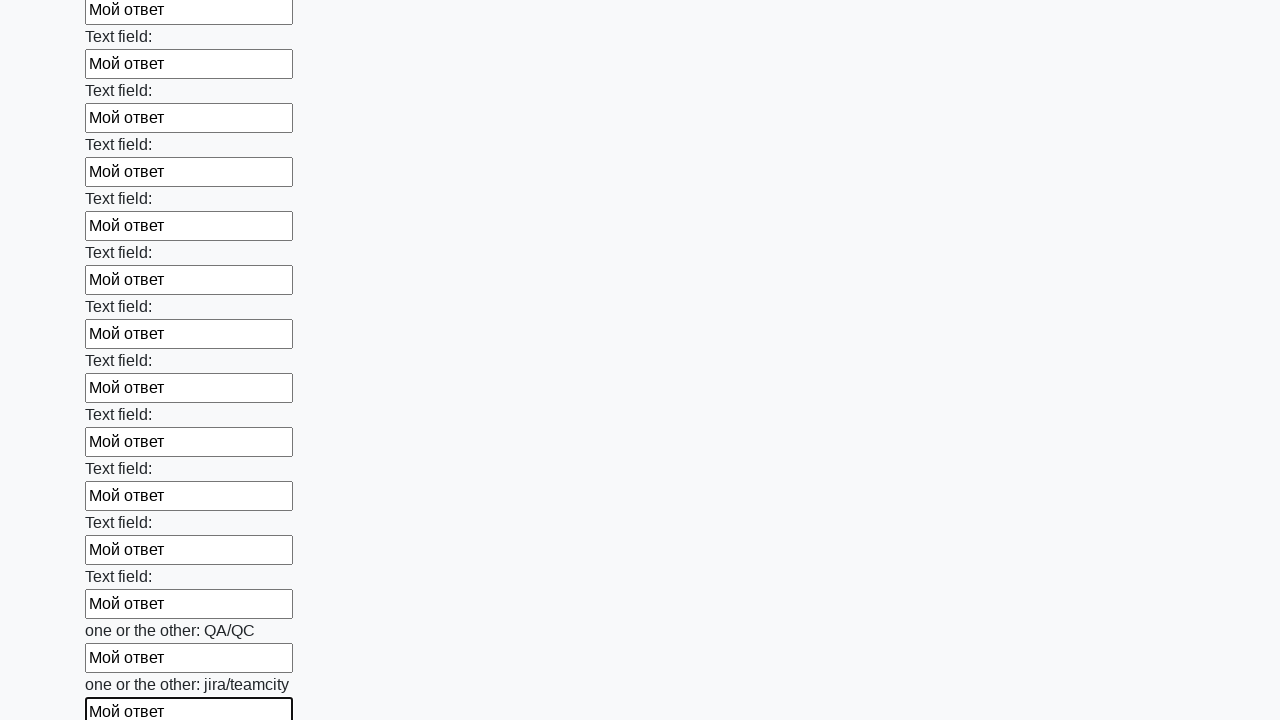

Filled an input field with 'Мой ответ' on input >> nth=89
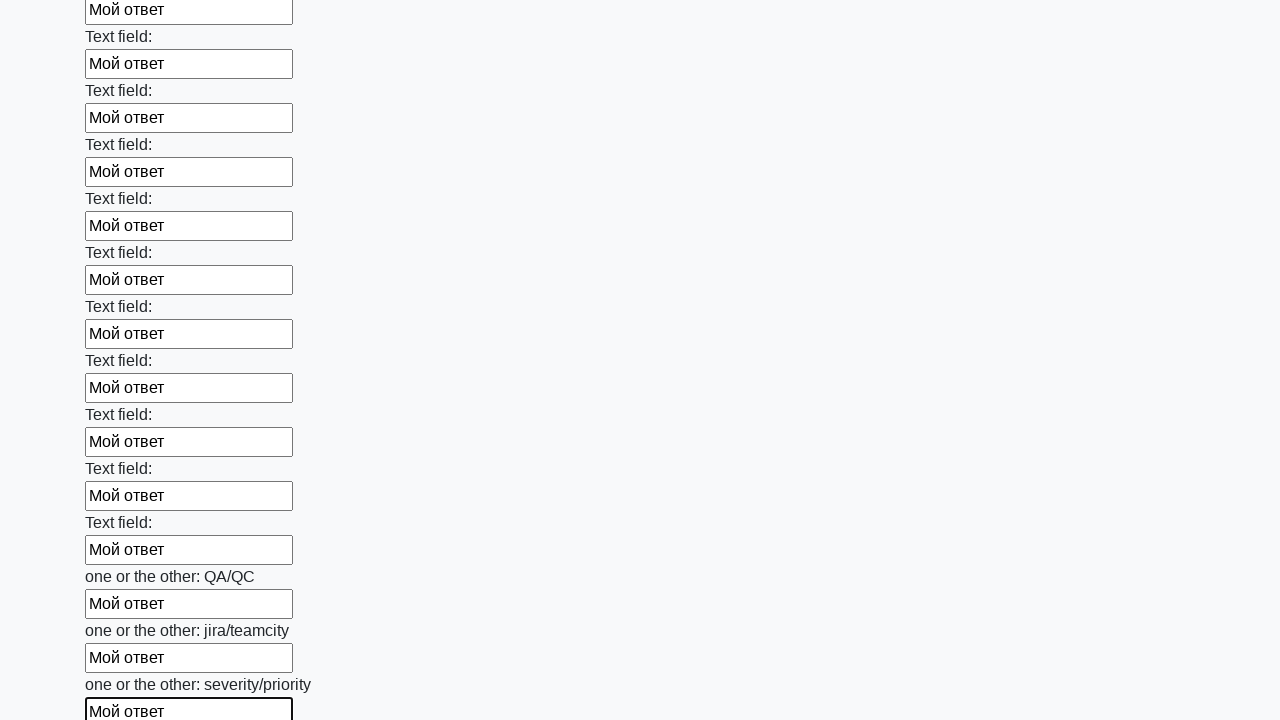

Filled an input field with 'Мой ответ' on input >> nth=90
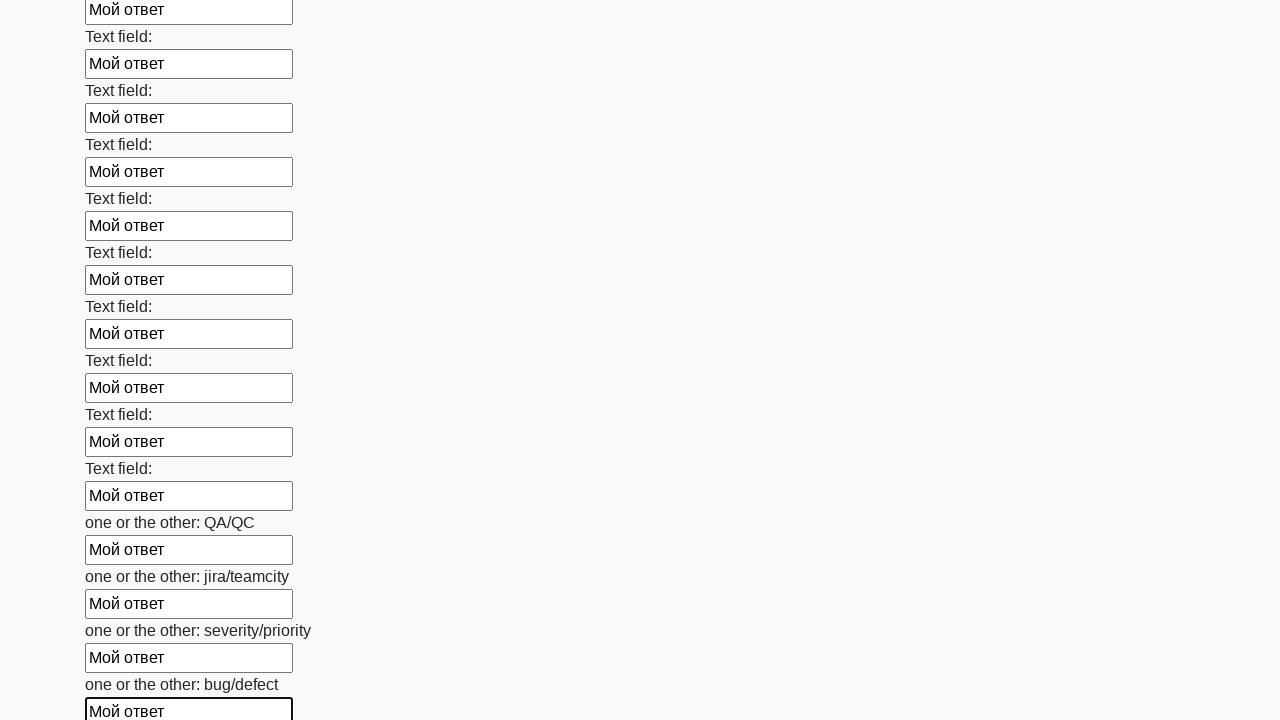

Filled an input field with 'Мой ответ' on input >> nth=91
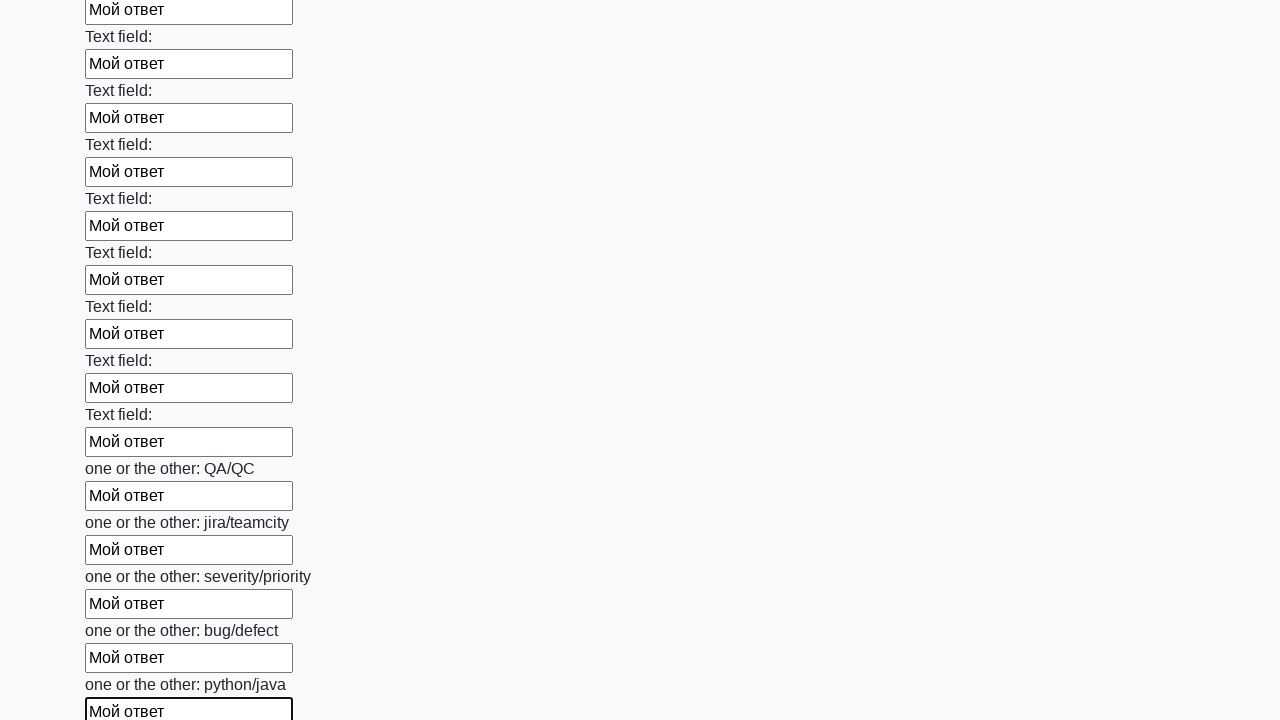

Filled an input field with 'Мой ответ' on input >> nth=92
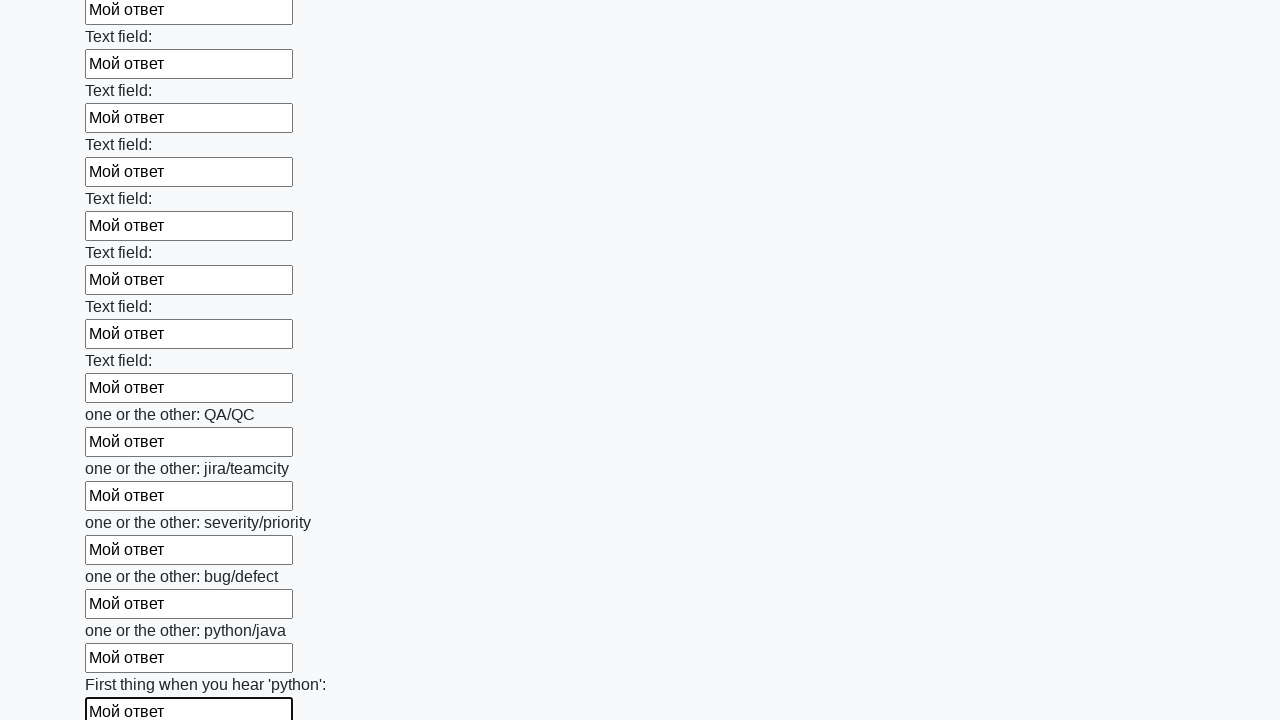

Filled an input field with 'Мой ответ' on input >> nth=93
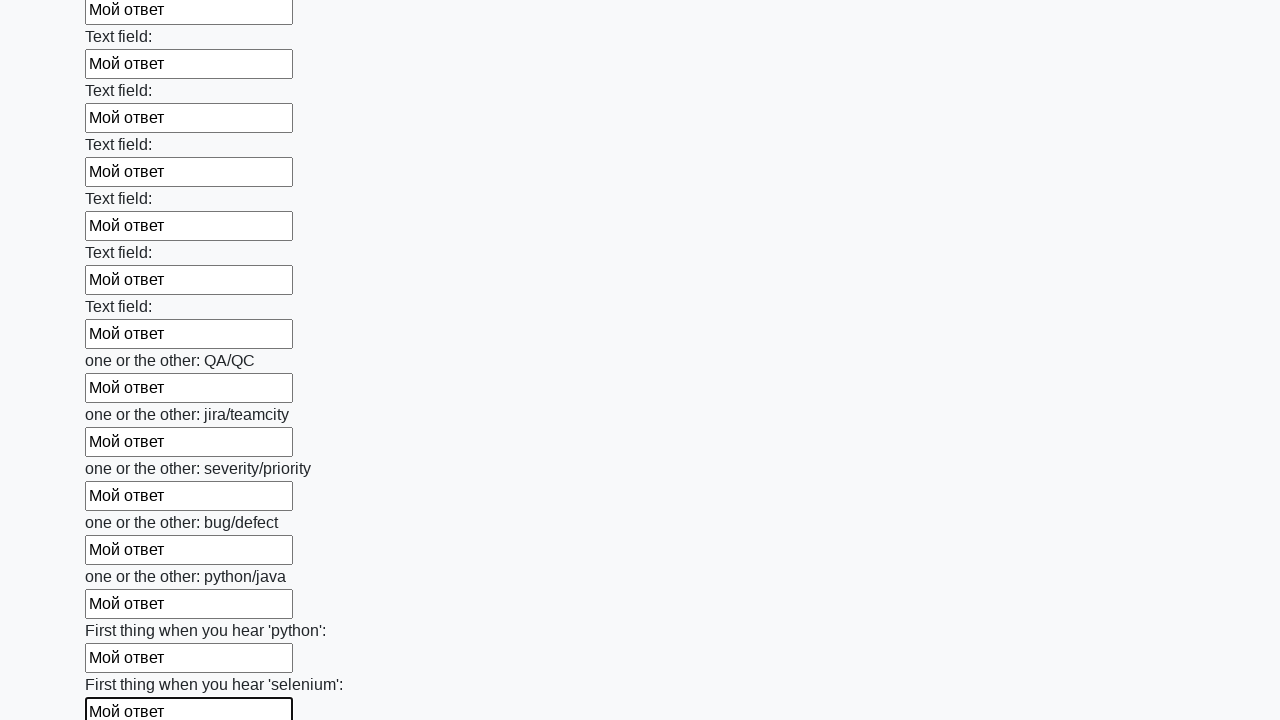

Filled an input field with 'Мой ответ' on input >> nth=94
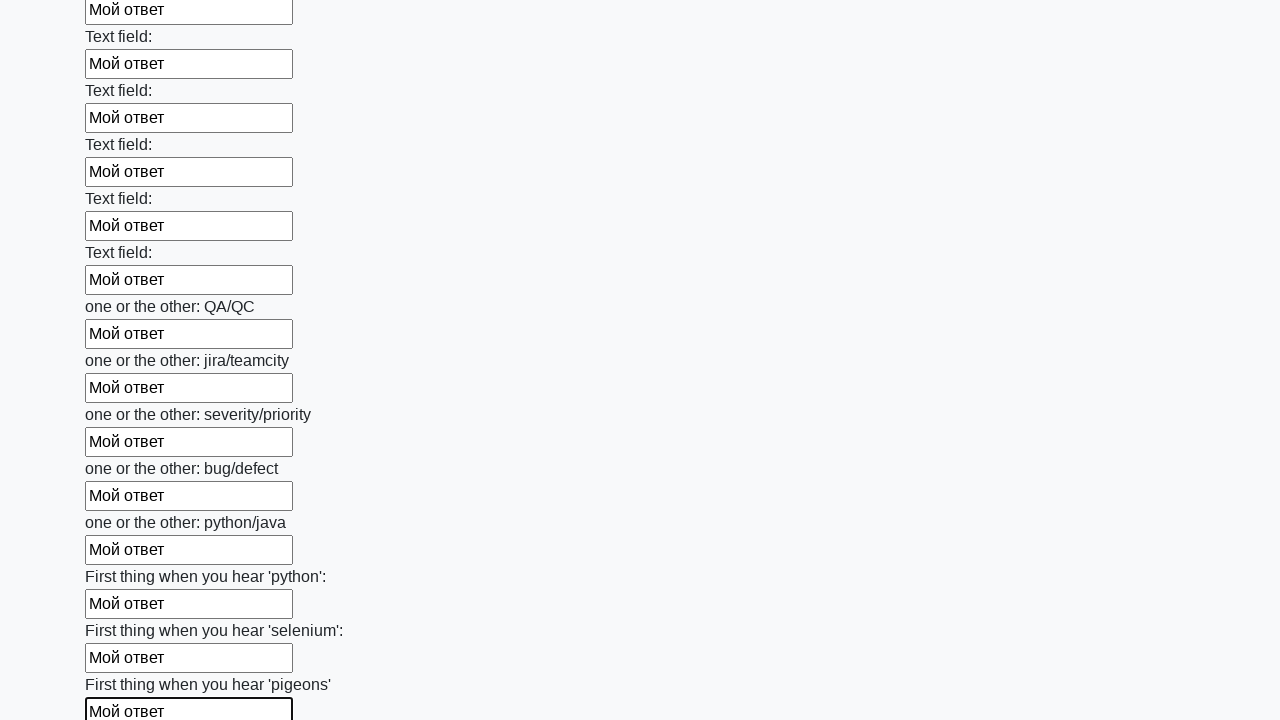

Filled an input field with 'Мой ответ' on input >> nth=95
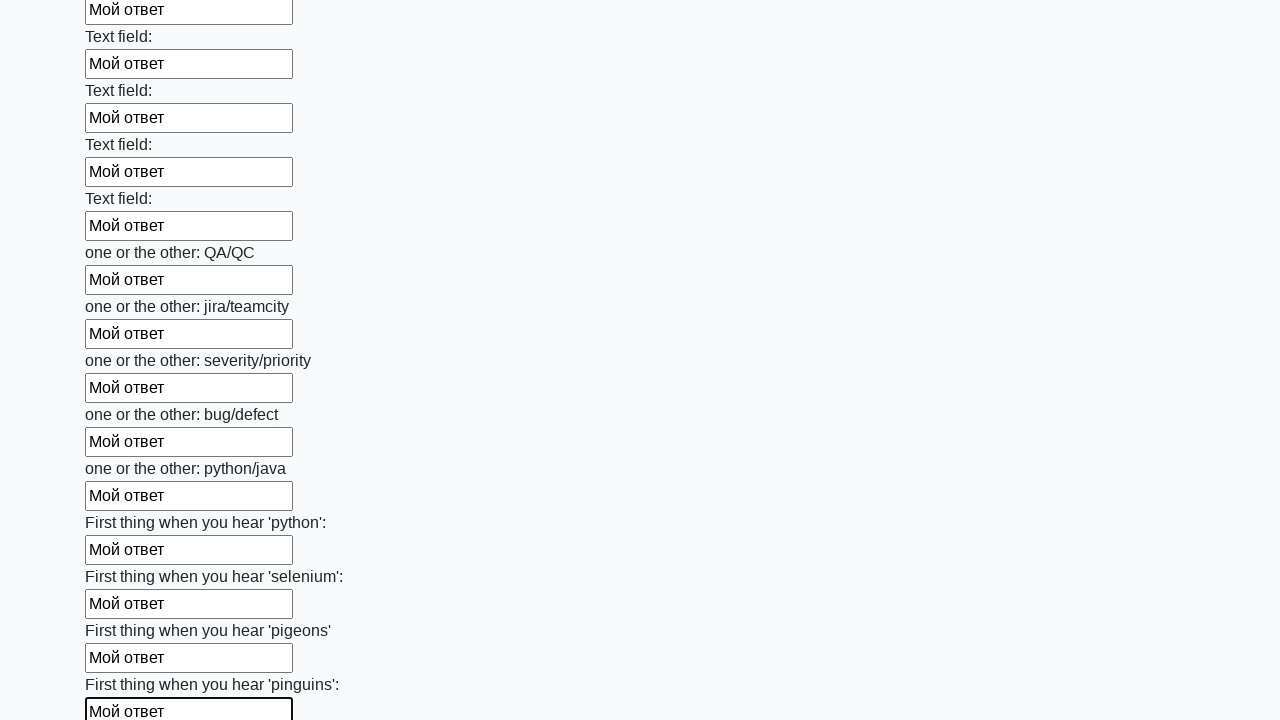

Filled an input field with 'Мой ответ' on input >> nth=96
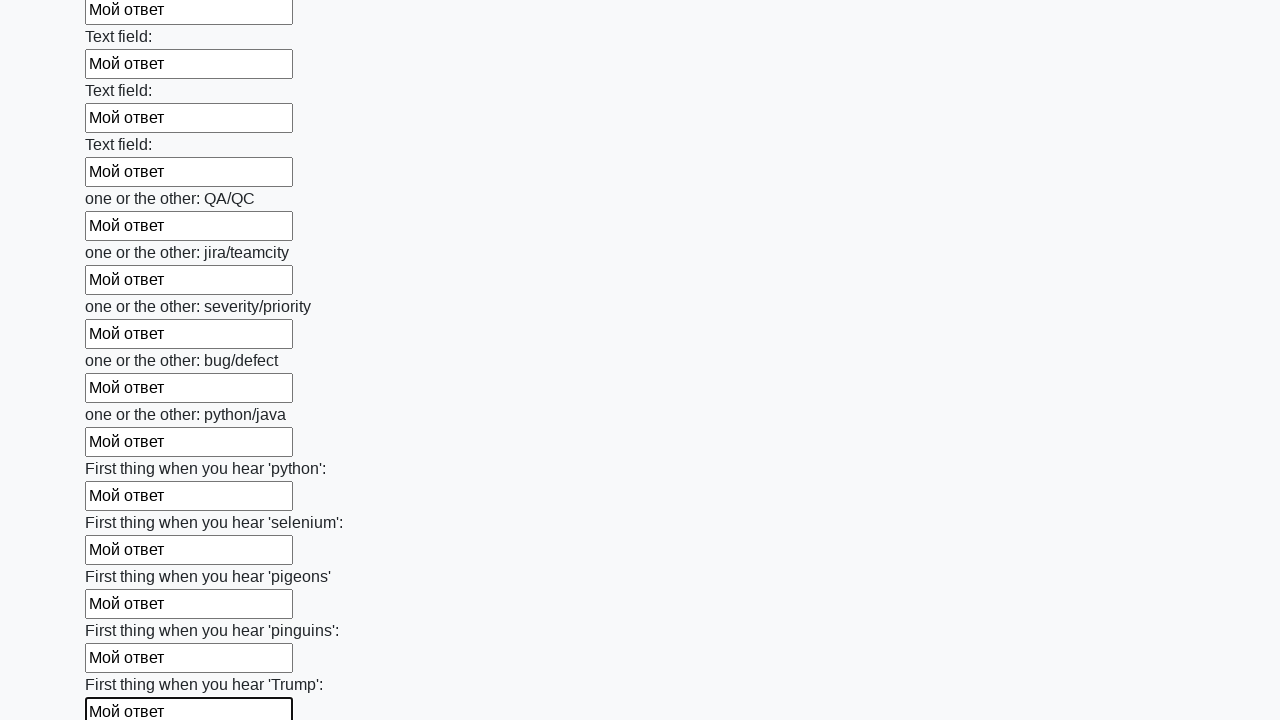

Filled an input field with 'Мой ответ' on input >> nth=97
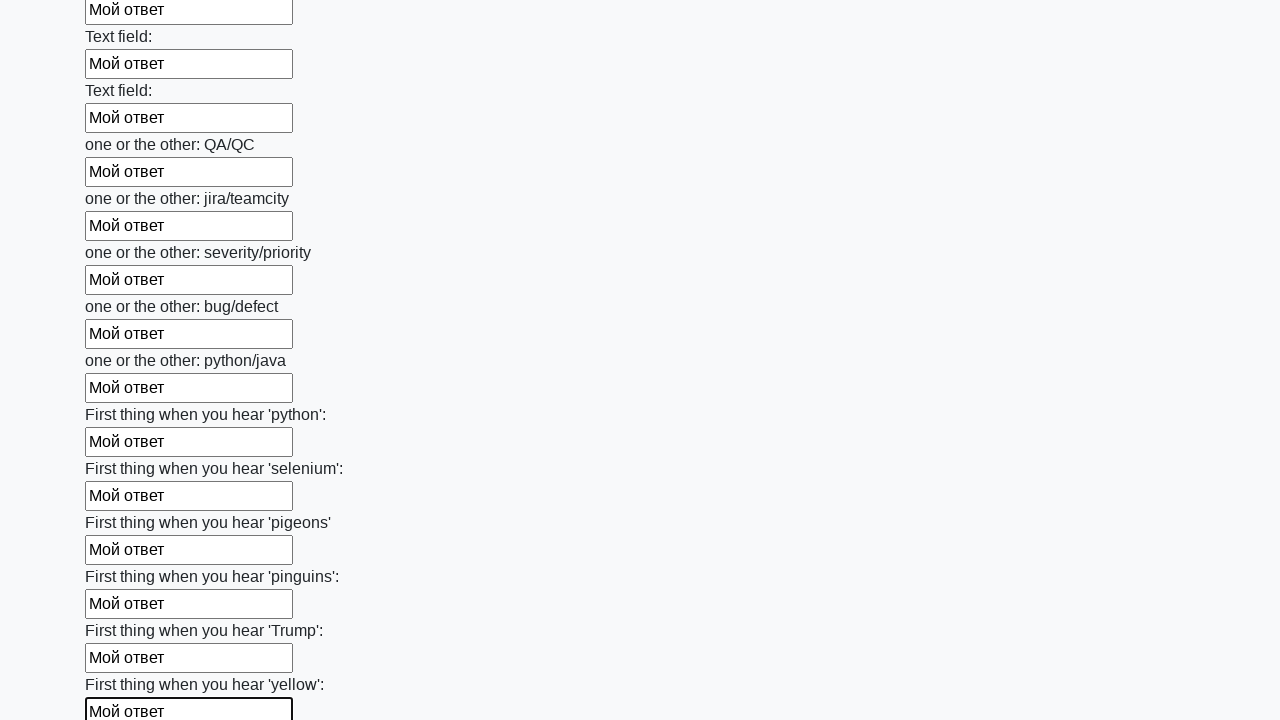

Filled an input field with 'Мой ответ' on input >> nth=98
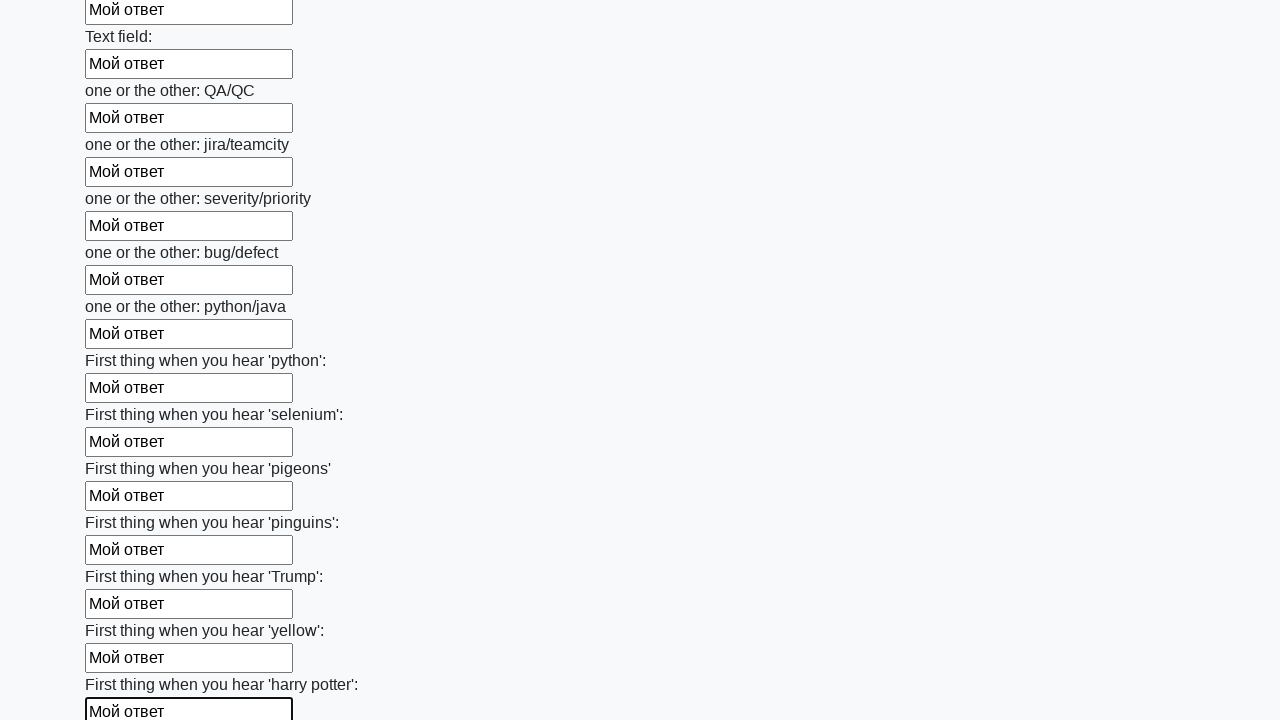

Filled an input field with 'Мой ответ' on input >> nth=99
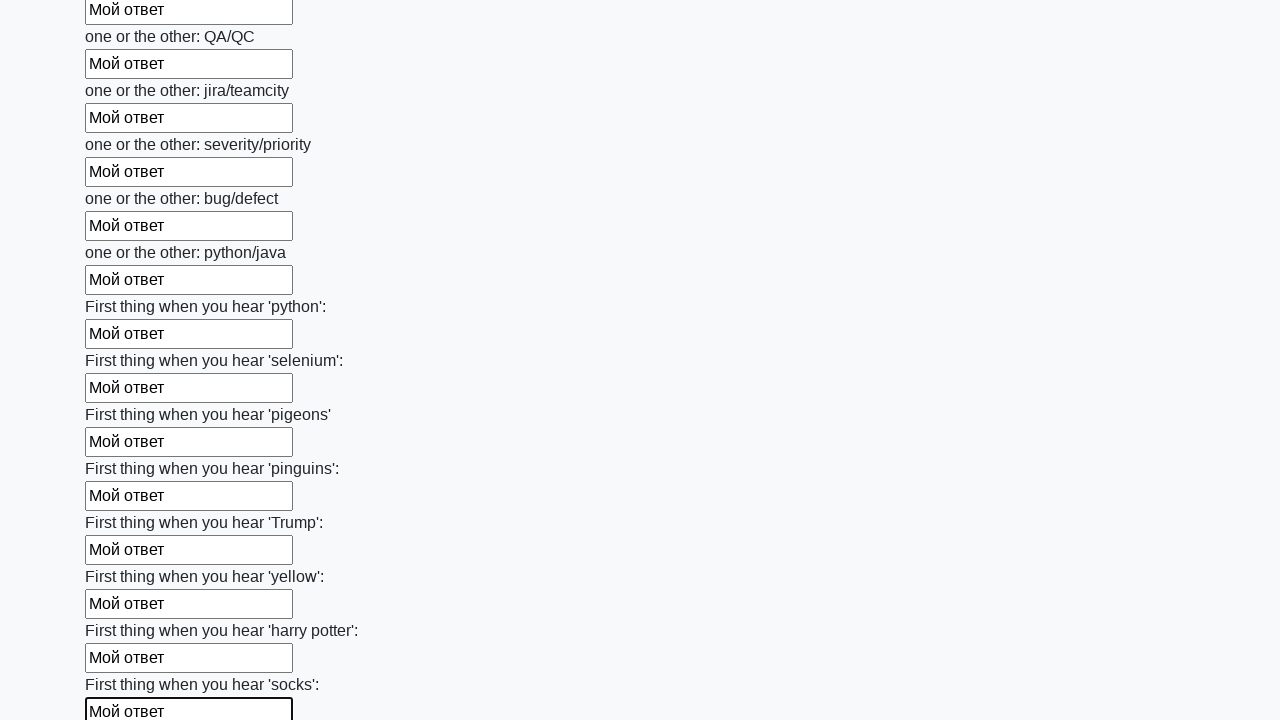

Clicked the submit button to submit the form at (123, 611) on button.btn
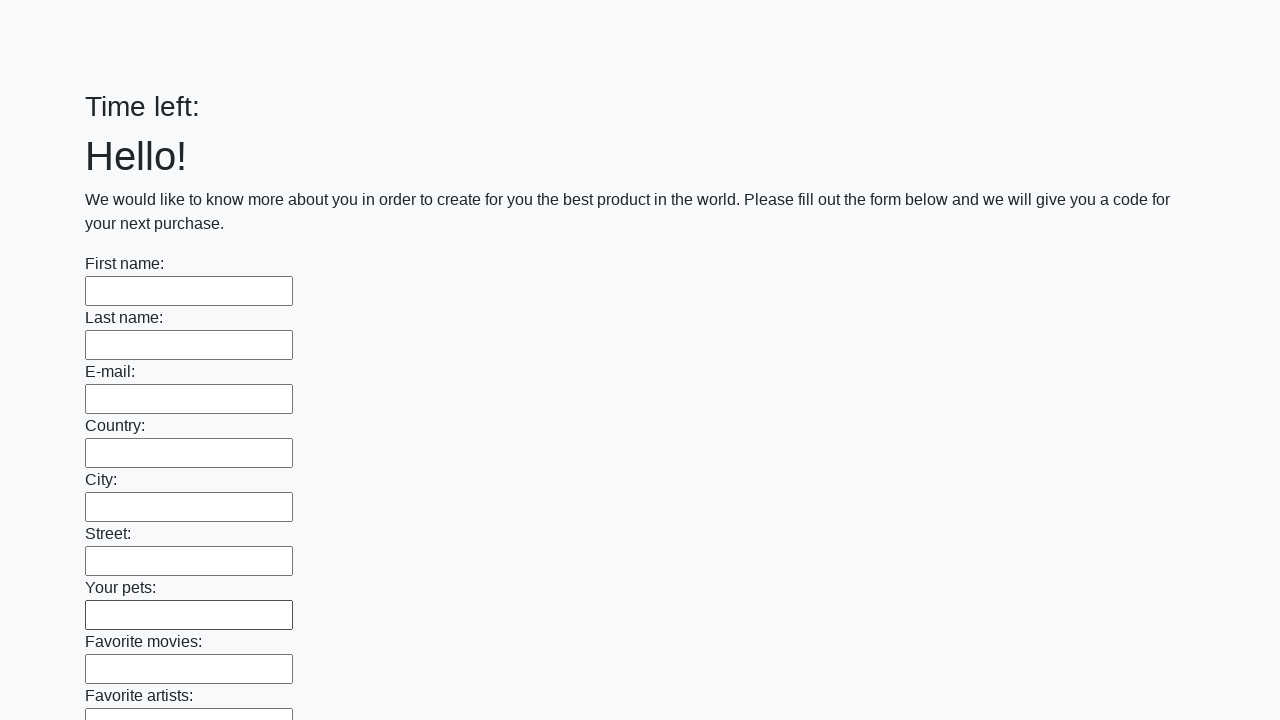

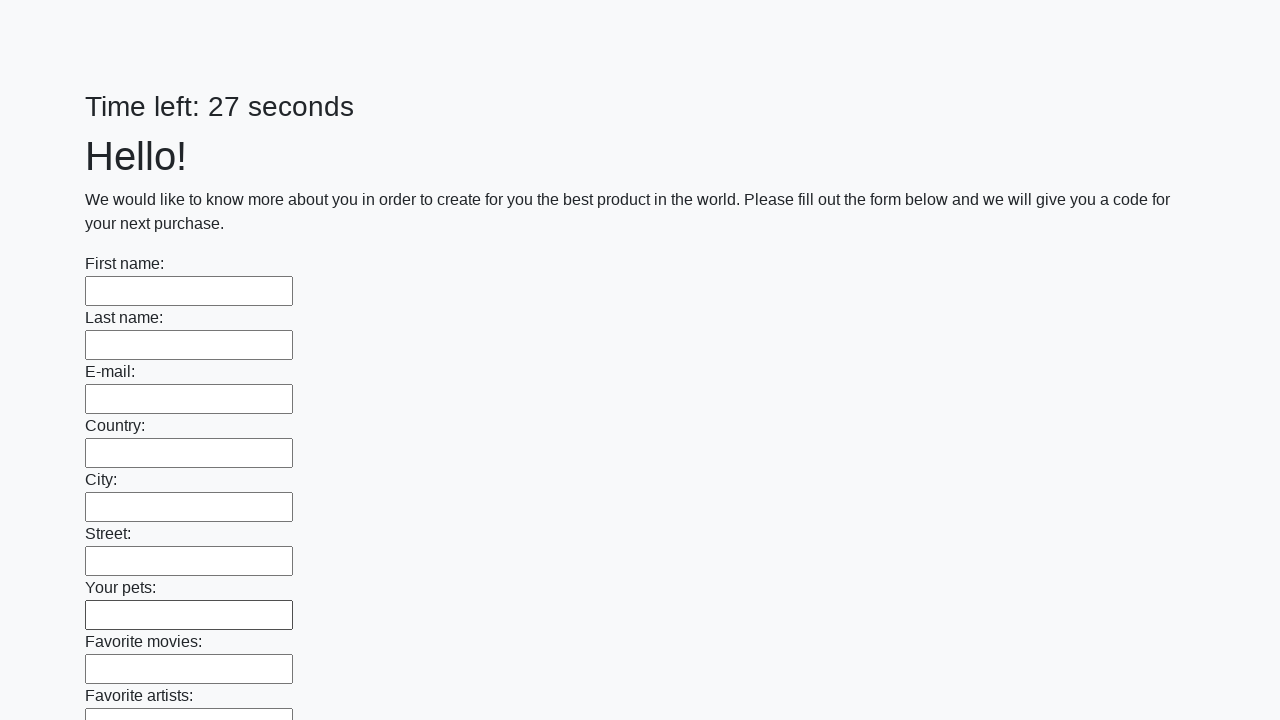